Navigates to download page and lists all available download links

Starting URL: https://the-internet.herokuapp.com/

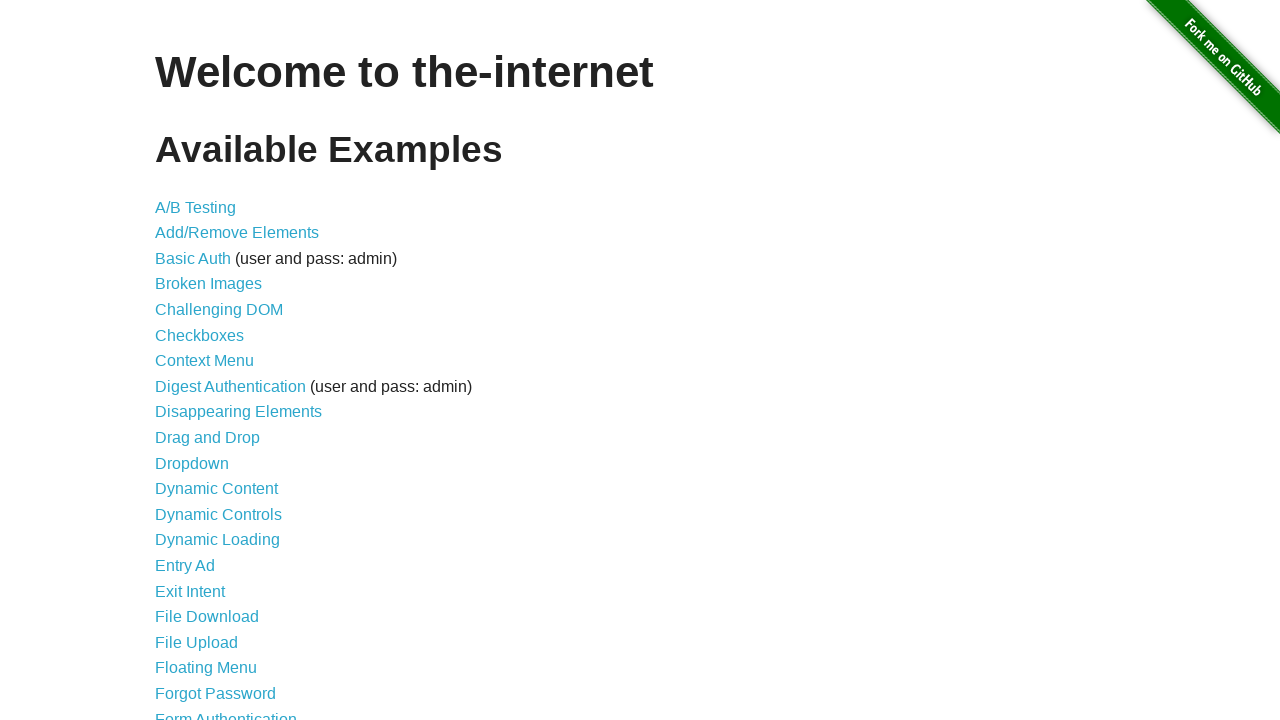

Clicked on download page link at (207, 617) on xpath=//a[@href='/download']
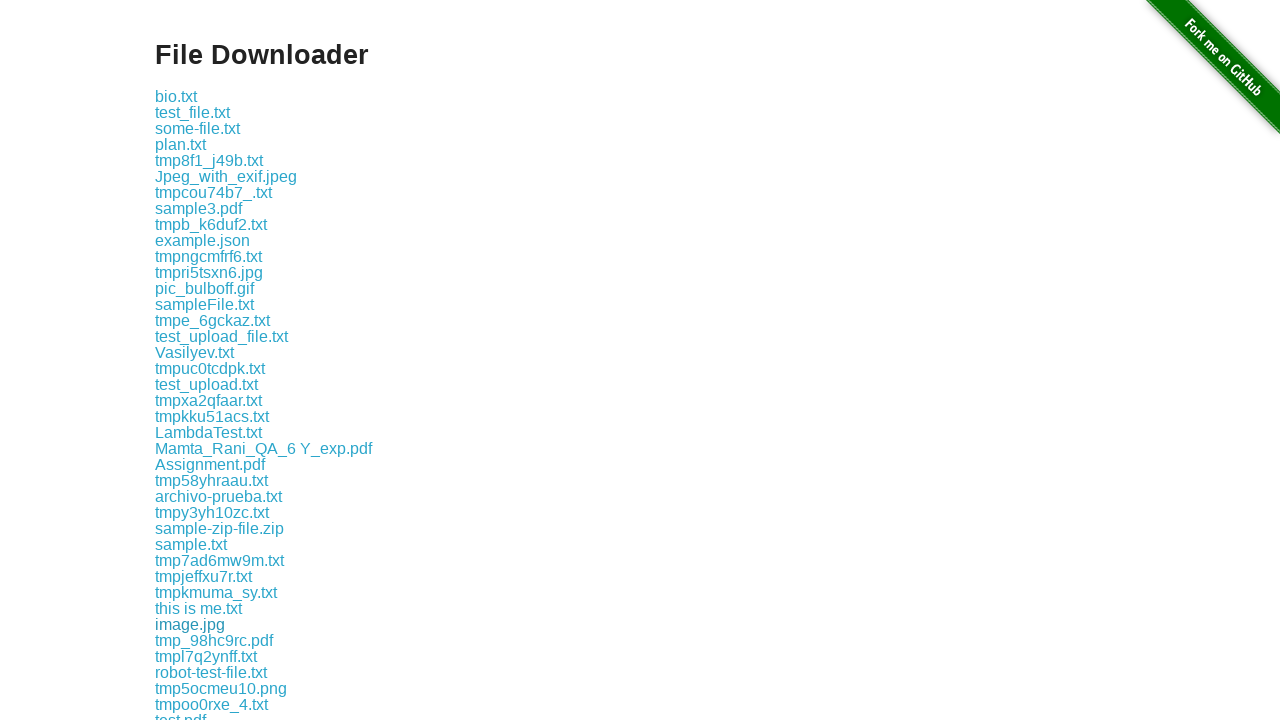

Located all download links on the page
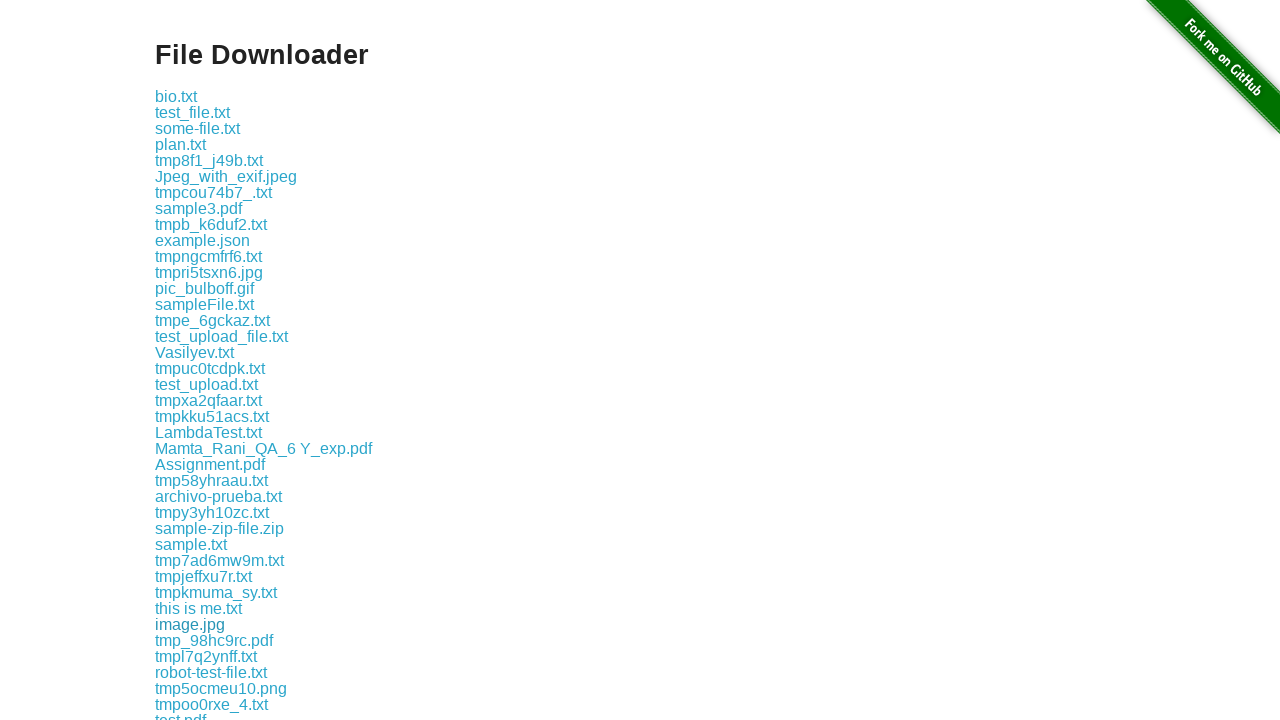

Listed download link: bio.txt
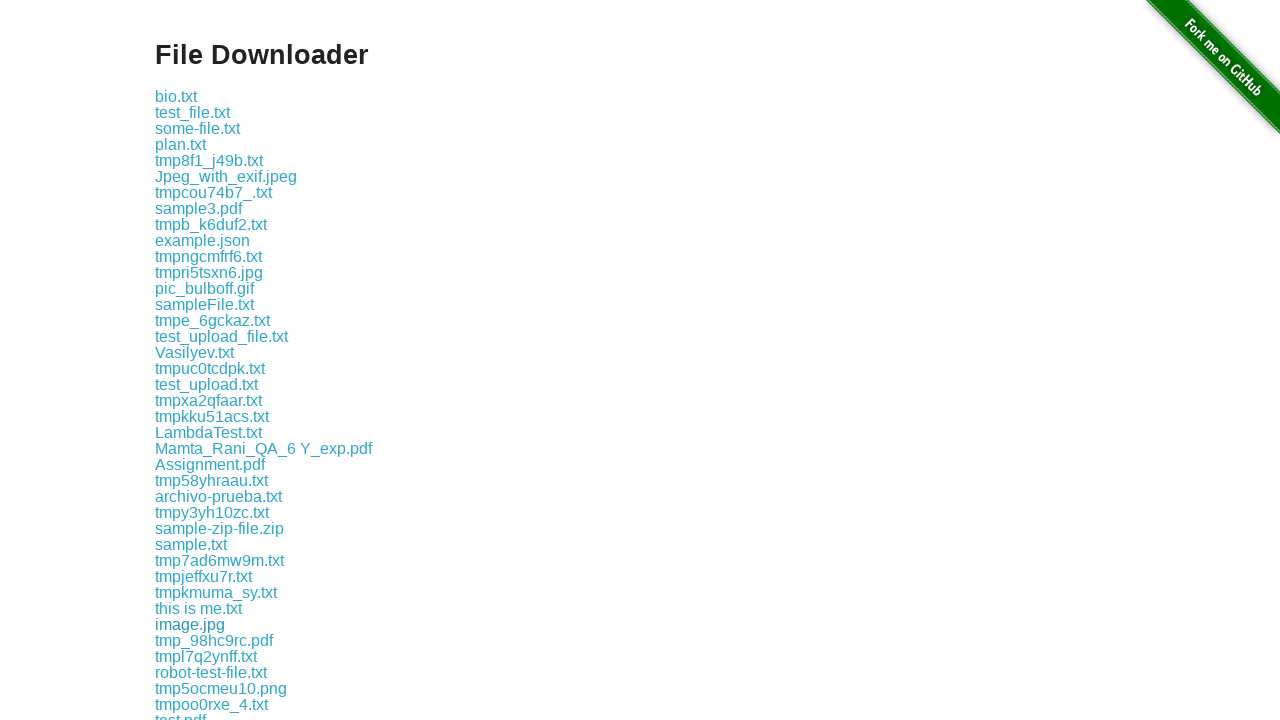

Listed download link: test_file.txt
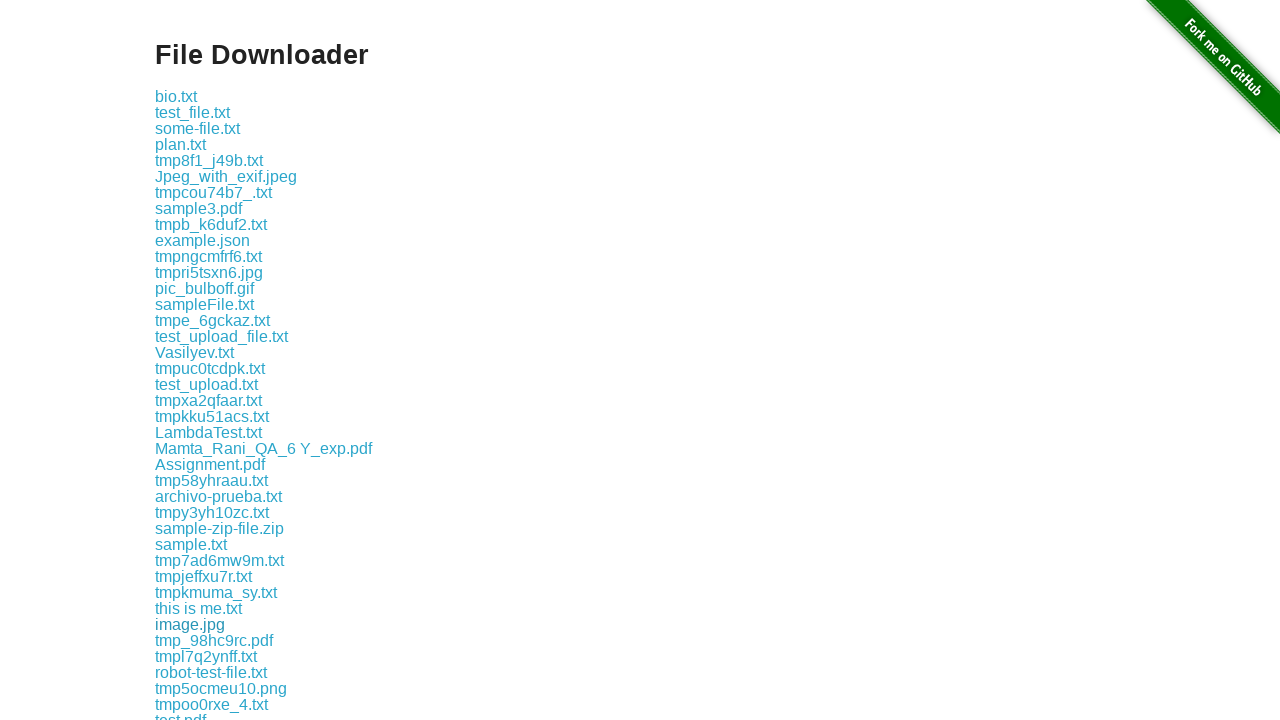

Listed download link: some-file.txt
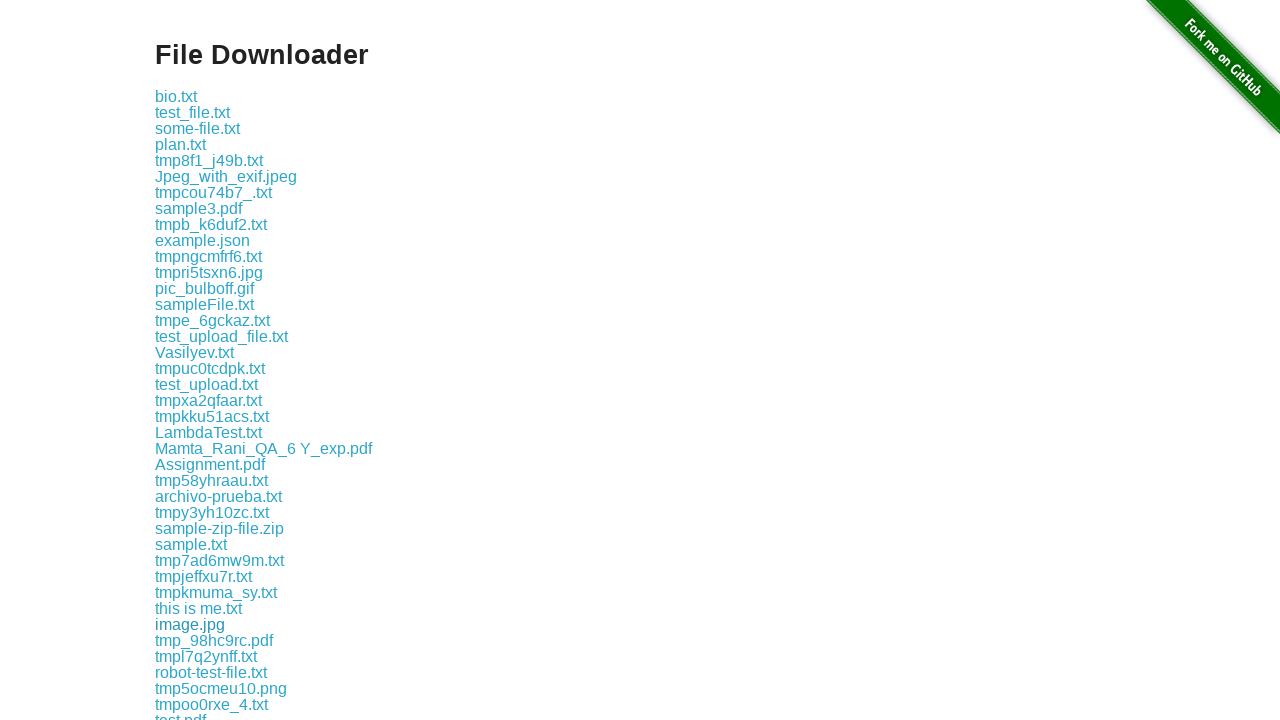

Listed download link: plan.txt
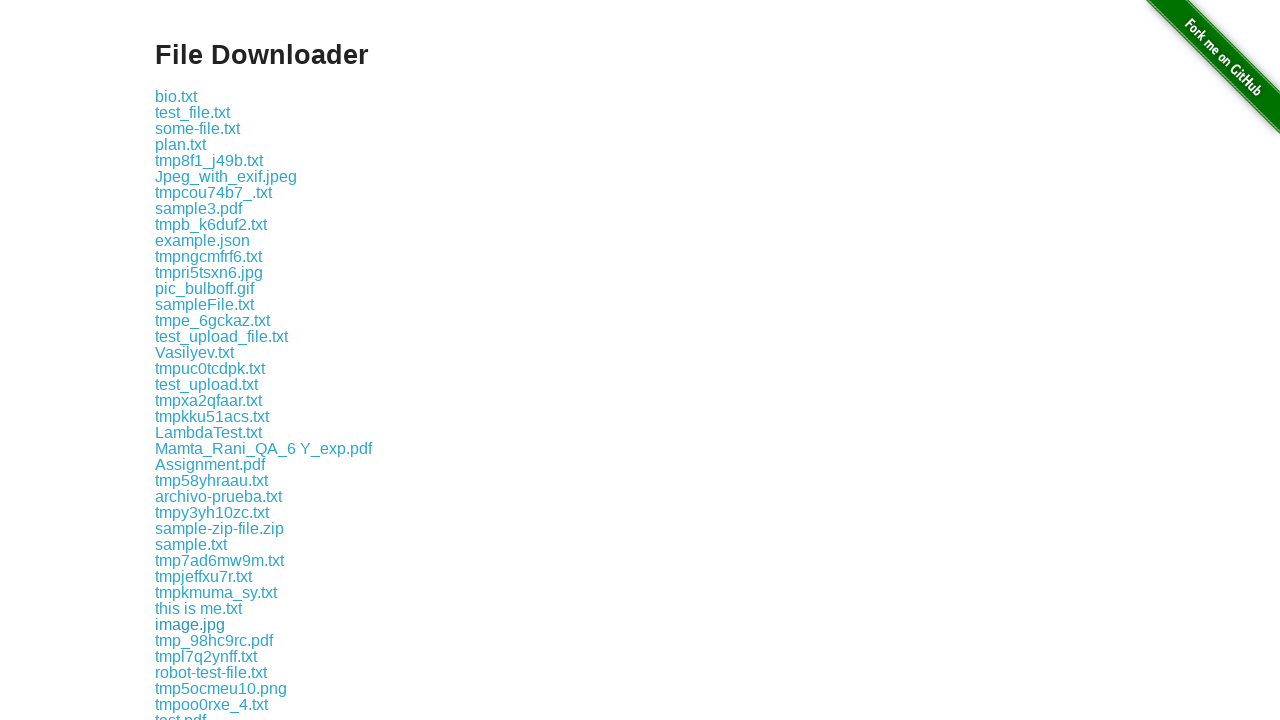

Listed download link: tmp8f1_j49b.txt
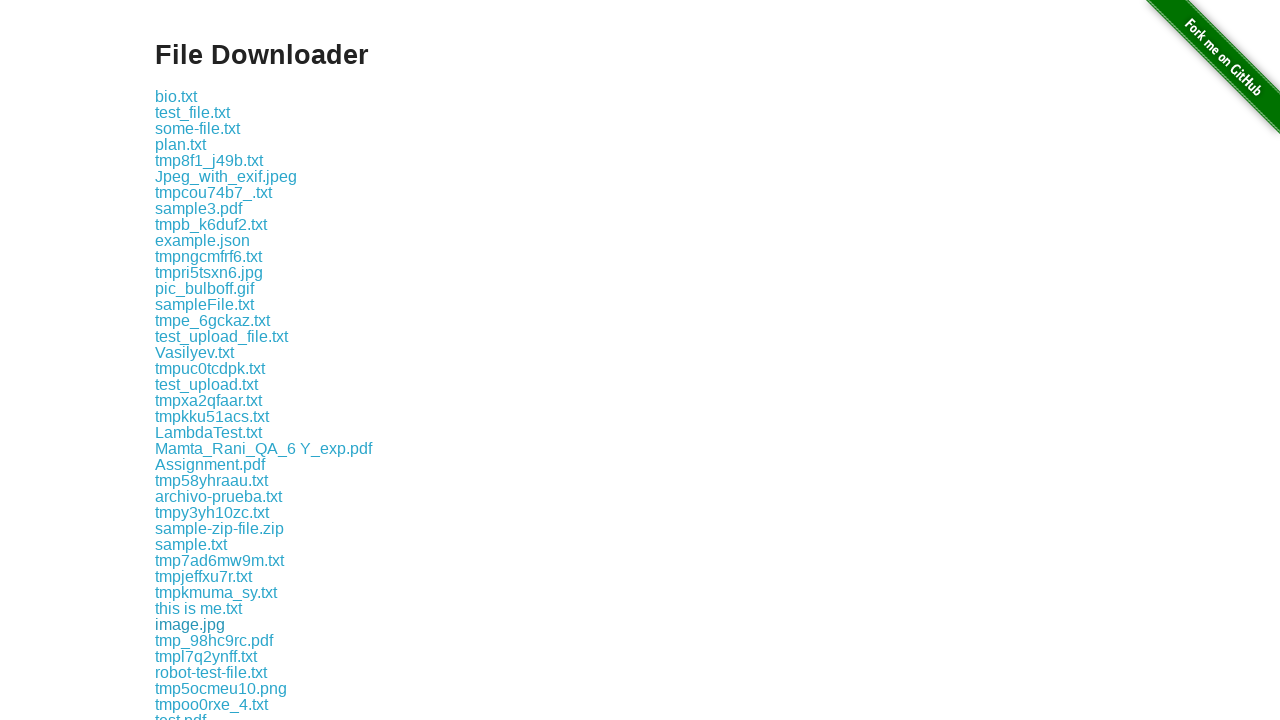

Listed download link: Jpeg_with_exif.jpeg
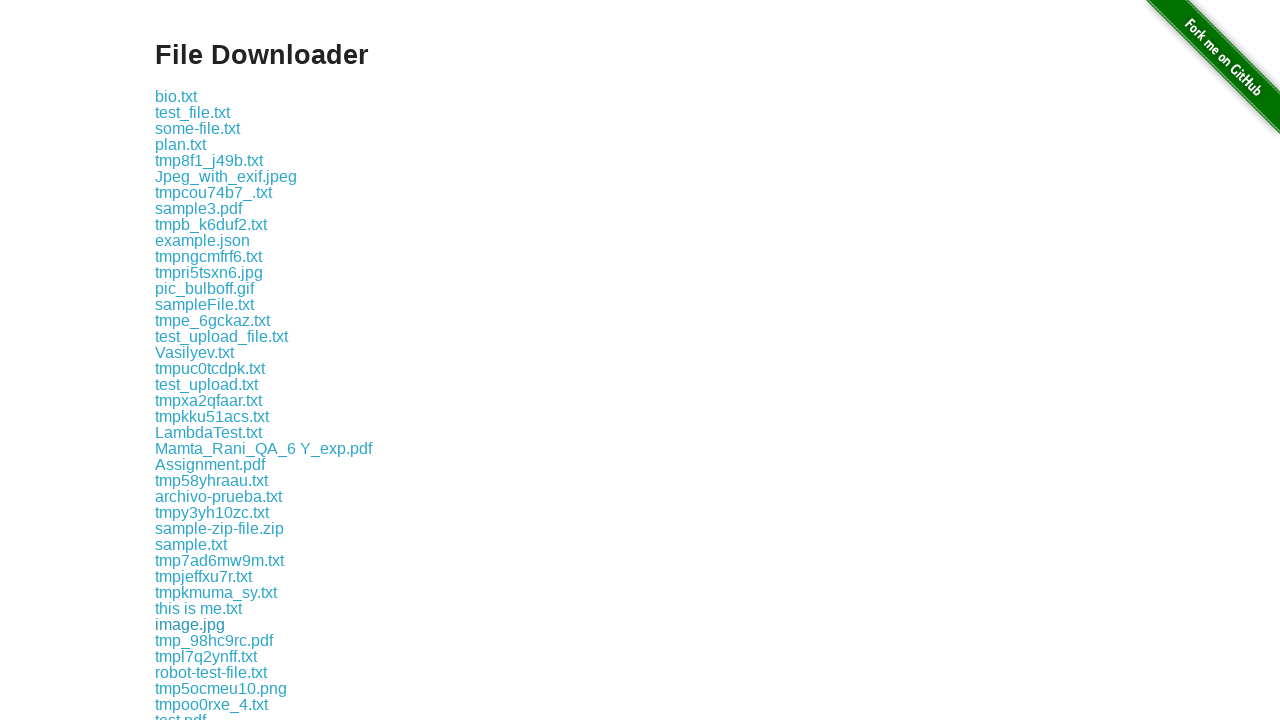

Listed download link: tmpcou74b7_.txt
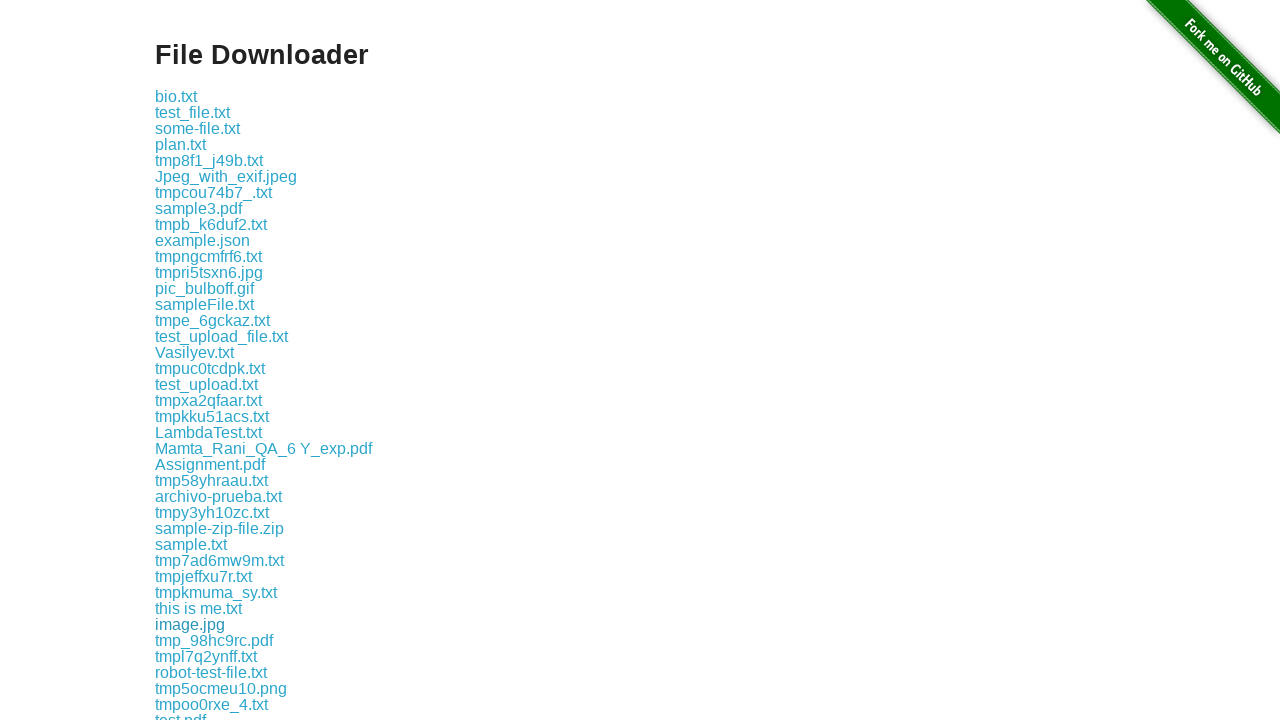

Listed download link: sample3.pdf
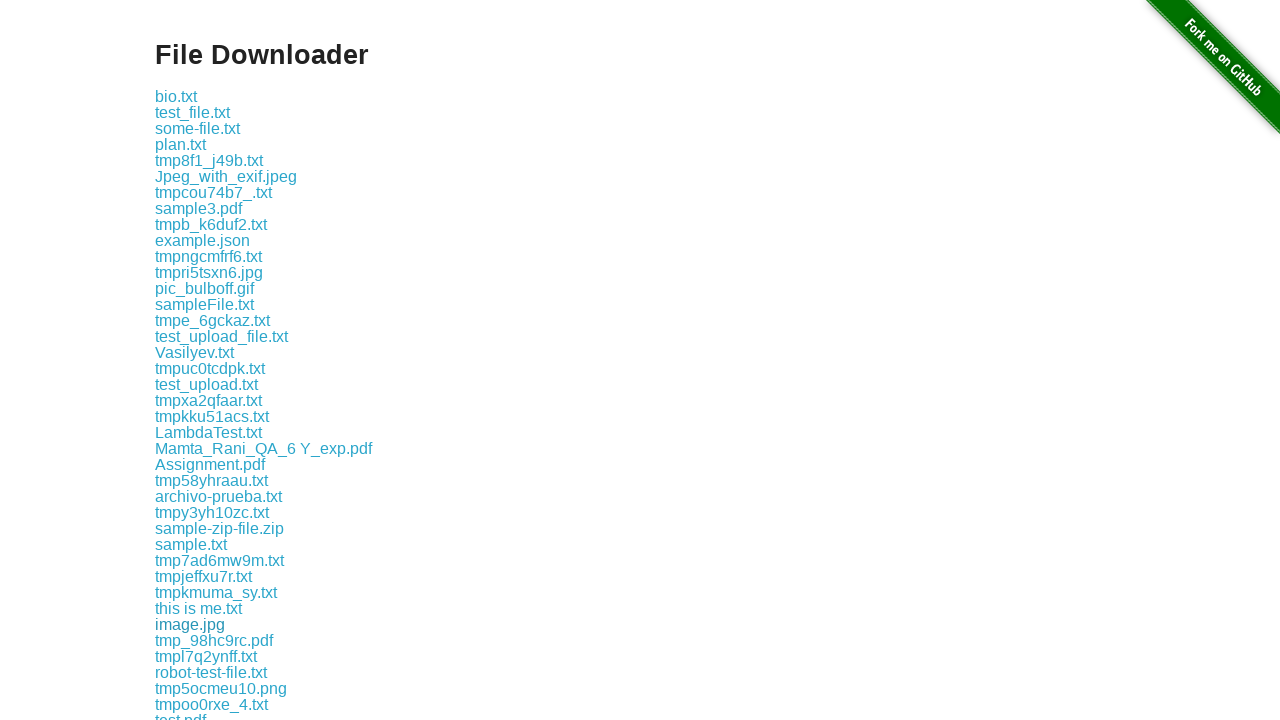

Listed download link: tmpb_k6duf2.txt
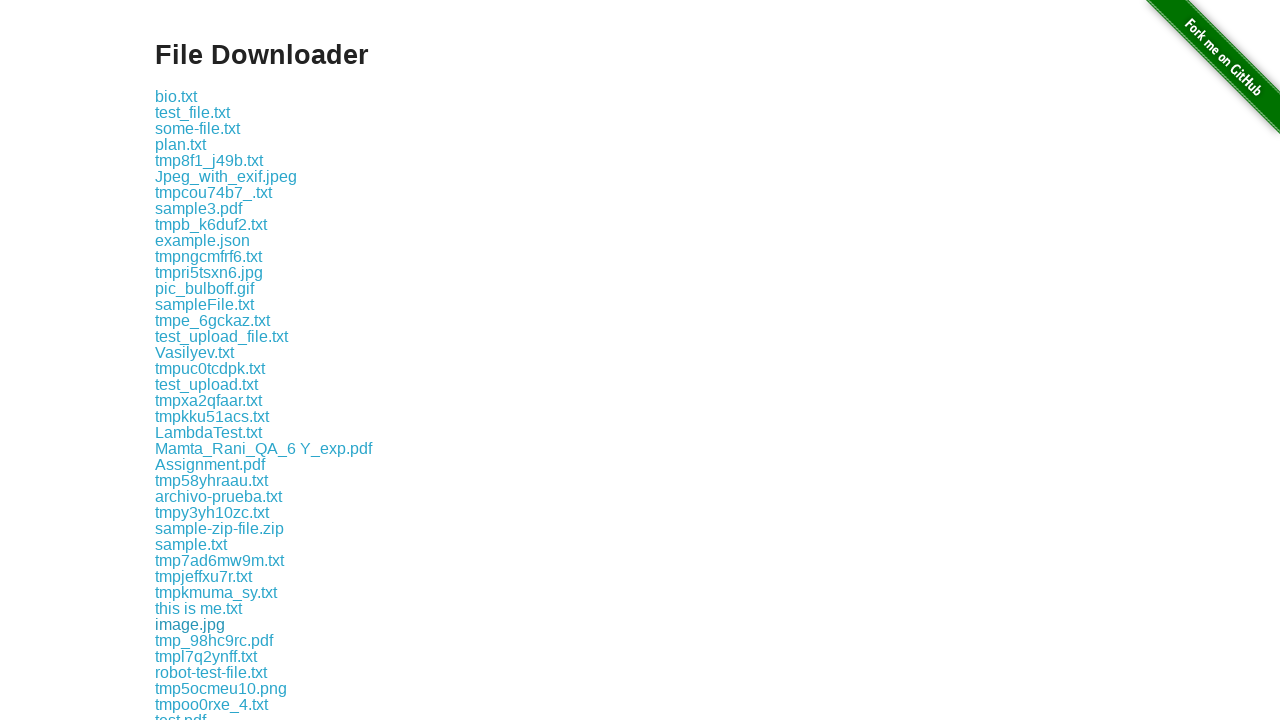

Listed download link: example.json
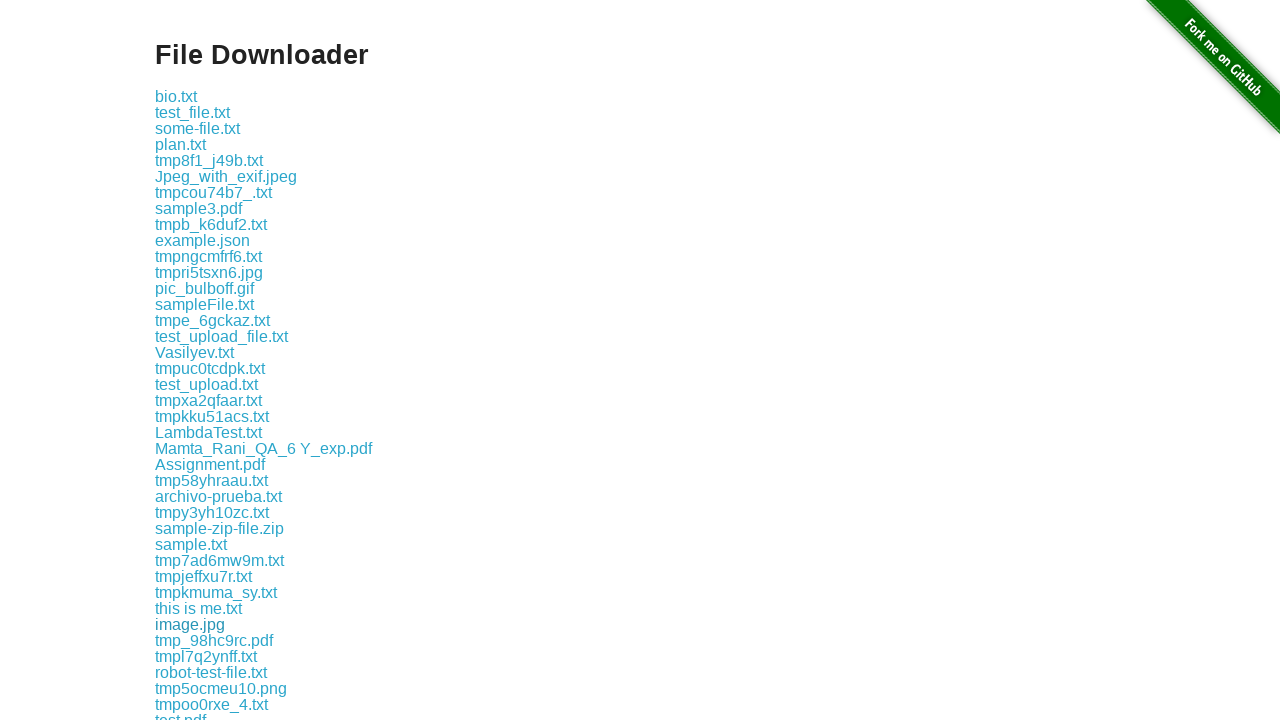

Listed download link: tmpngcmfrf6.txt
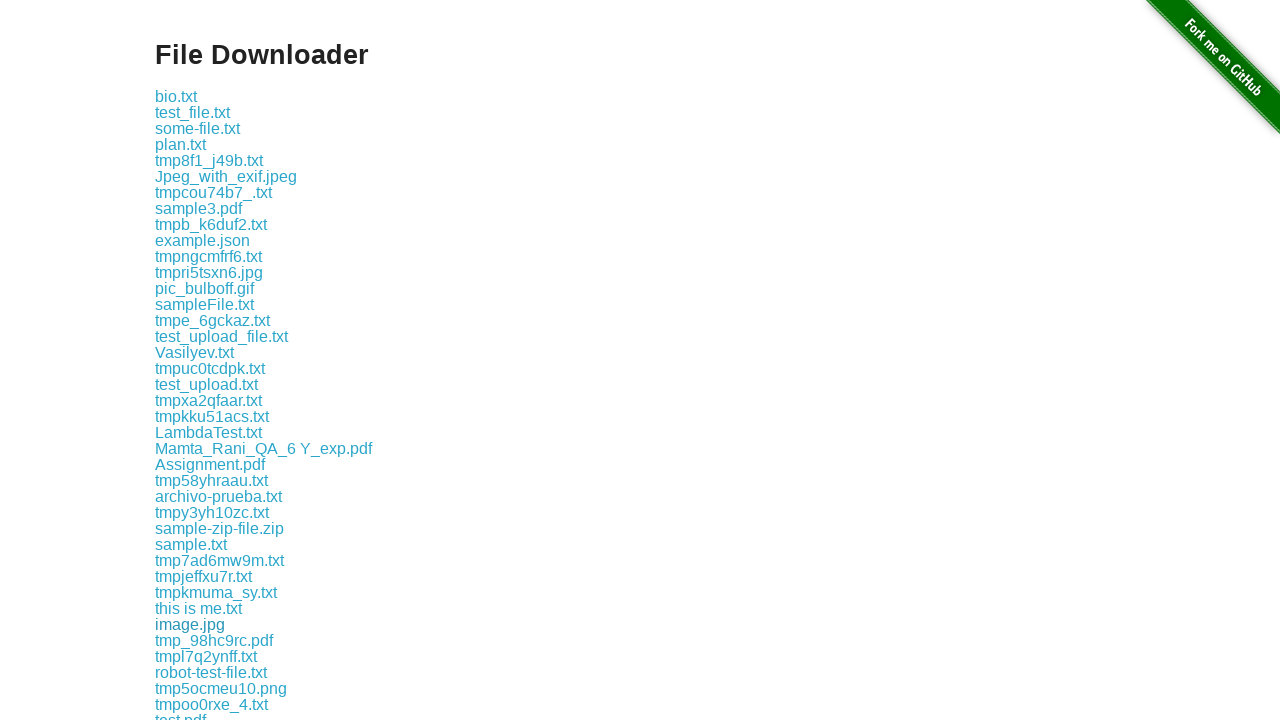

Listed download link: tmpri5tsxn6.jpg
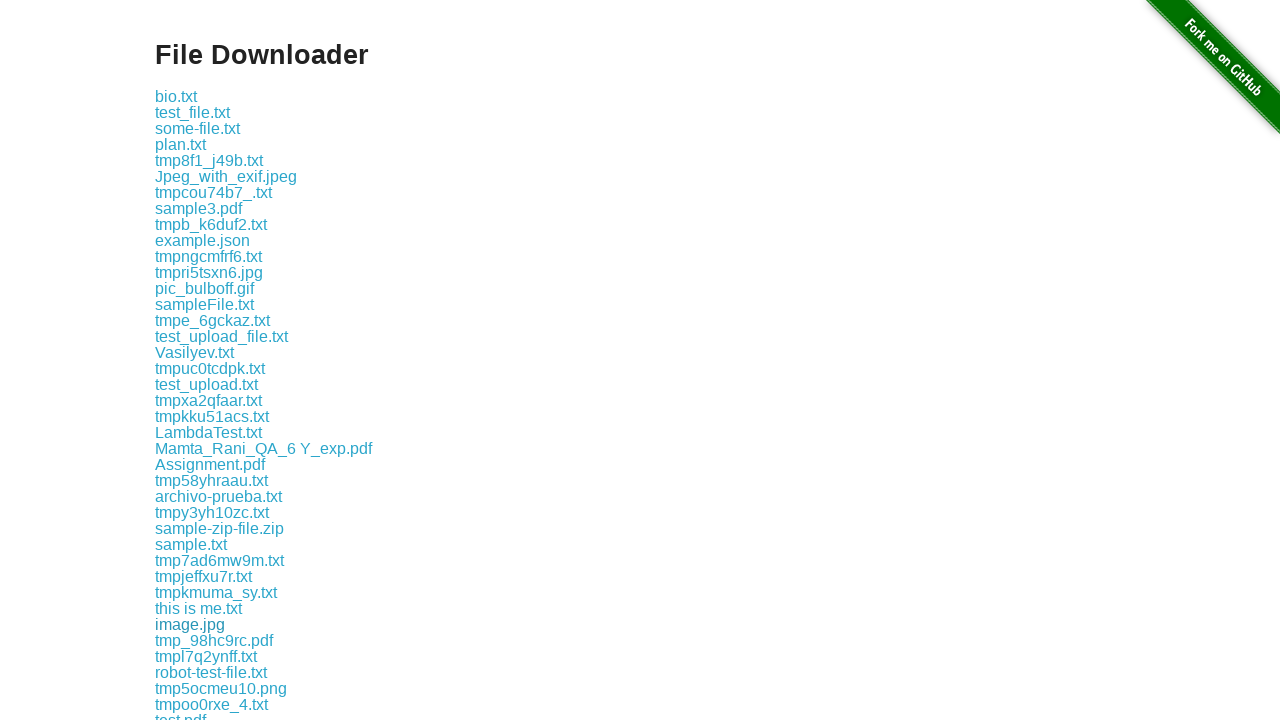

Listed download link: pic_bulboff.gif
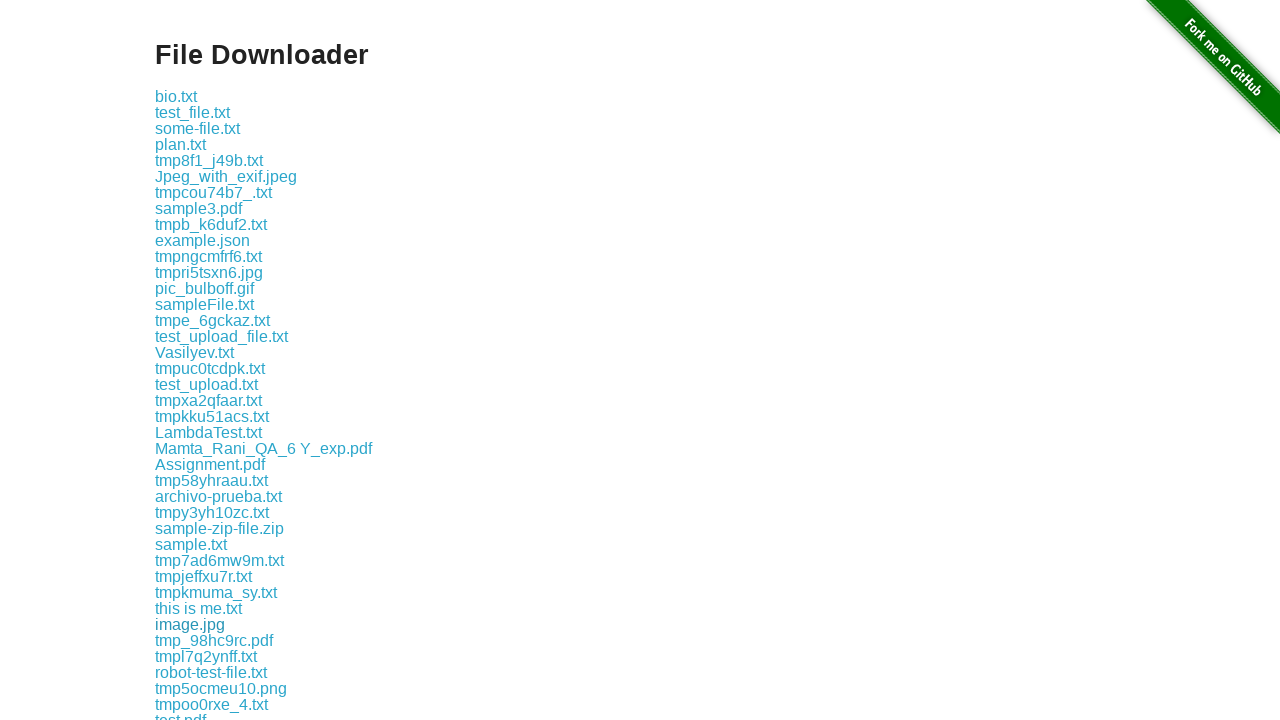

Listed download link: sampleFile.txt
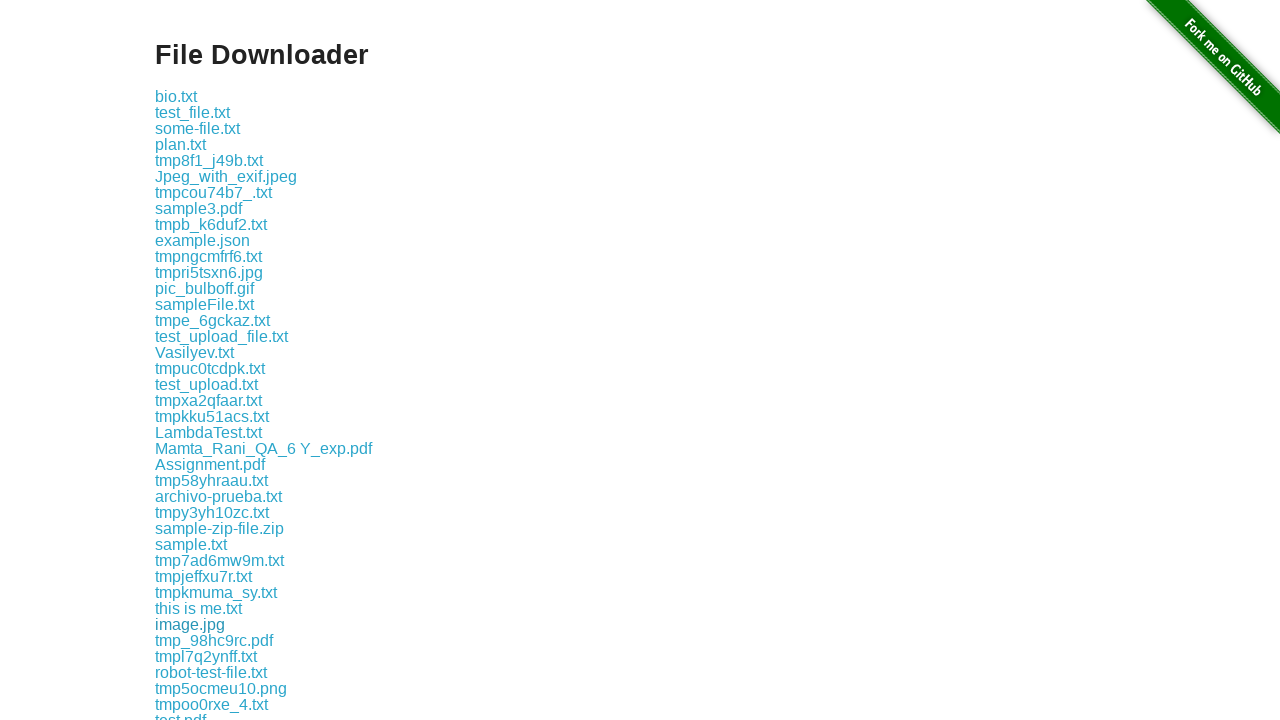

Listed download link: tmpe_6gckaz.txt
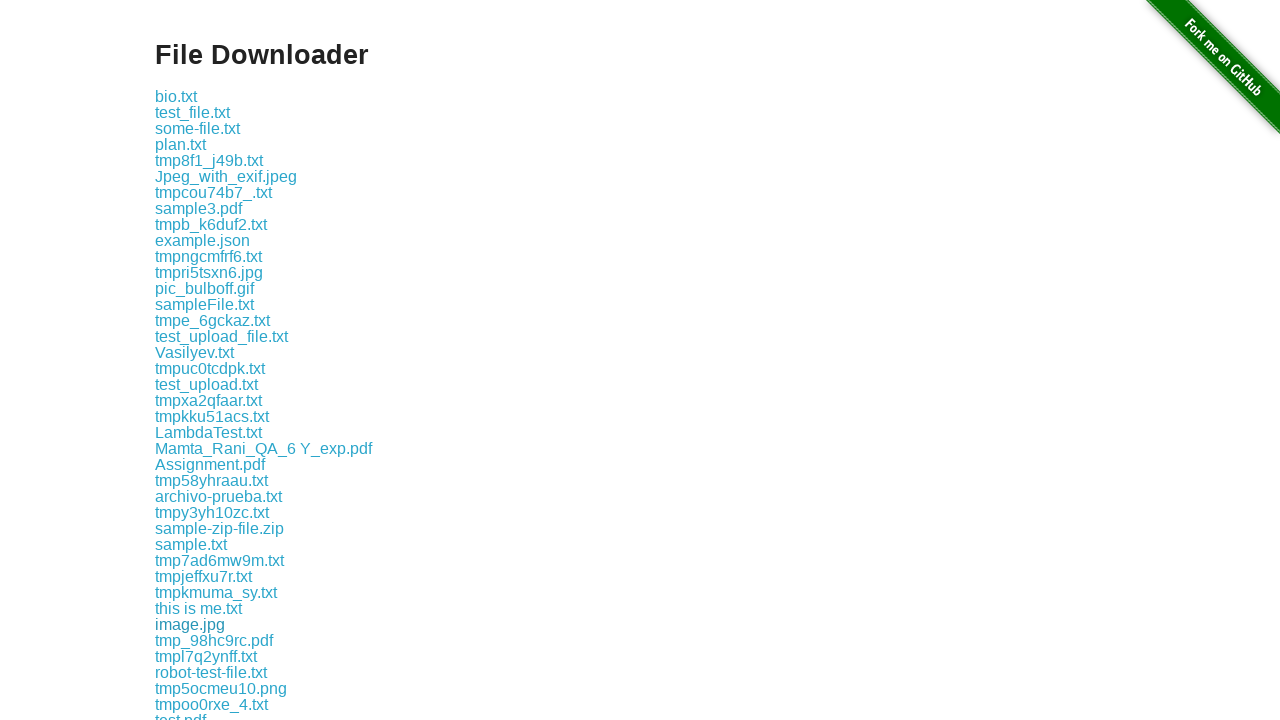

Listed download link: test_upload_file.txt
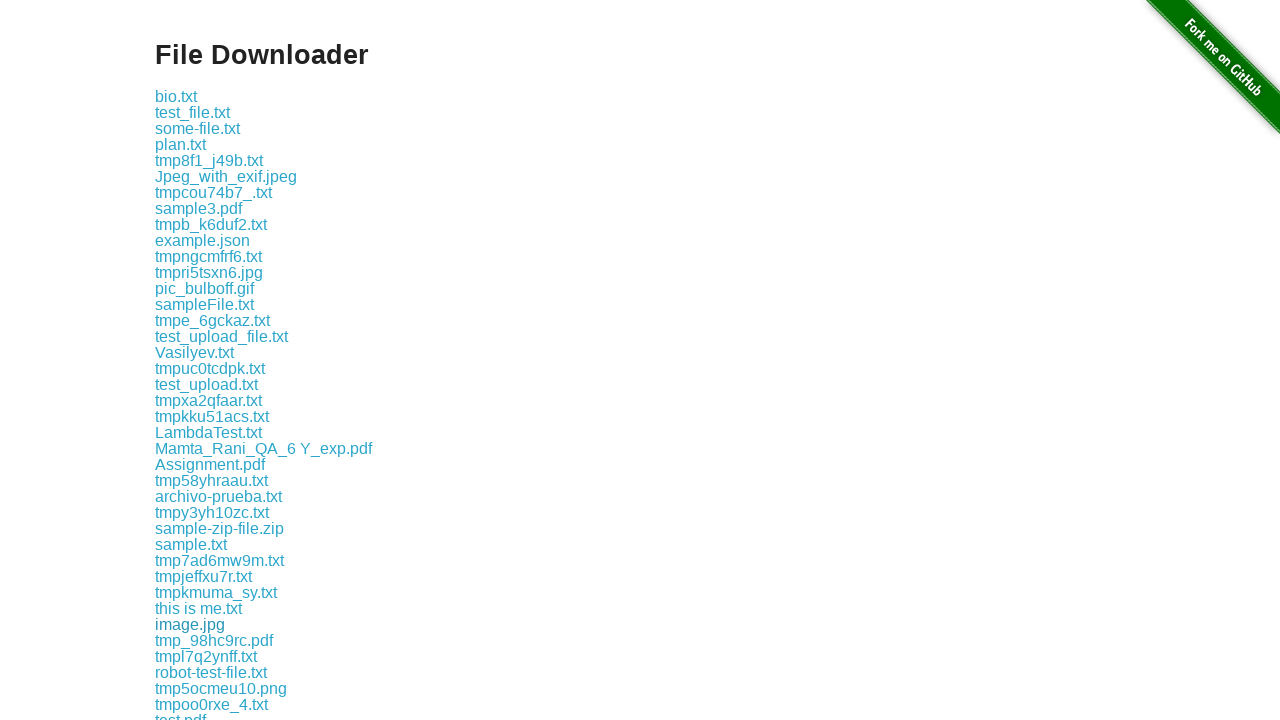

Listed download link: Vasilyev.txt
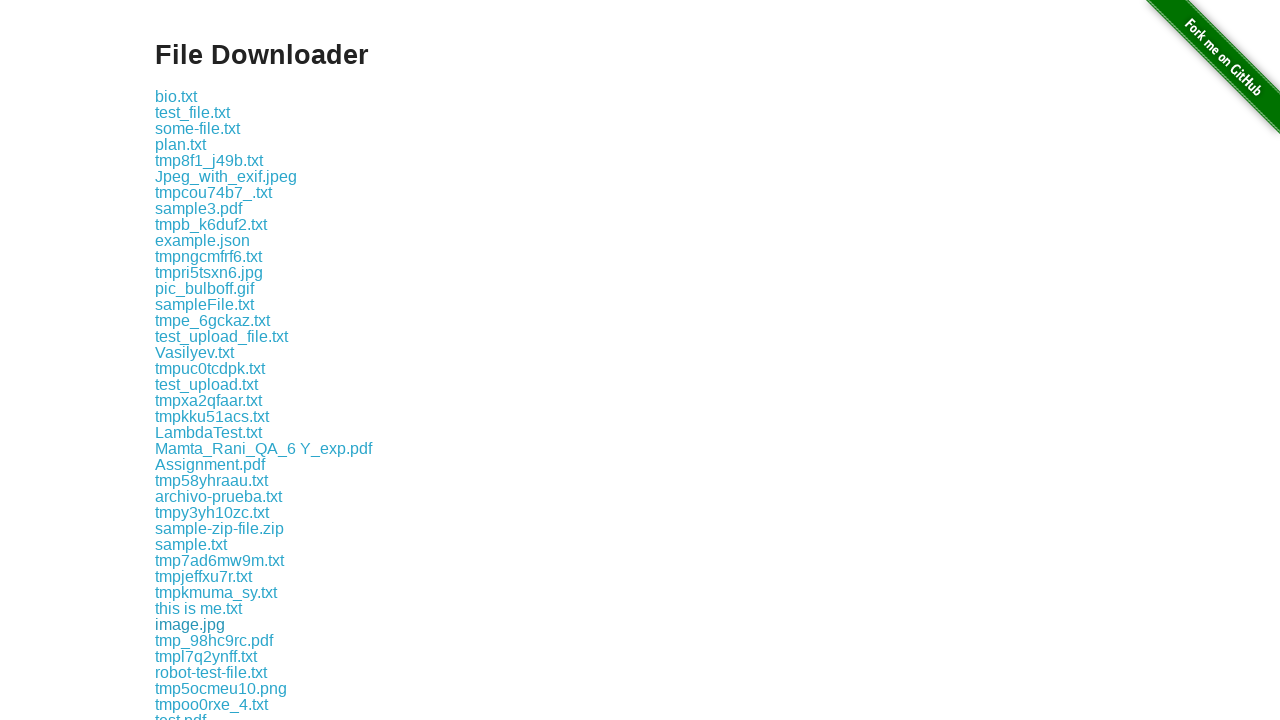

Listed download link: tmpuc0tcdpk.txt
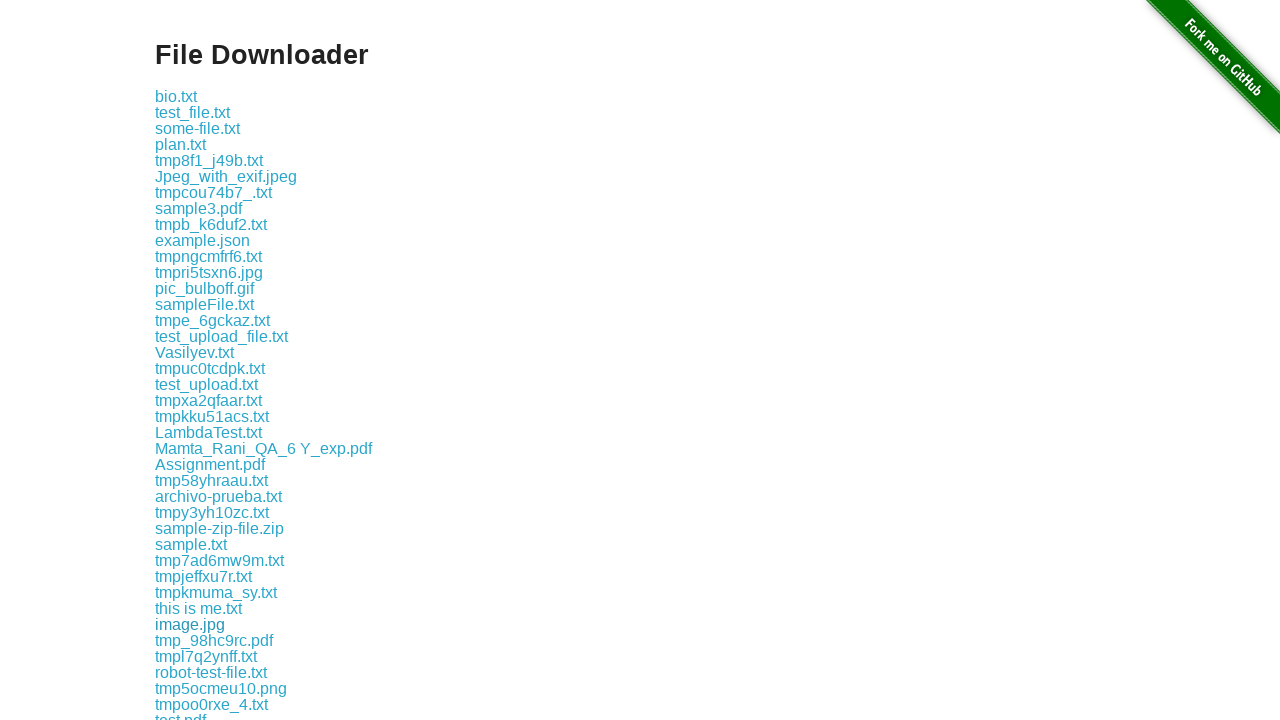

Listed download link: test_upload.txt
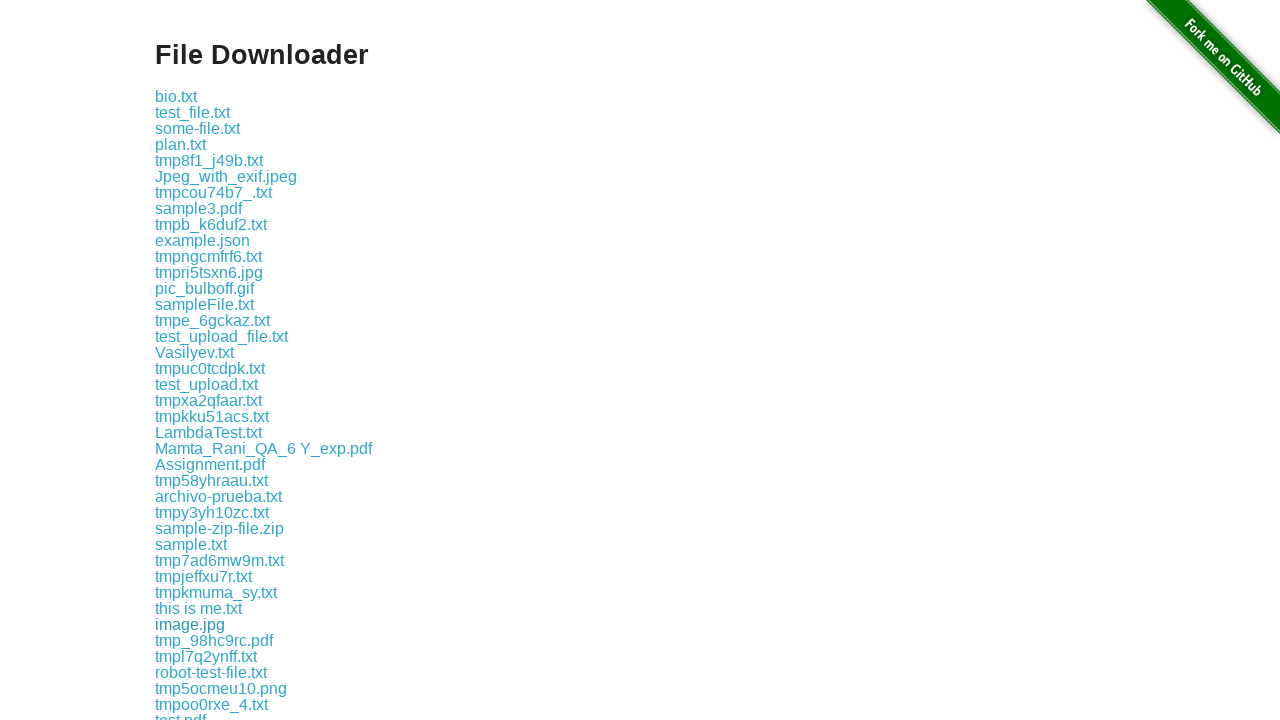

Listed download link: tmpxa2qfaar.txt
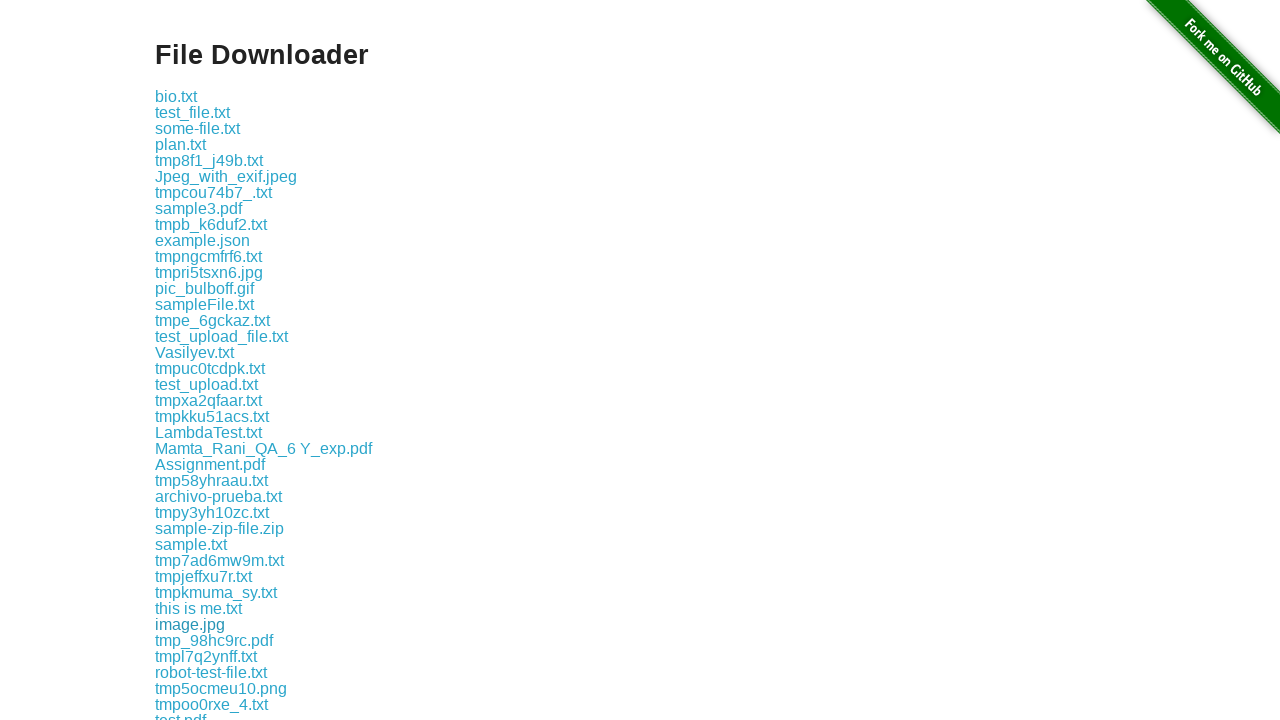

Listed download link: tmpkku51acs.txt
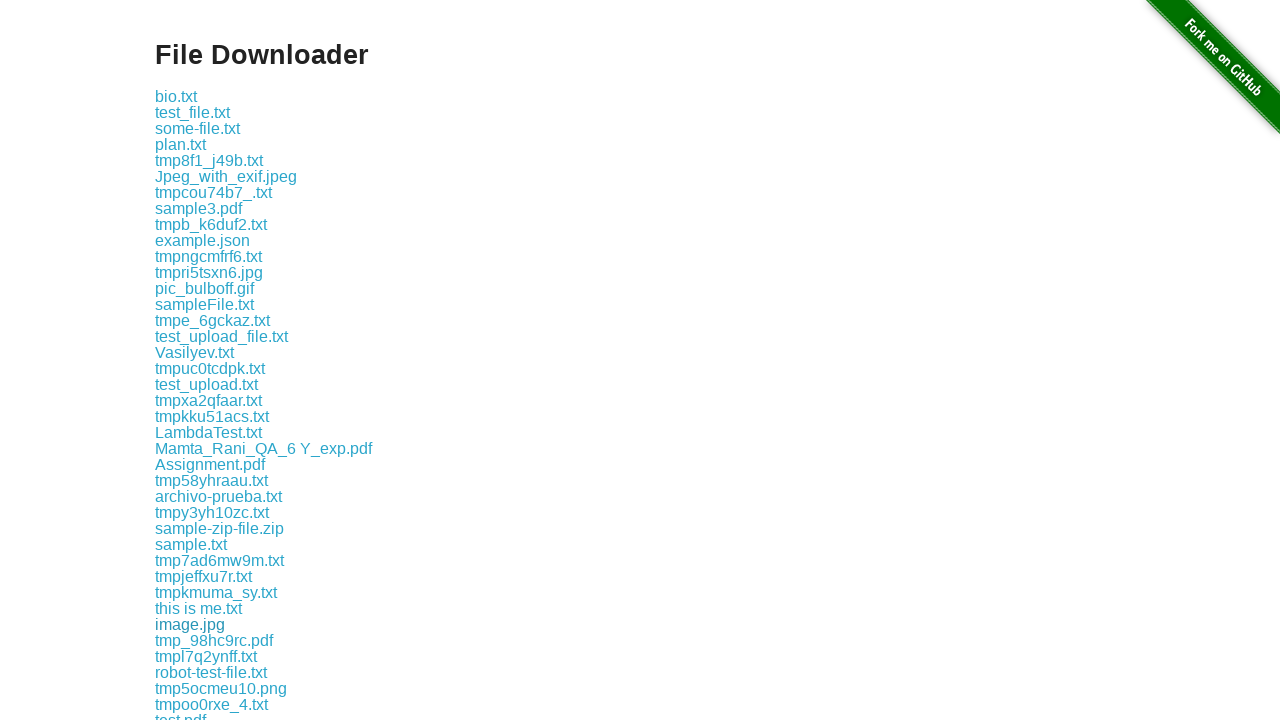

Listed download link: LambdaTest.txt
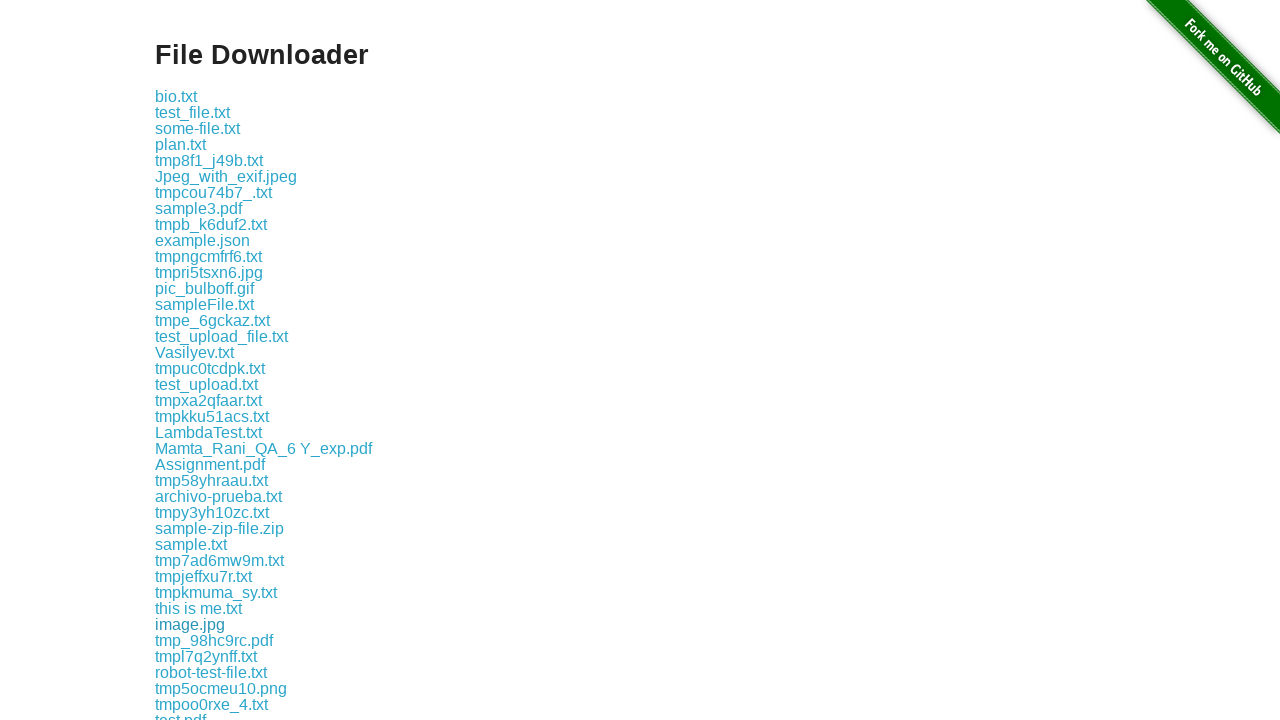

Listed download link: Mamta_Rani_QA_6 Y_exp.pdf
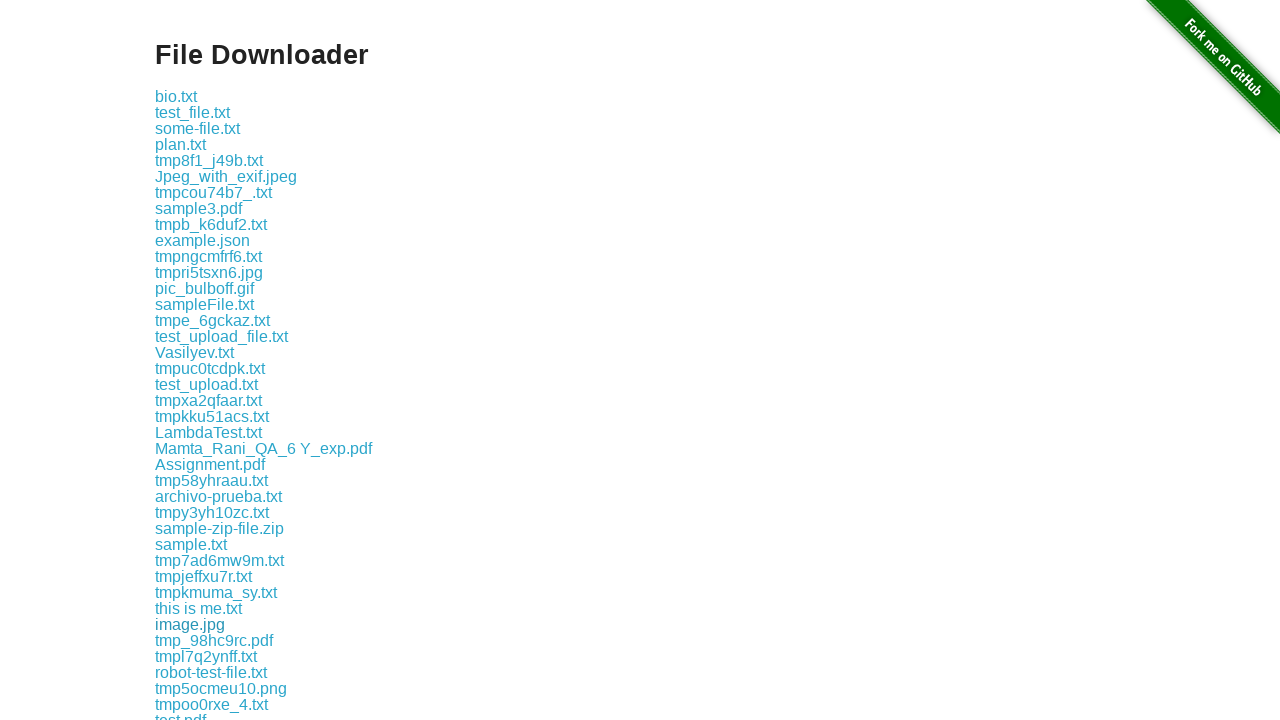

Listed download link: Assignment.pdf
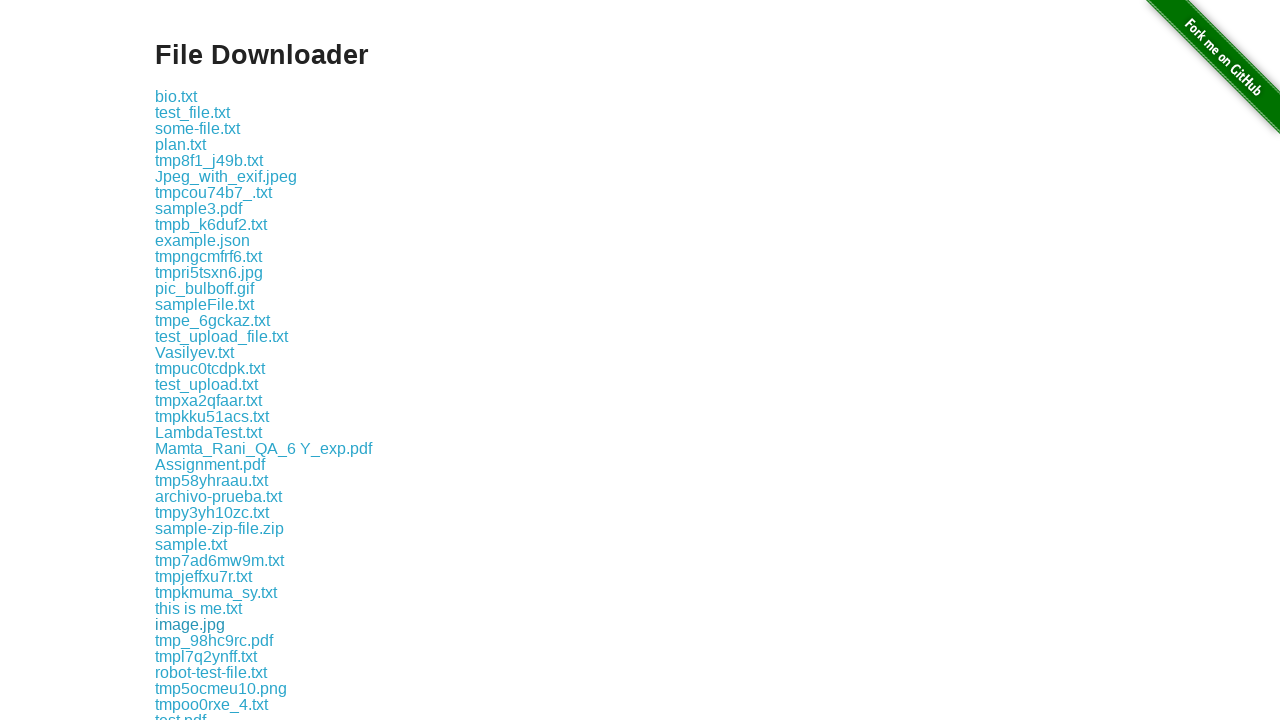

Listed download link: tmp58yhraau.txt
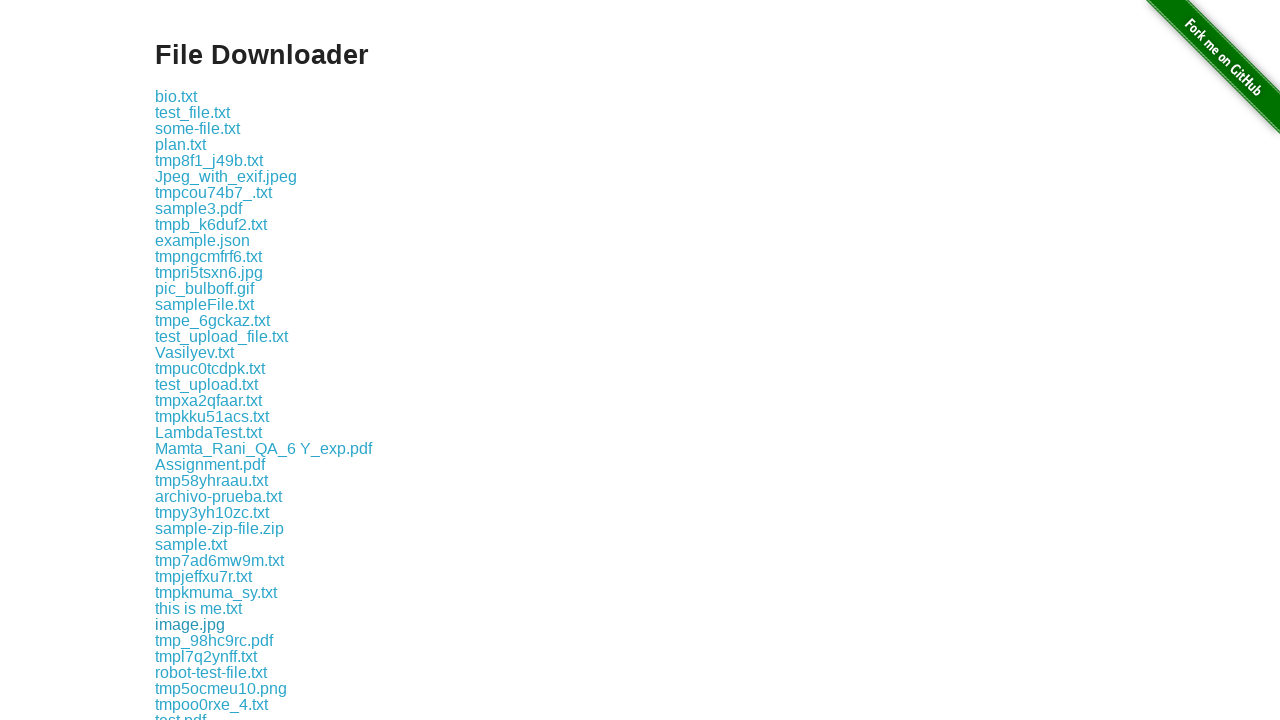

Listed download link: archivo-prueba.txt
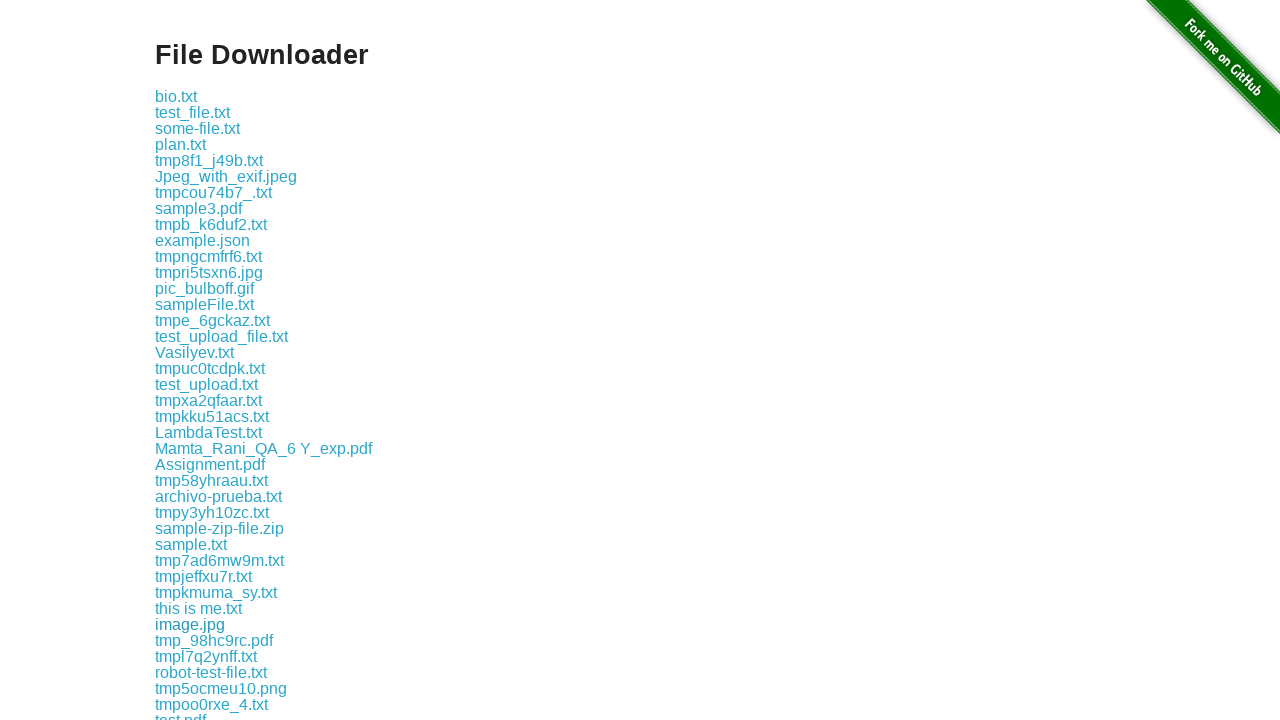

Listed download link: tmpy3yh10zc.txt
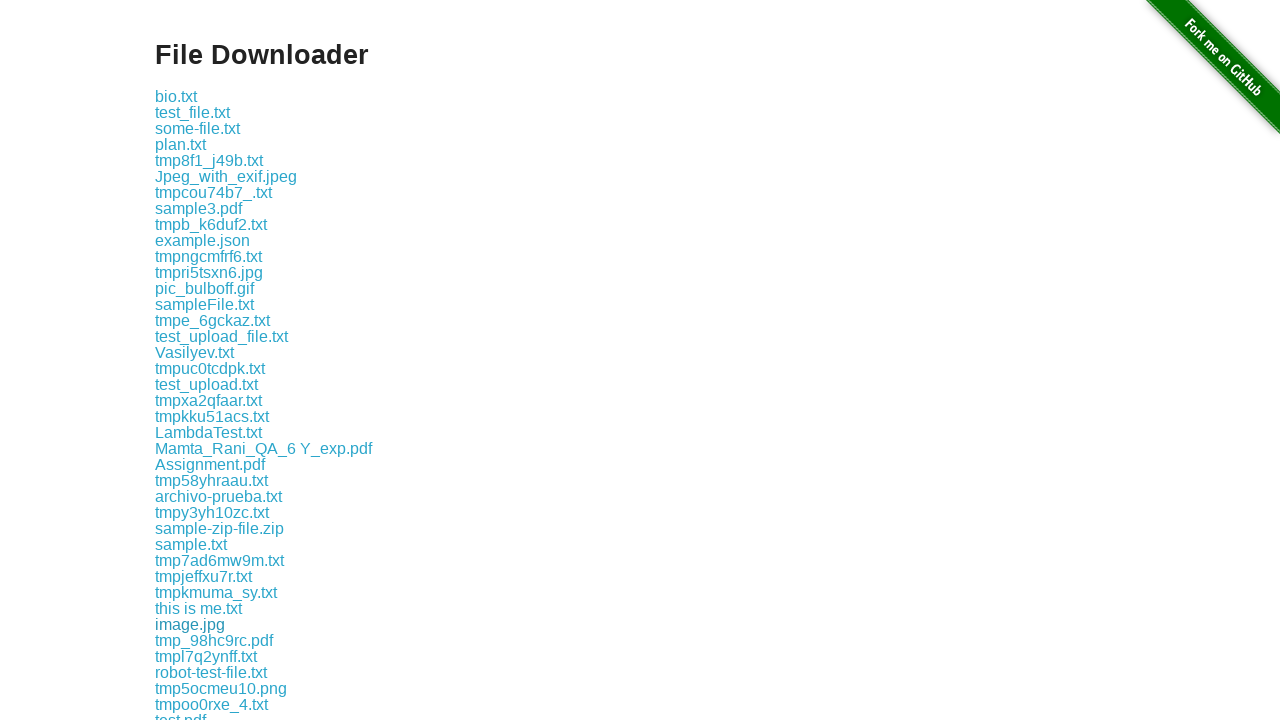

Listed download link: sample-zip-file.zip
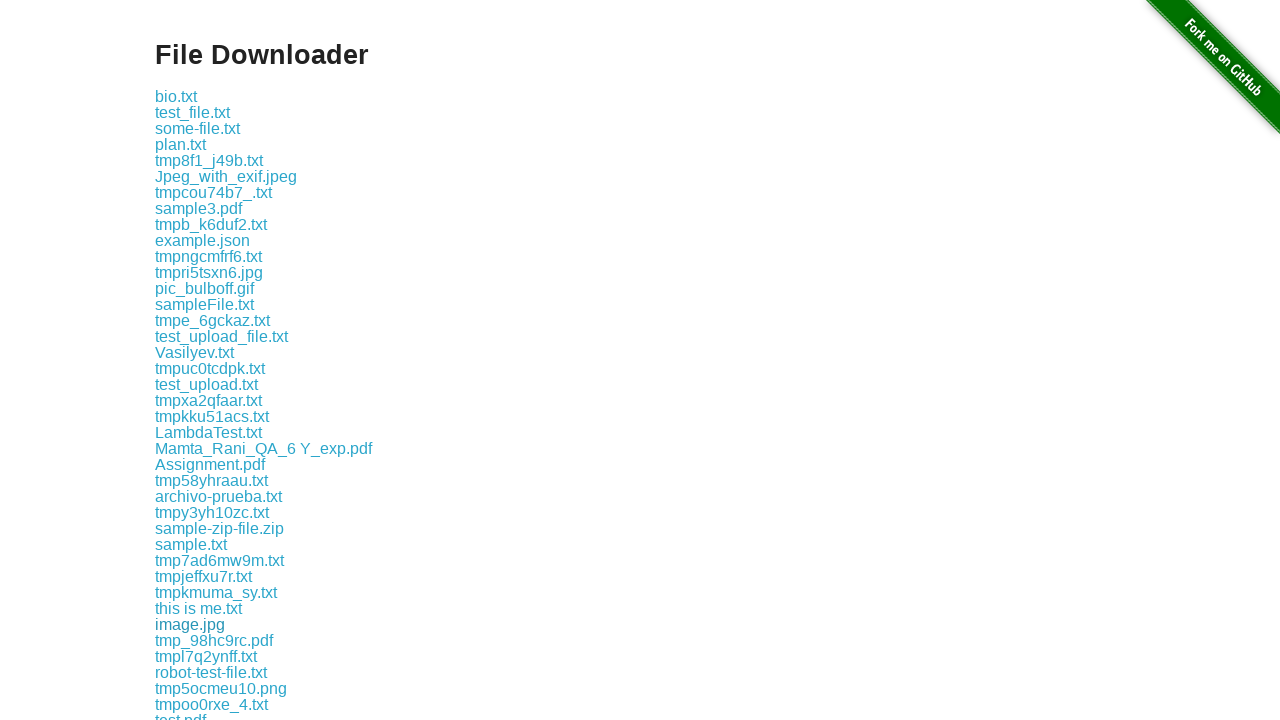

Listed download link: sample.txt
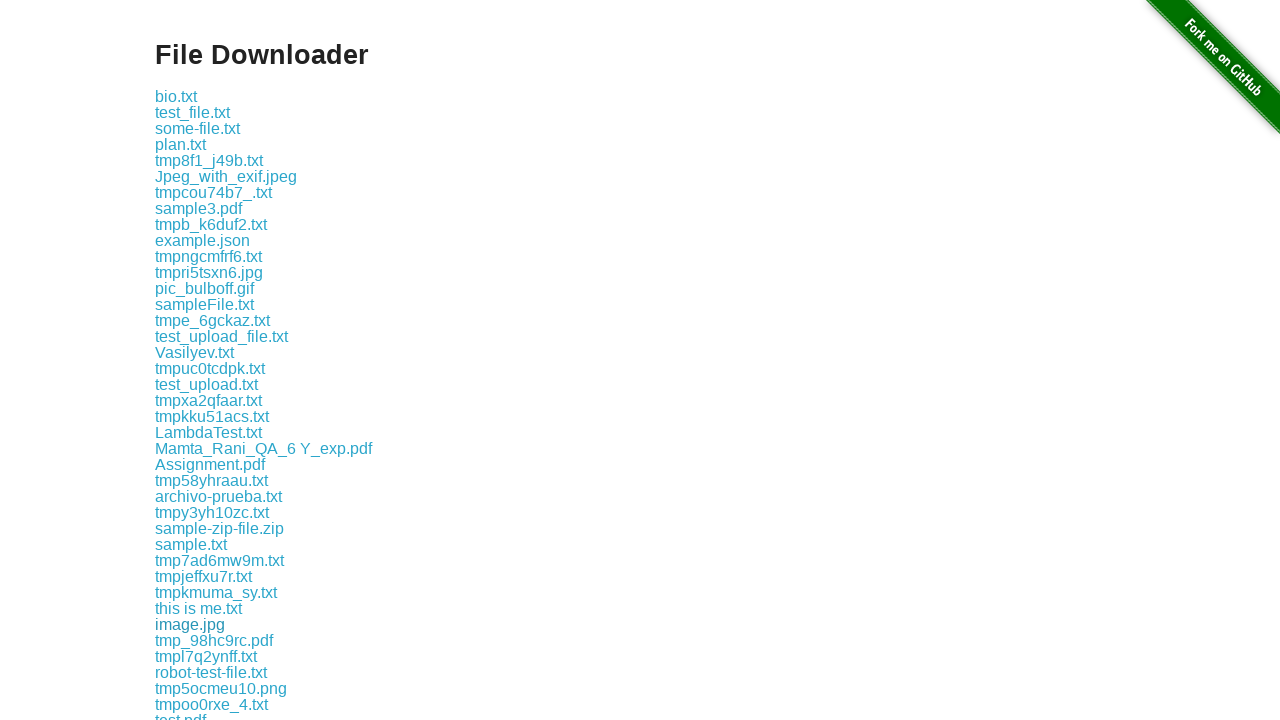

Listed download link: tmp7ad6mw9m.txt
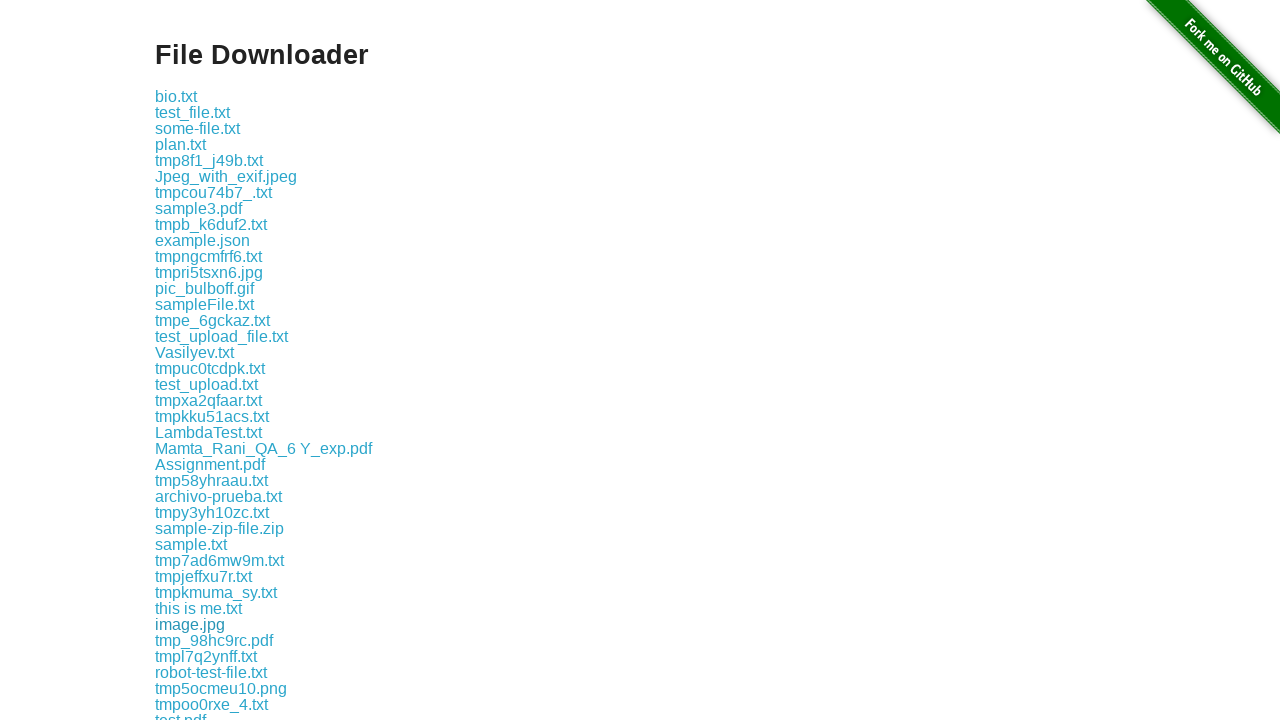

Listed download link: tmpjeffxu7r.txt
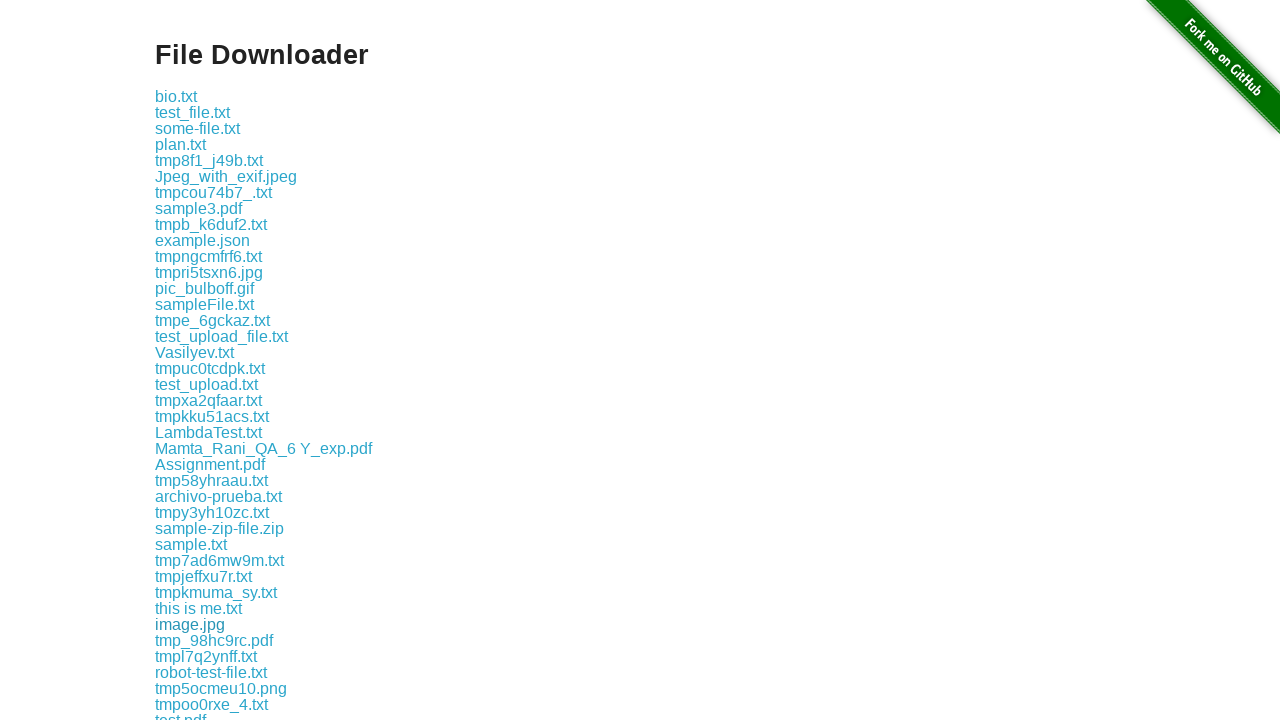

Listed download link: tmpkmuma_sy.txt
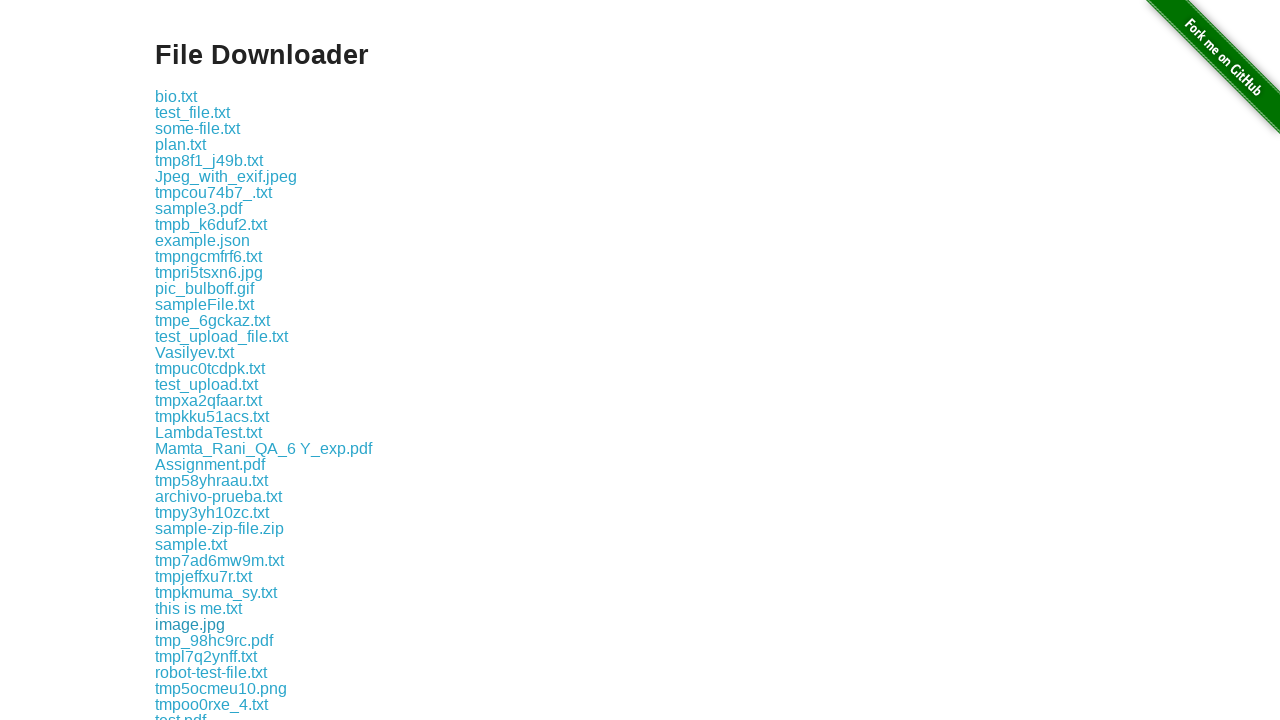

Listed download link: this is me.txt
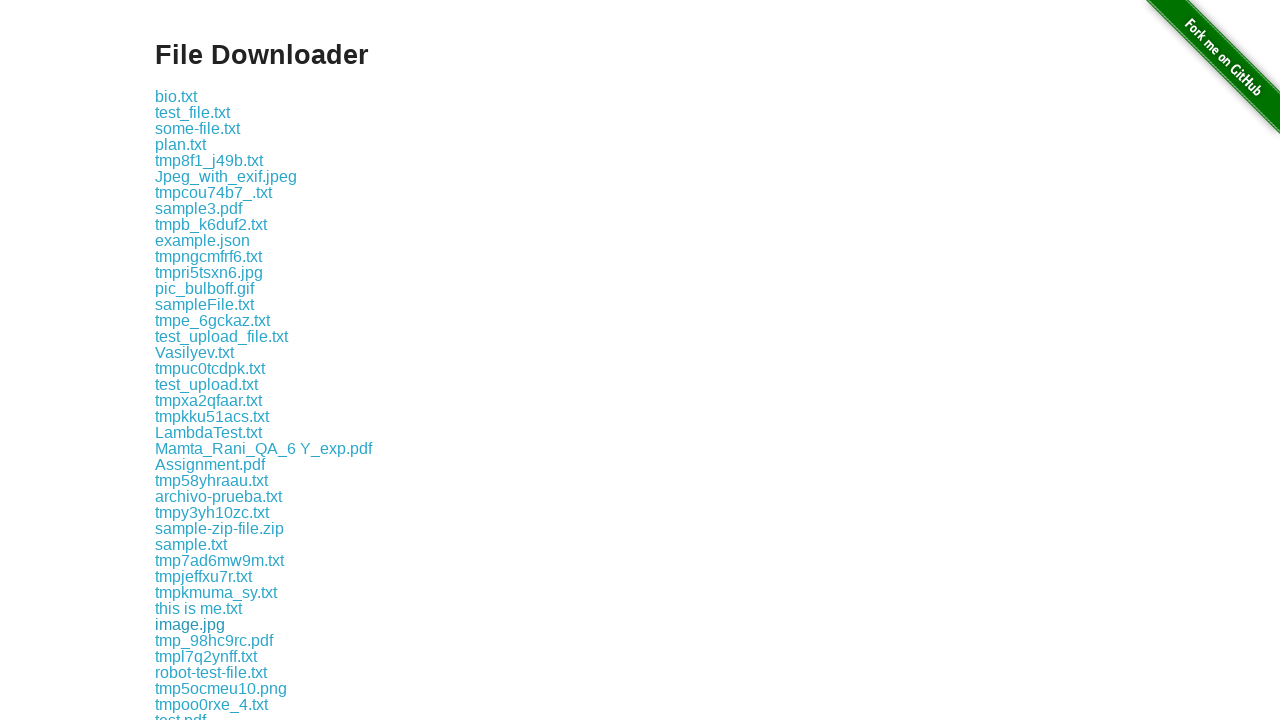

Listed download link: image.jpg
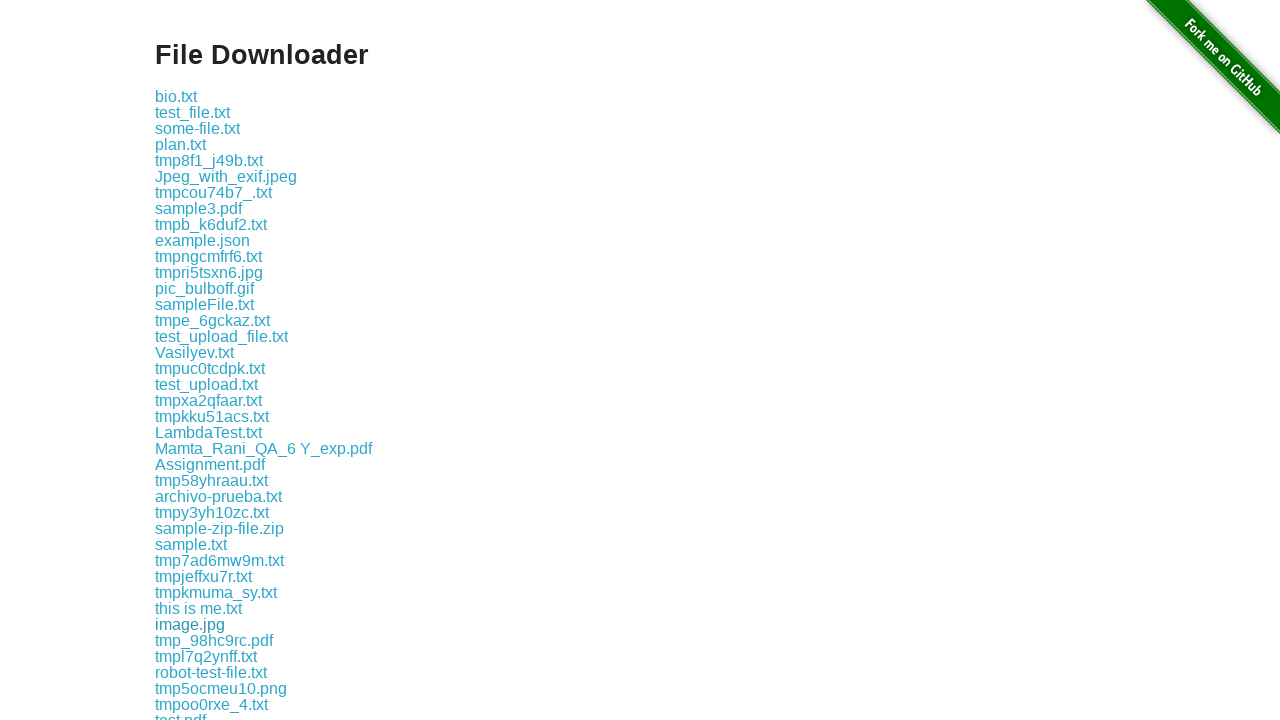

Listed download link: tmp_98hc9rc.pdf
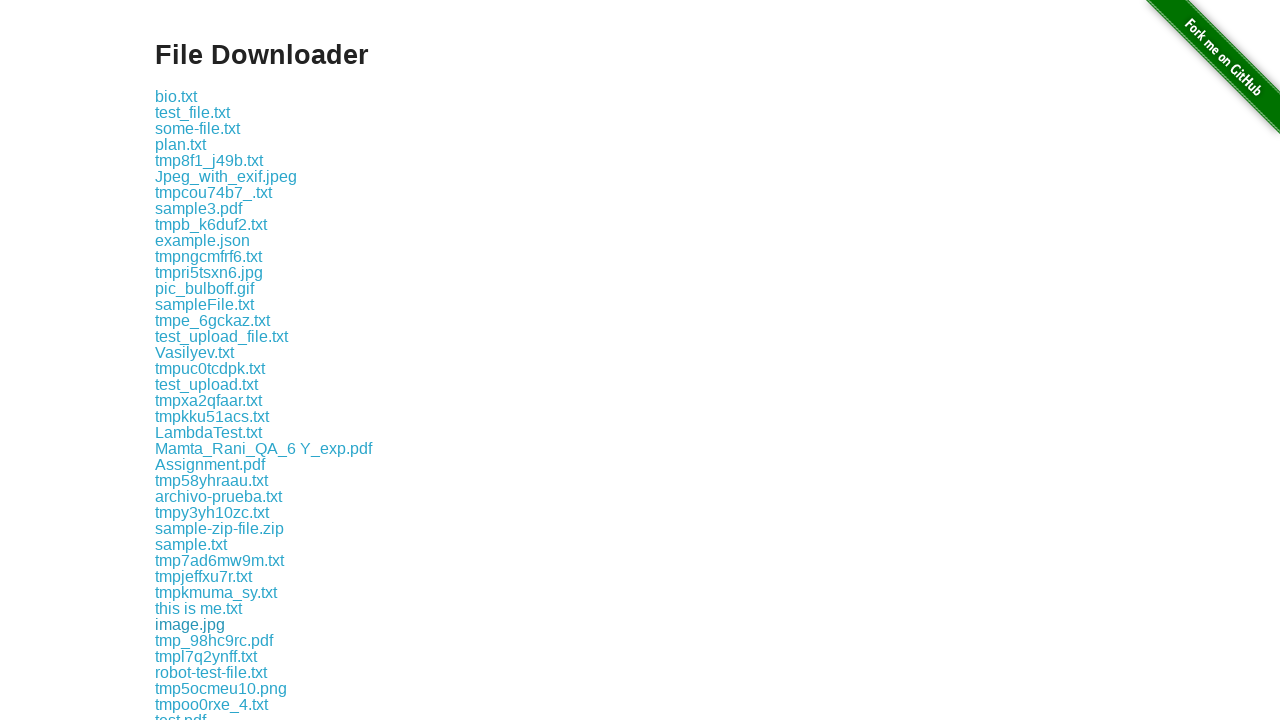

Listed download link: tmpl7q2ynff.txt
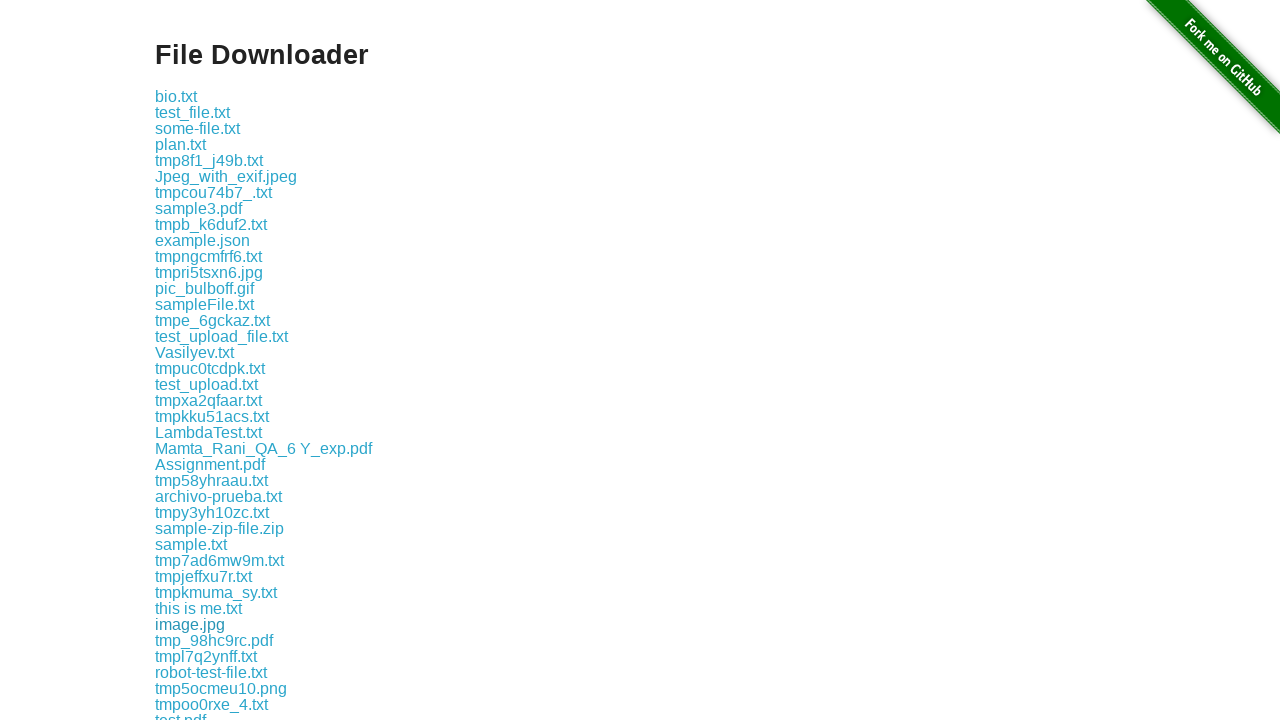

Listed download link: robot-test-file.txt
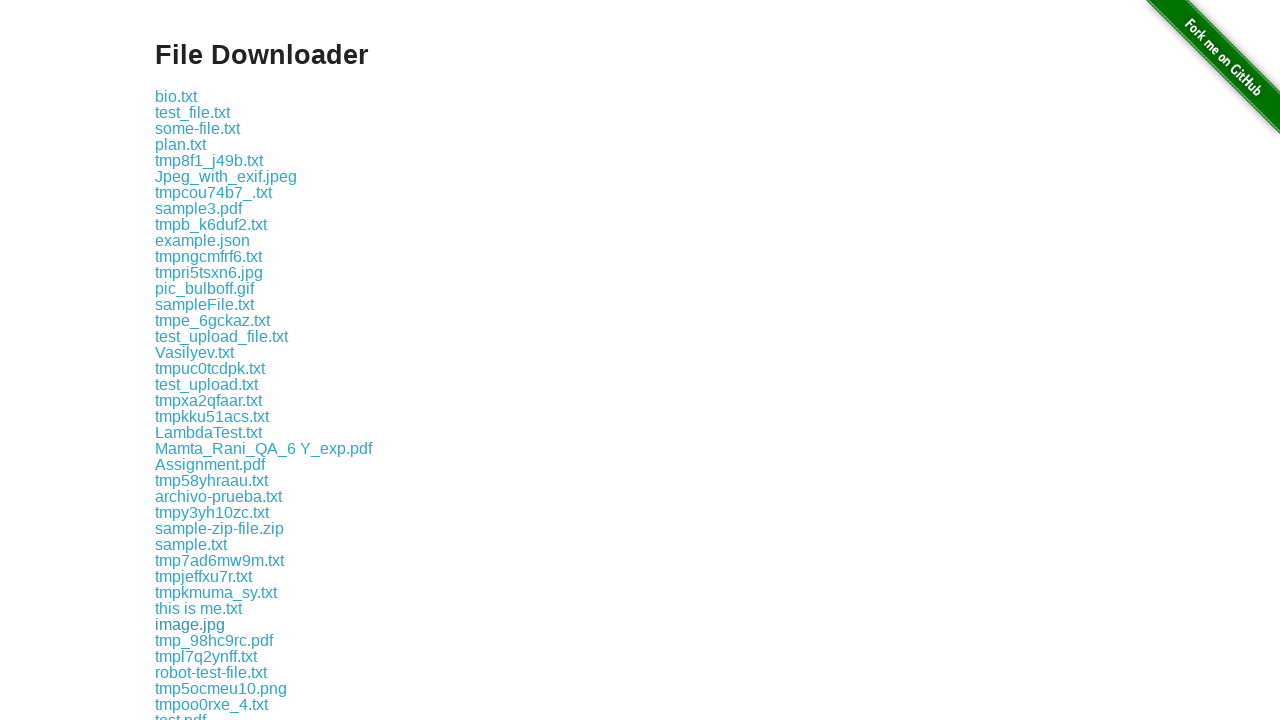

Listed download link: tmp5ocmeu10.png
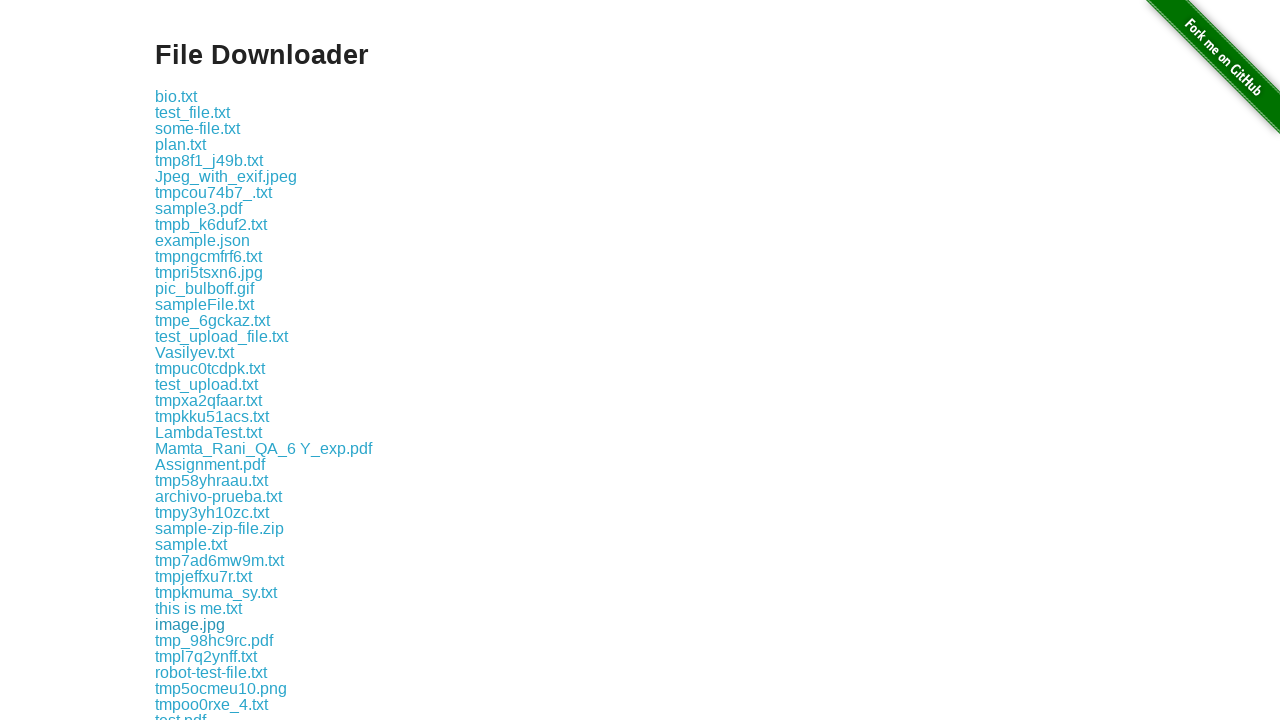

Listed download link: tmpoo0rxe_4.txt
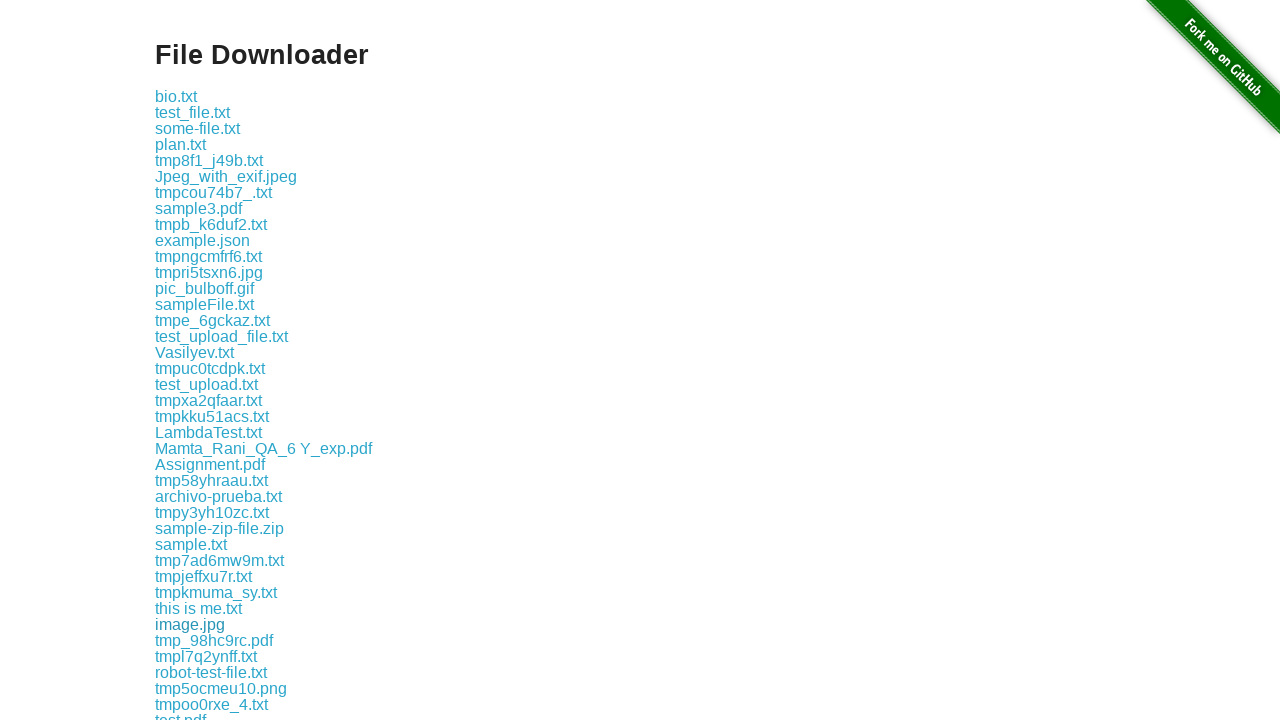

Listed download link: test.pdf
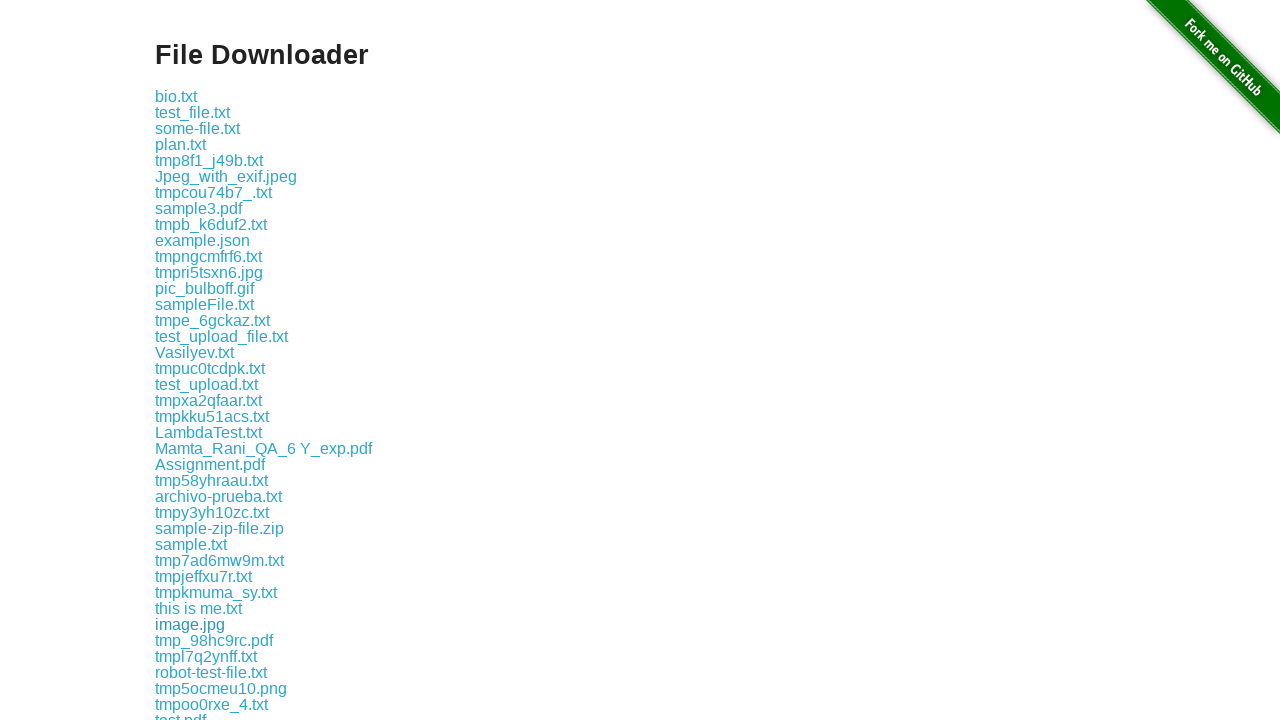

Listed download link: tmpl6ct33rr.jpg
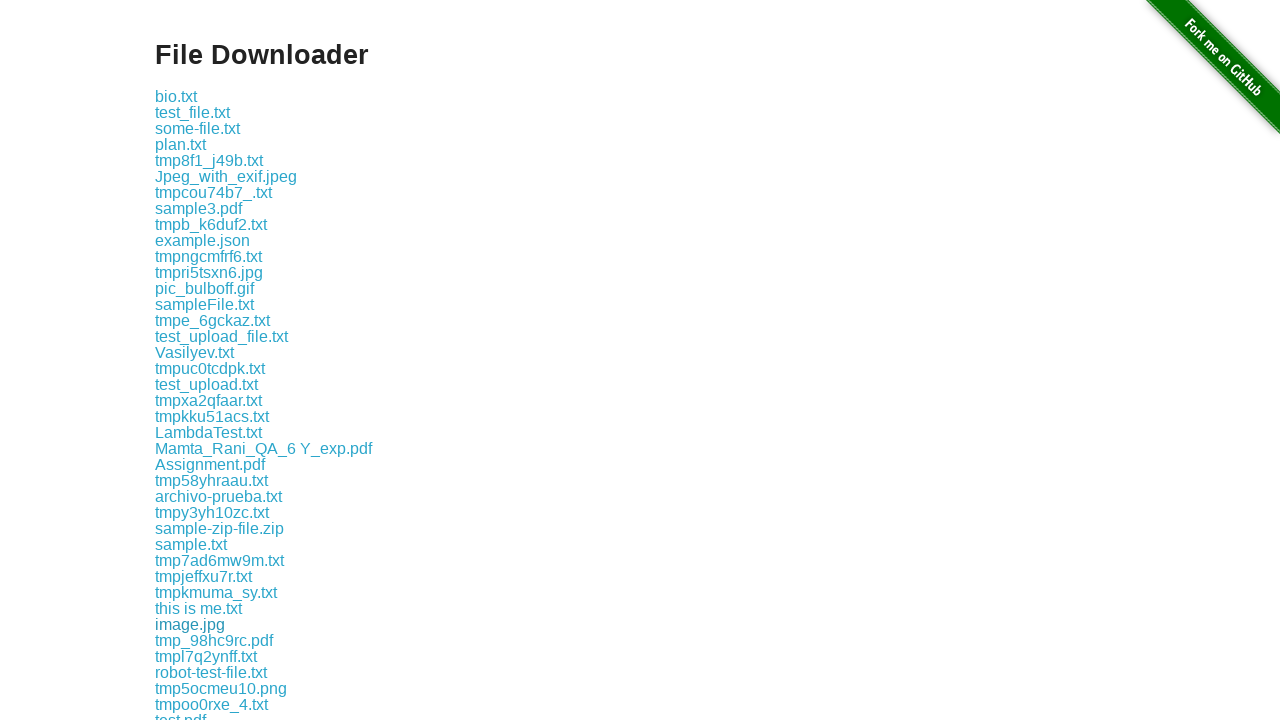

Listed download link: tmp8fygzxhe.txt
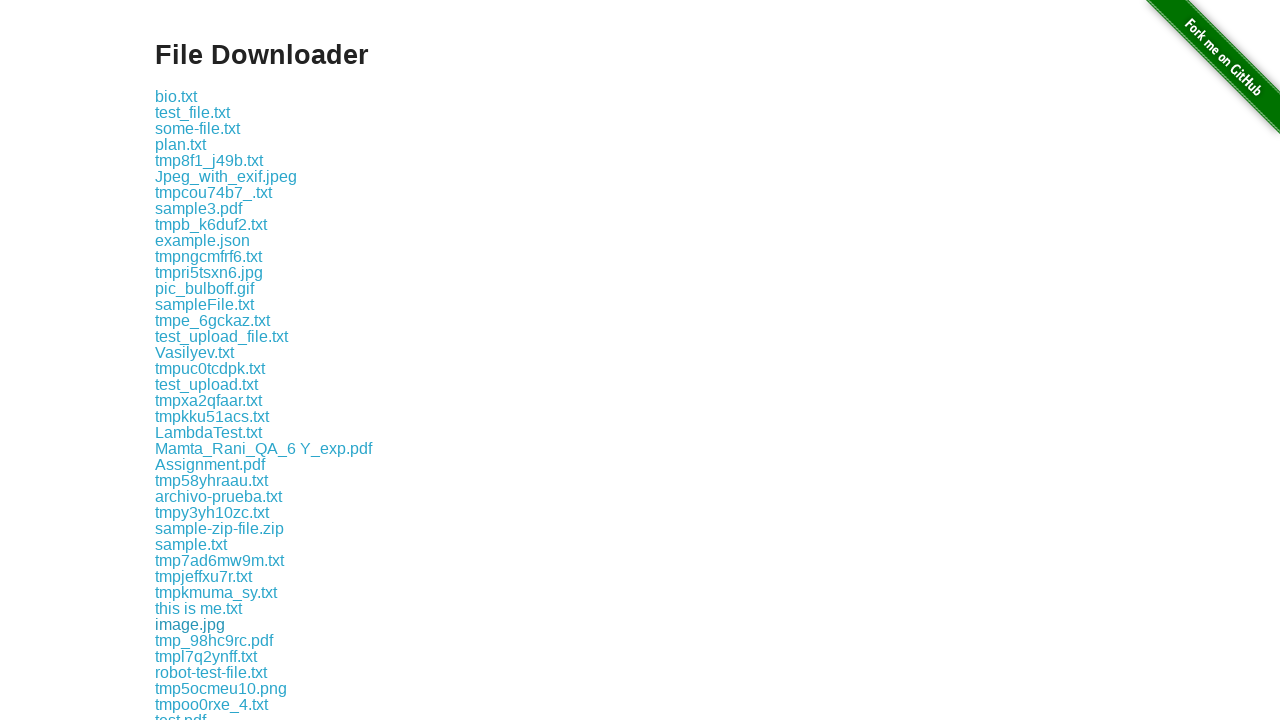

Listed download link: tmp8wbqkckf.txt
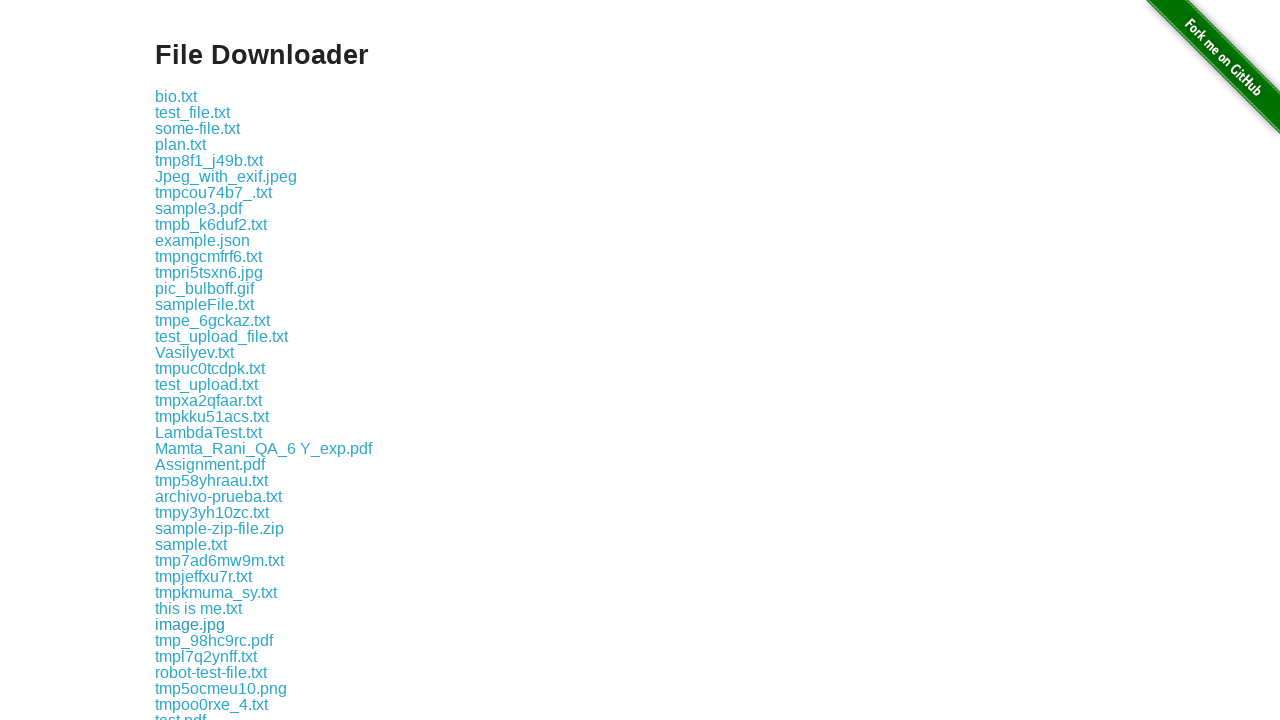

Listed download link: tmplt_eupue.txt
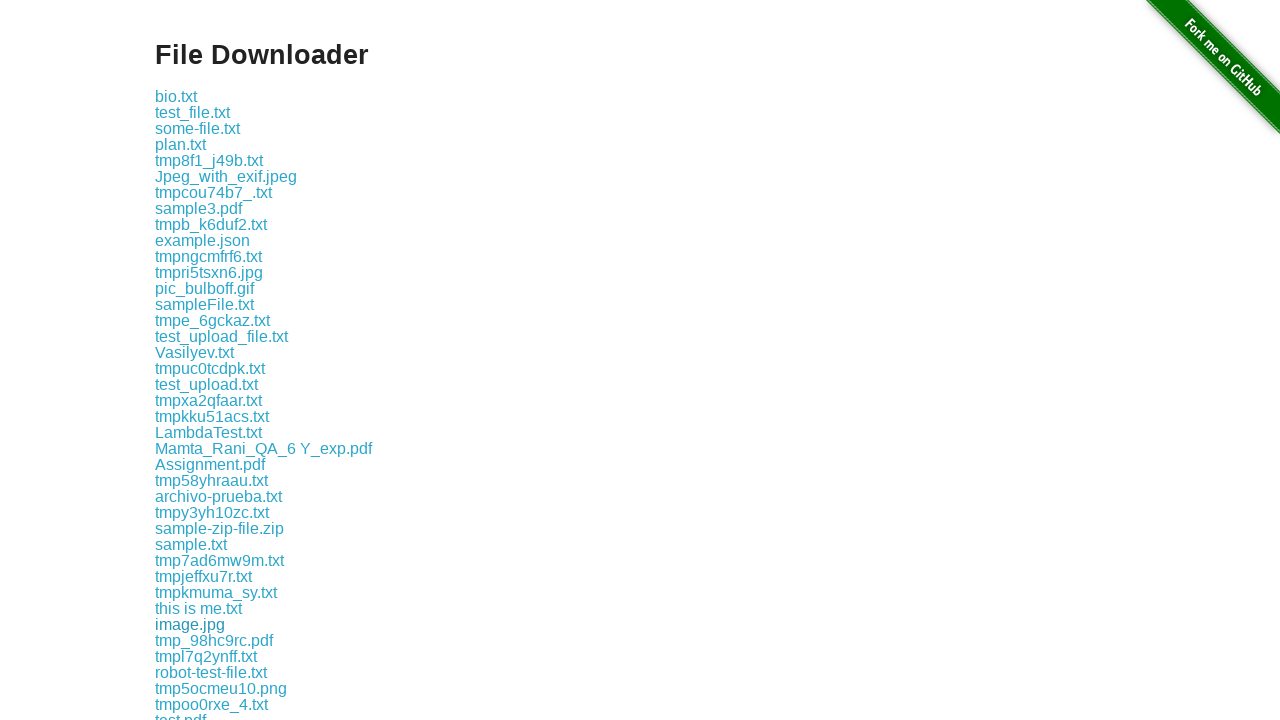

Listed download link: tmpe0o154xu.txt
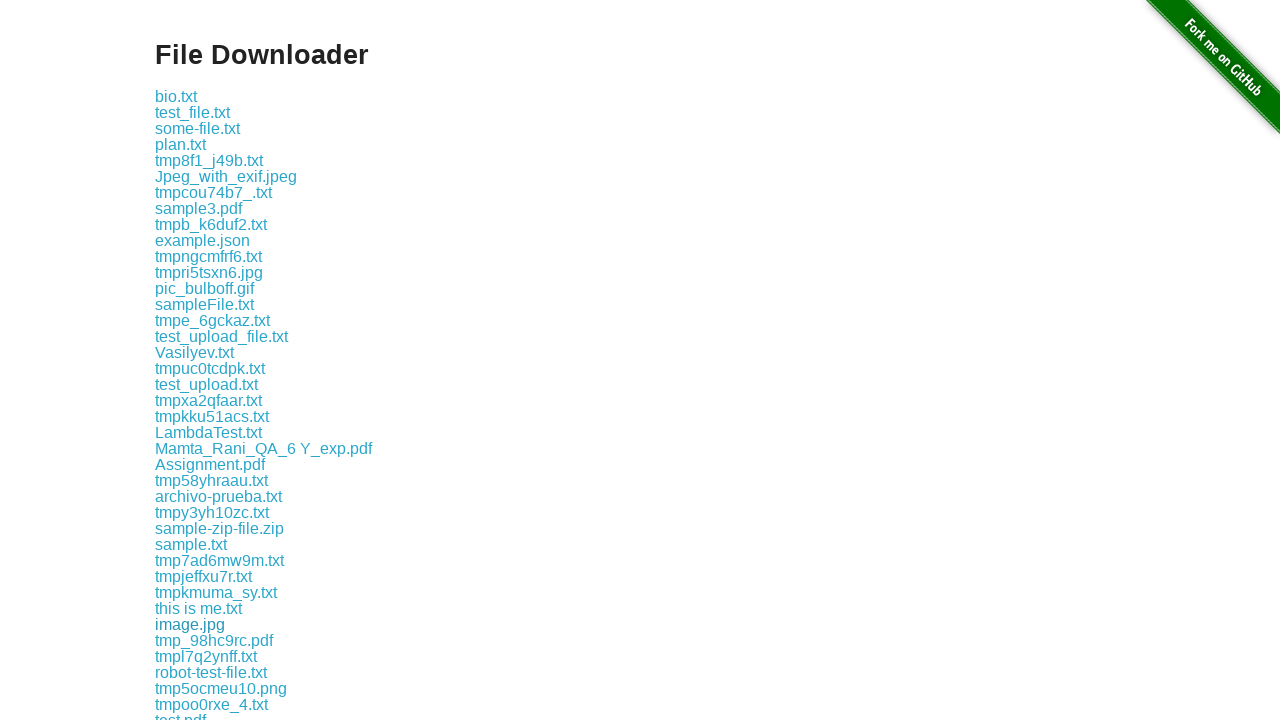

Listed download link: random_data.txt
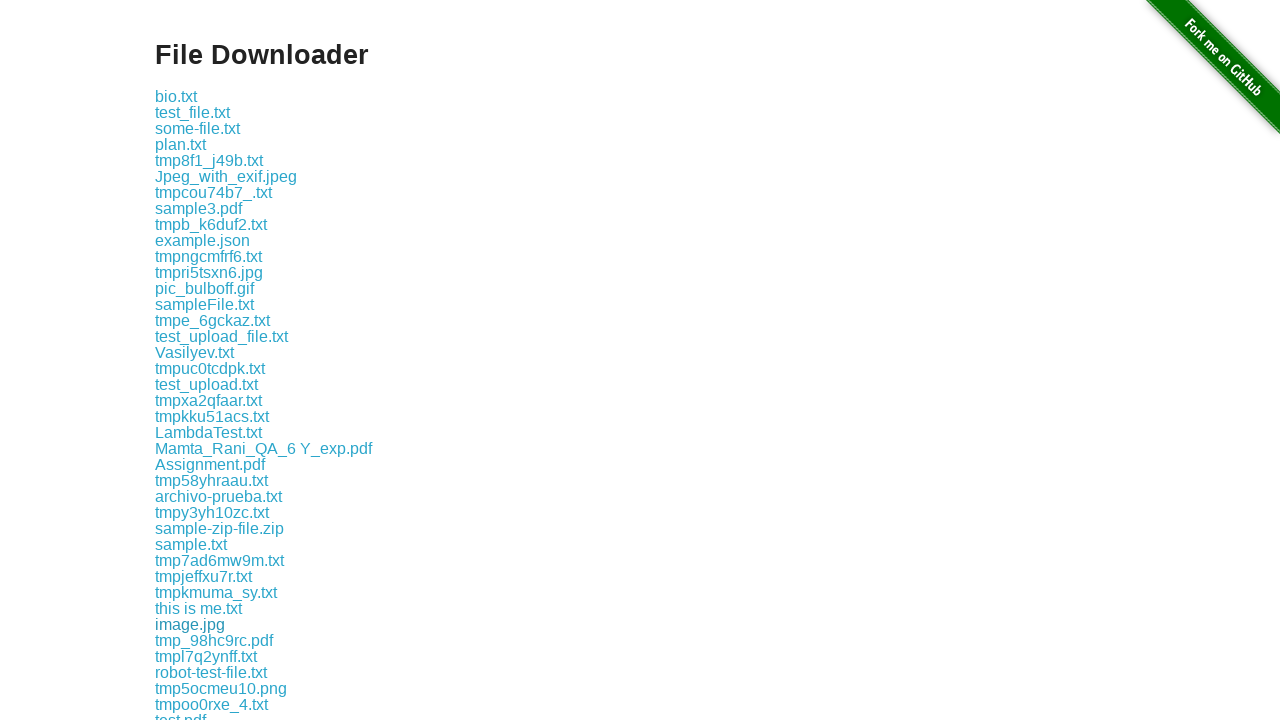

Listed download link: tmpuwvwipz8.txt
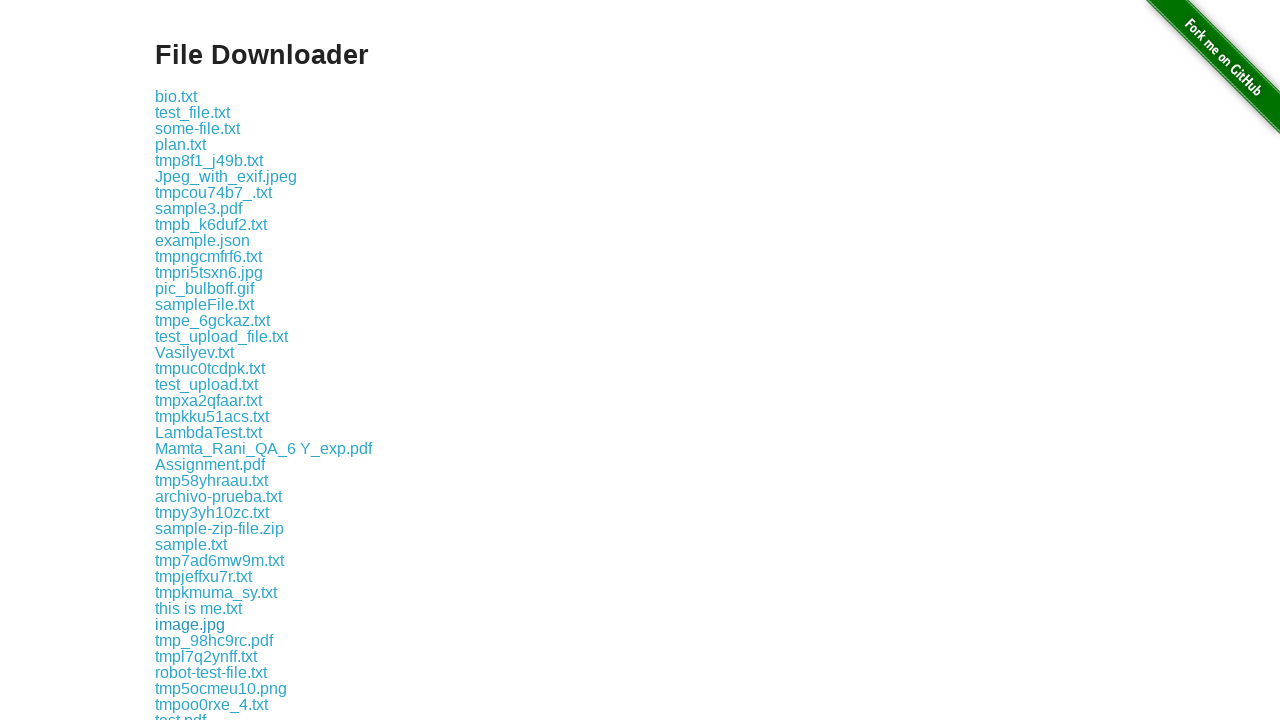

Listed download link: targetScreenshot (3).png
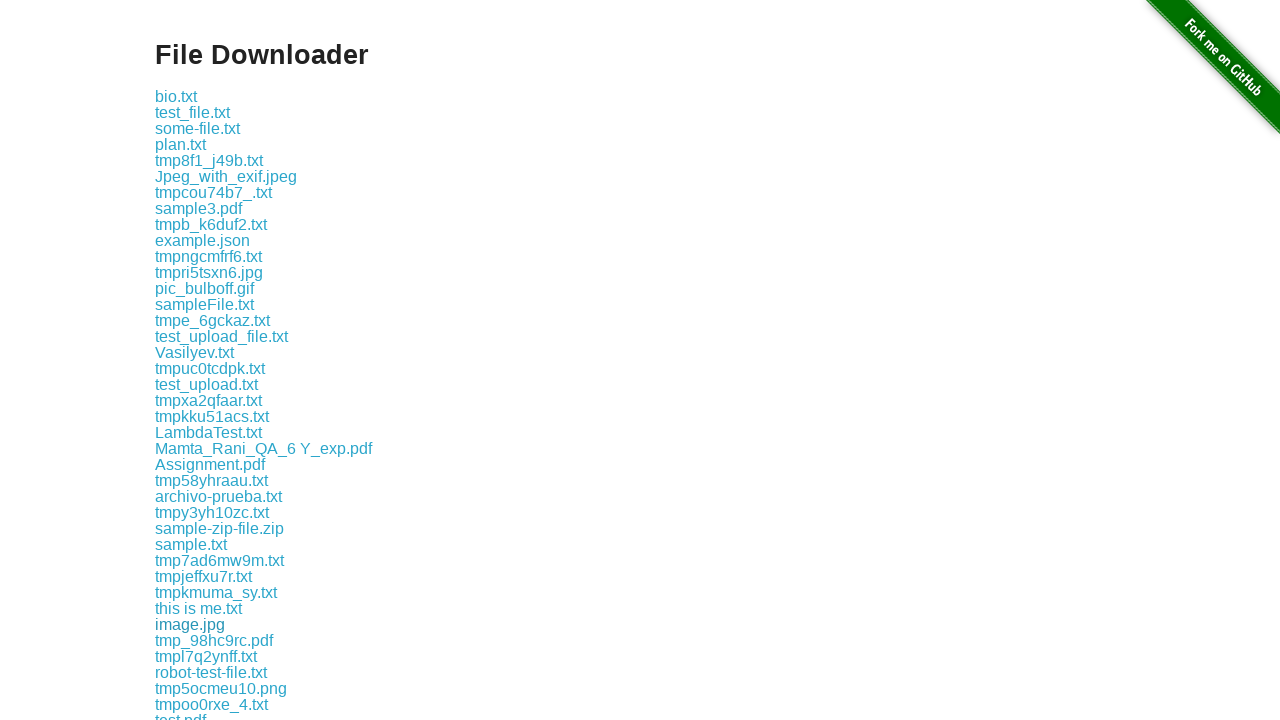

Listed download link: sample.pdf
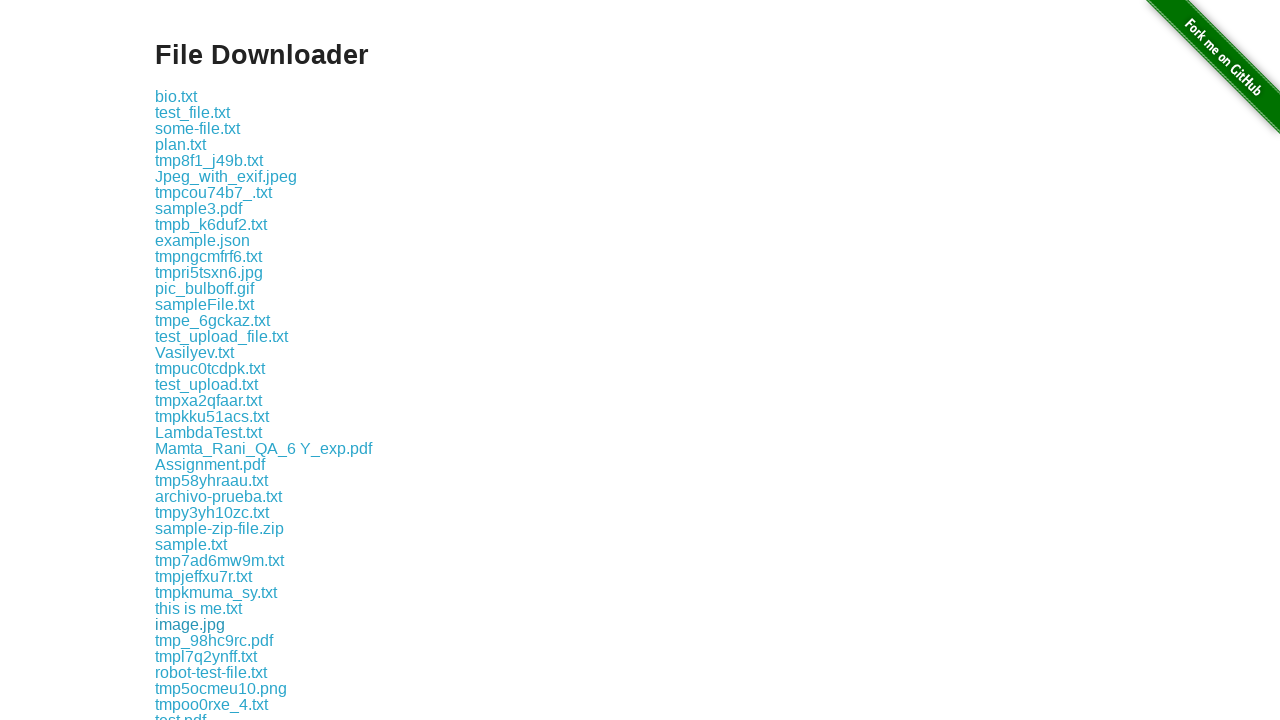

Listed download link: sample_upload.txt
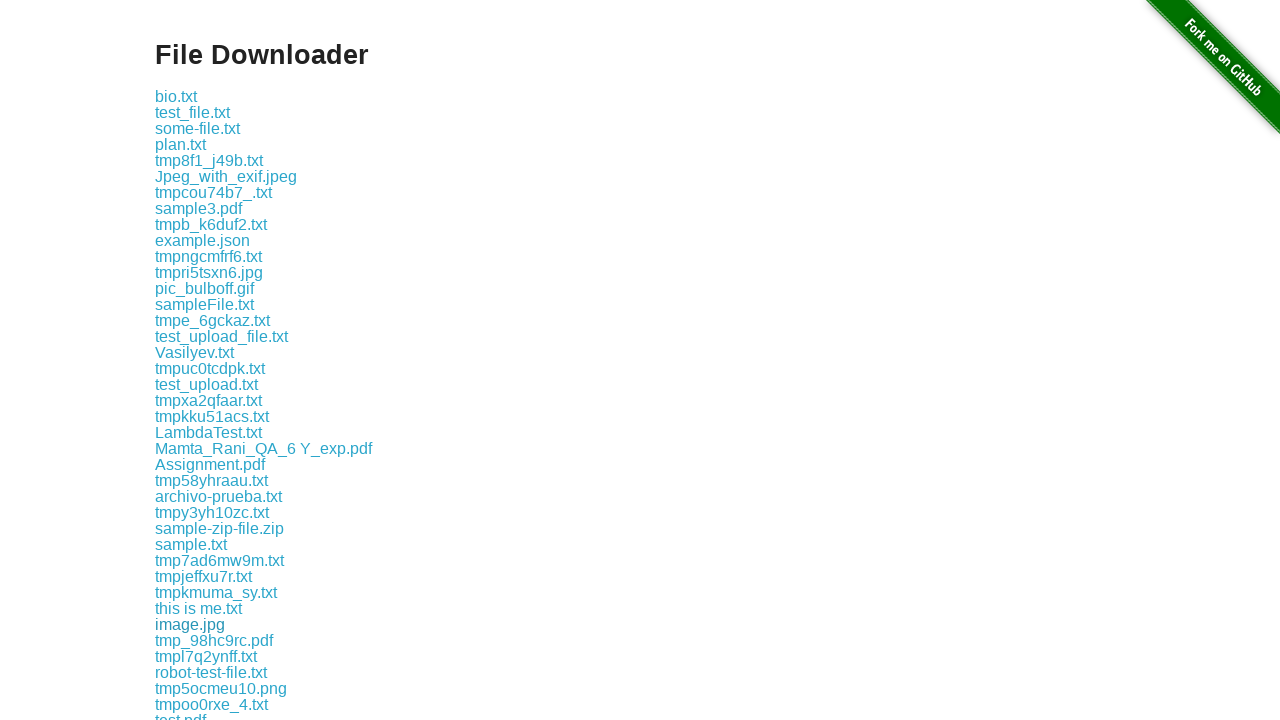

Listed download link: tmps3h4dp6h.txt
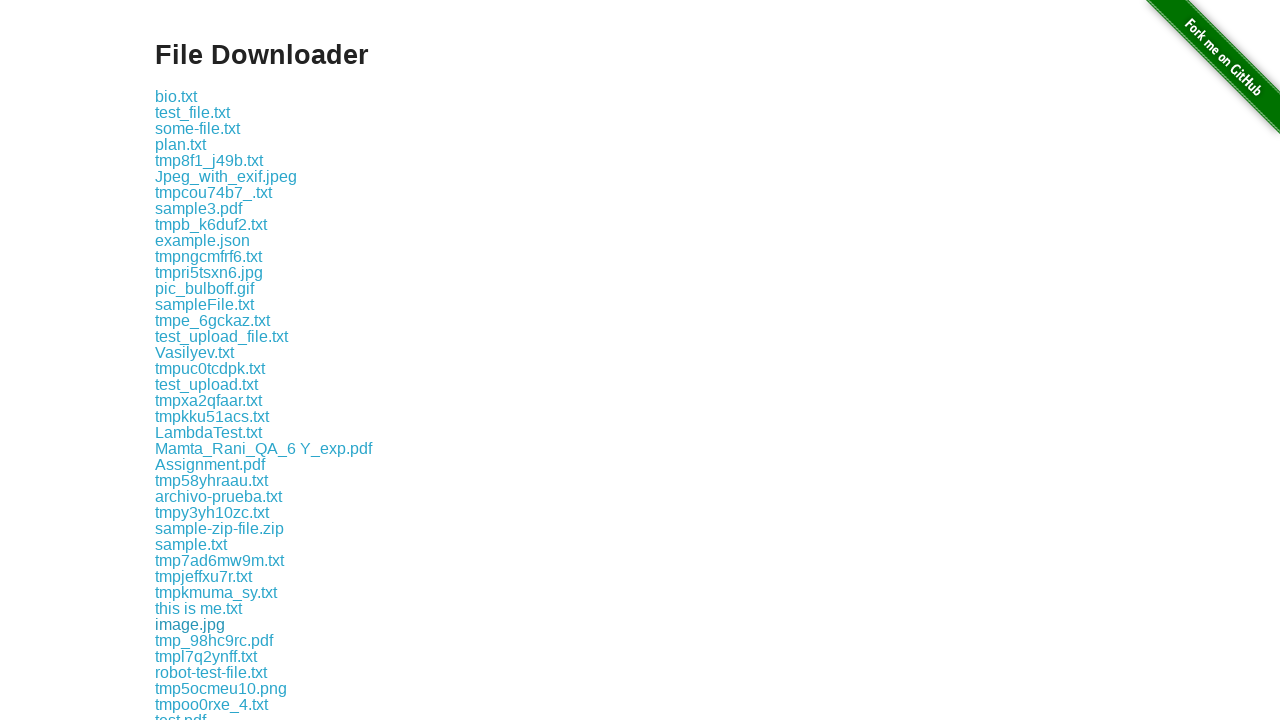

Listed download link: adidas.jpg
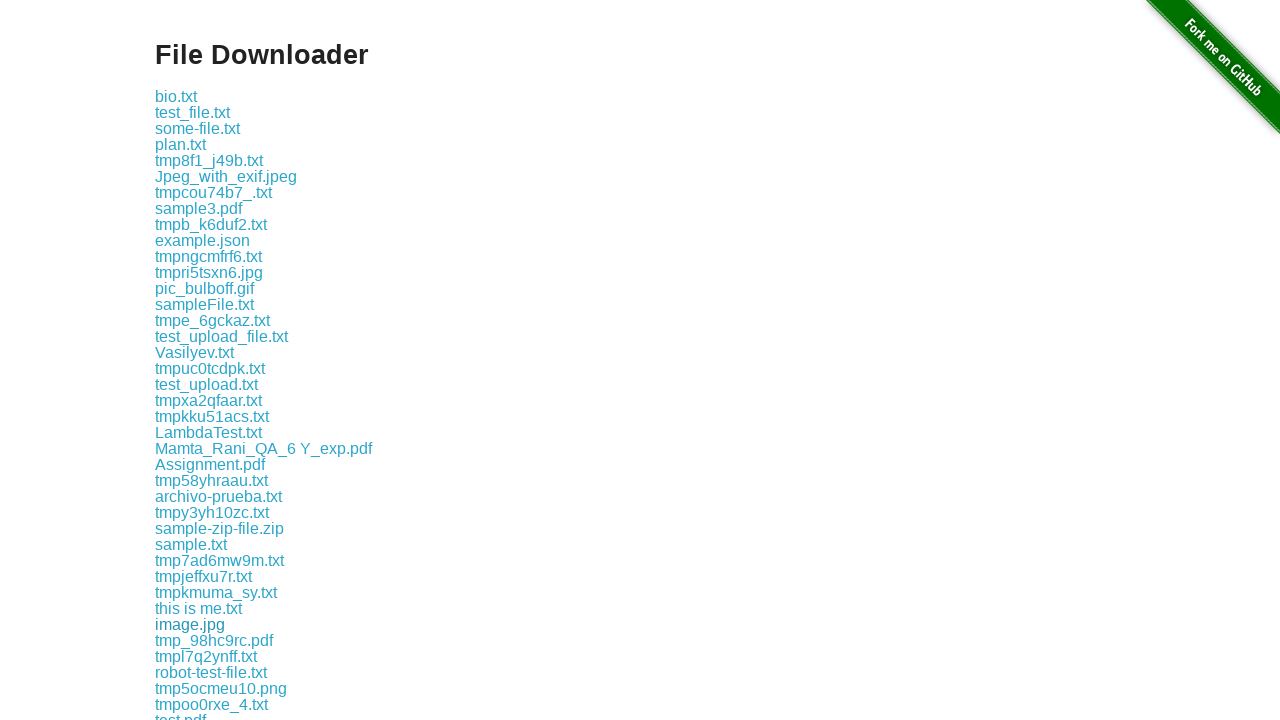

Listed download link: test-upload.txt
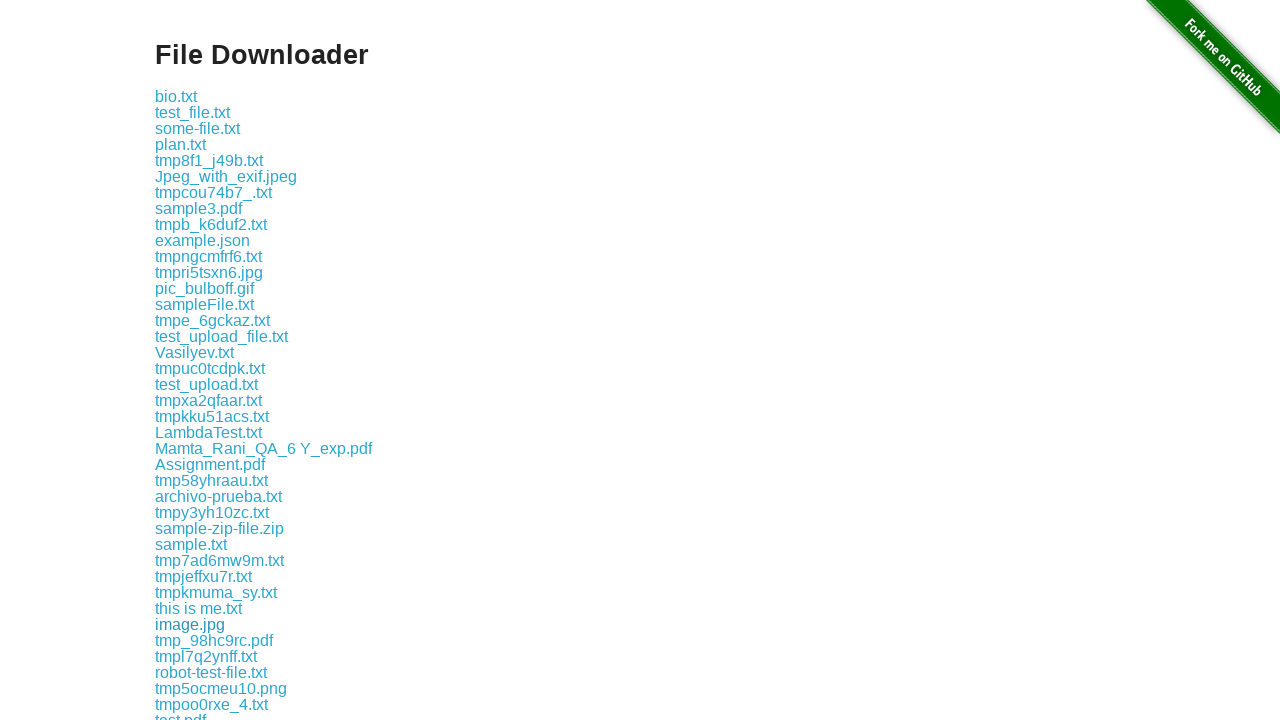

Listed download link: Batch_718ostjlf.txt
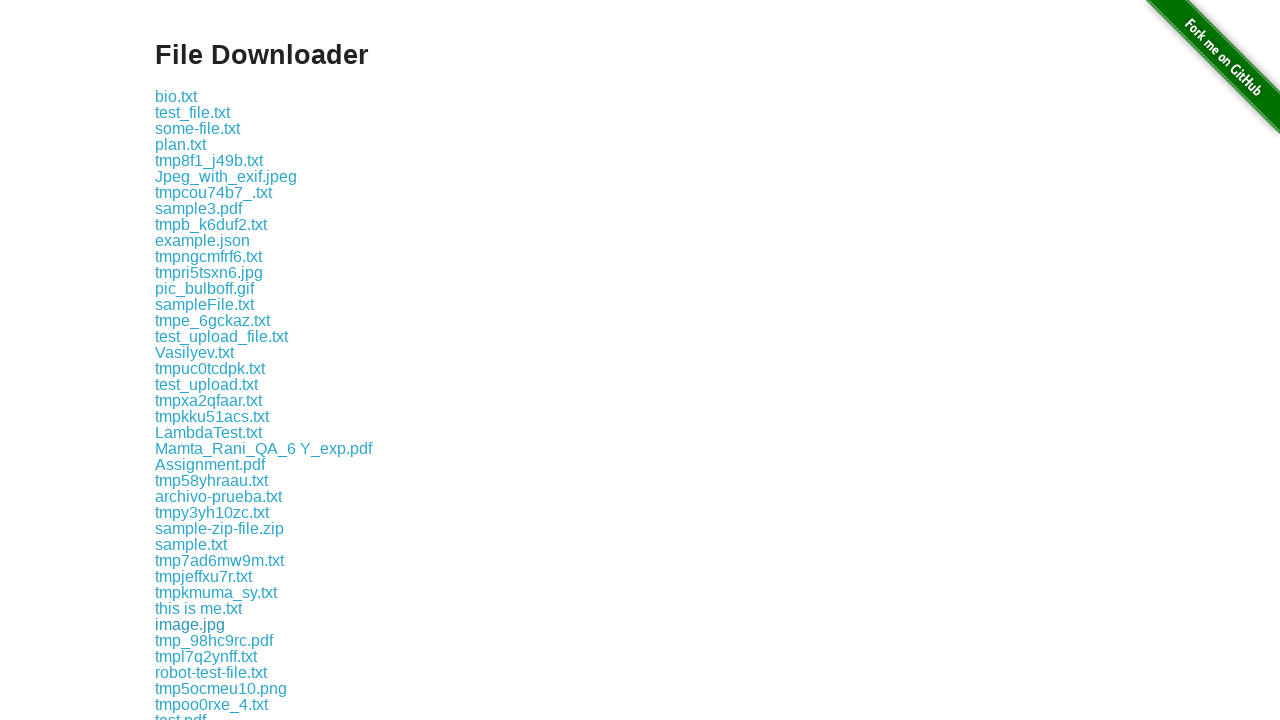

Listed download link: sample-upload-file.txt
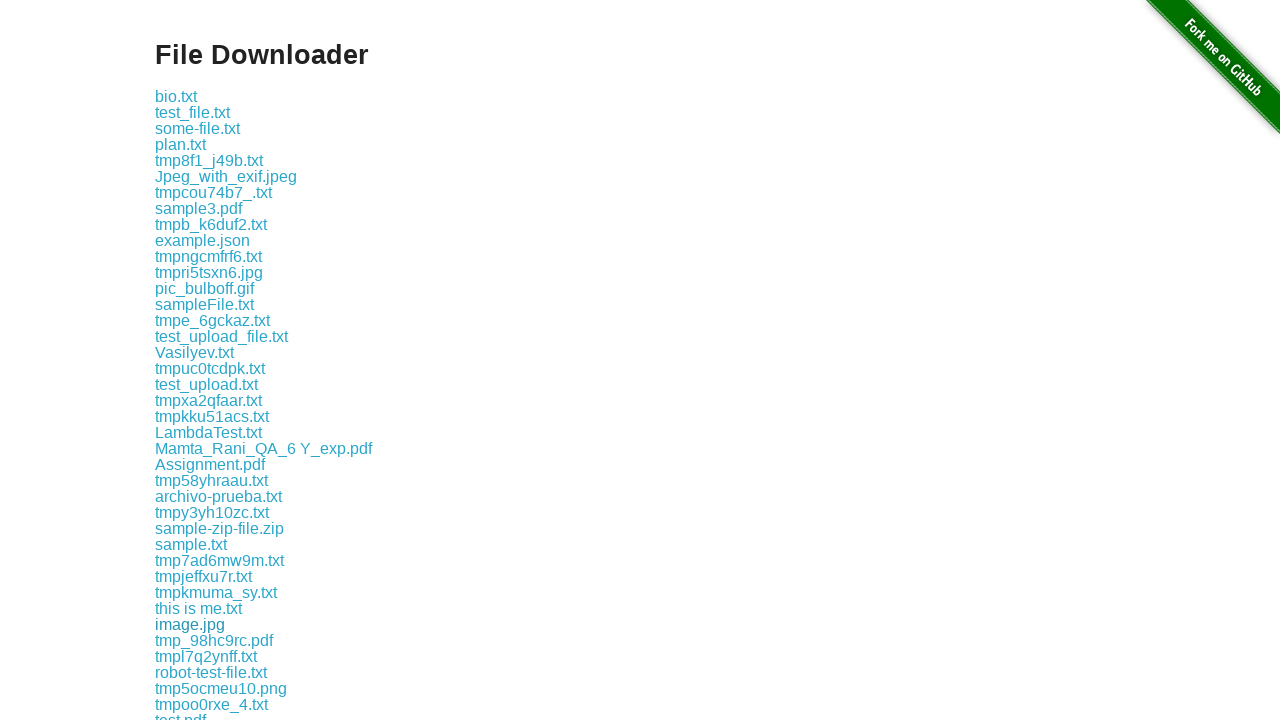

Listed download link: test_document.txt
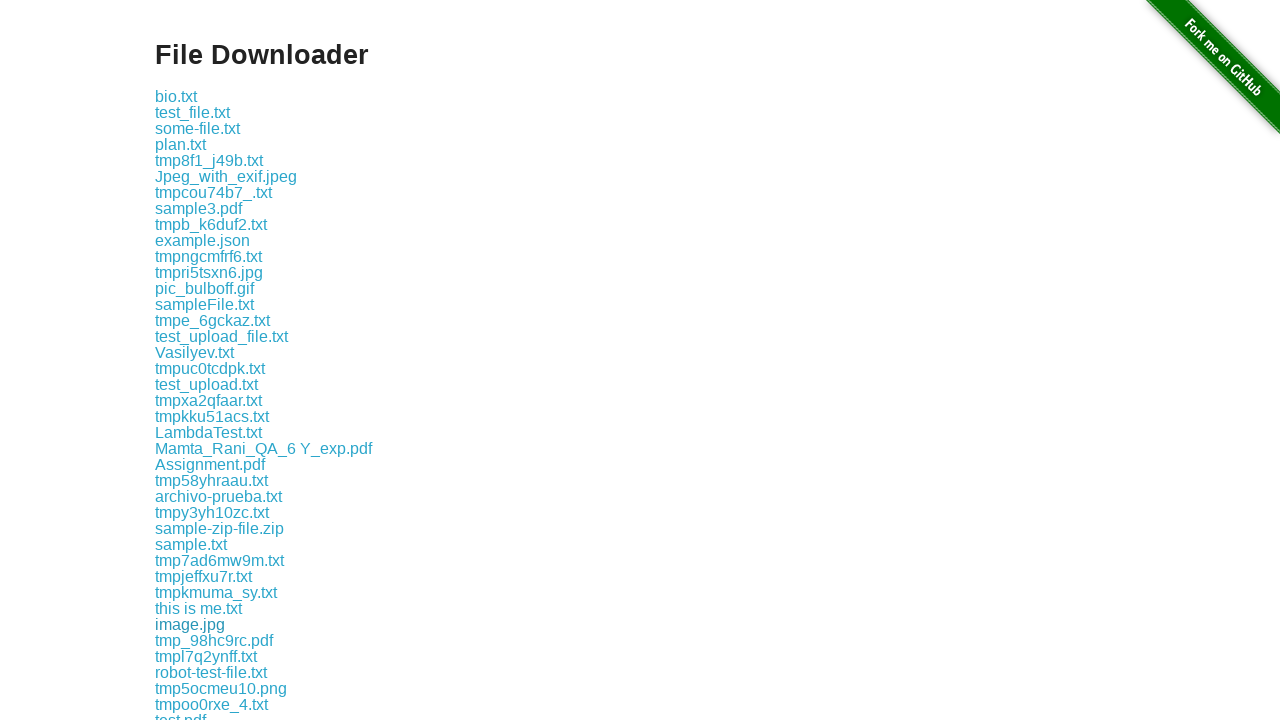

Listed download link: tmpa76lztjp.txt
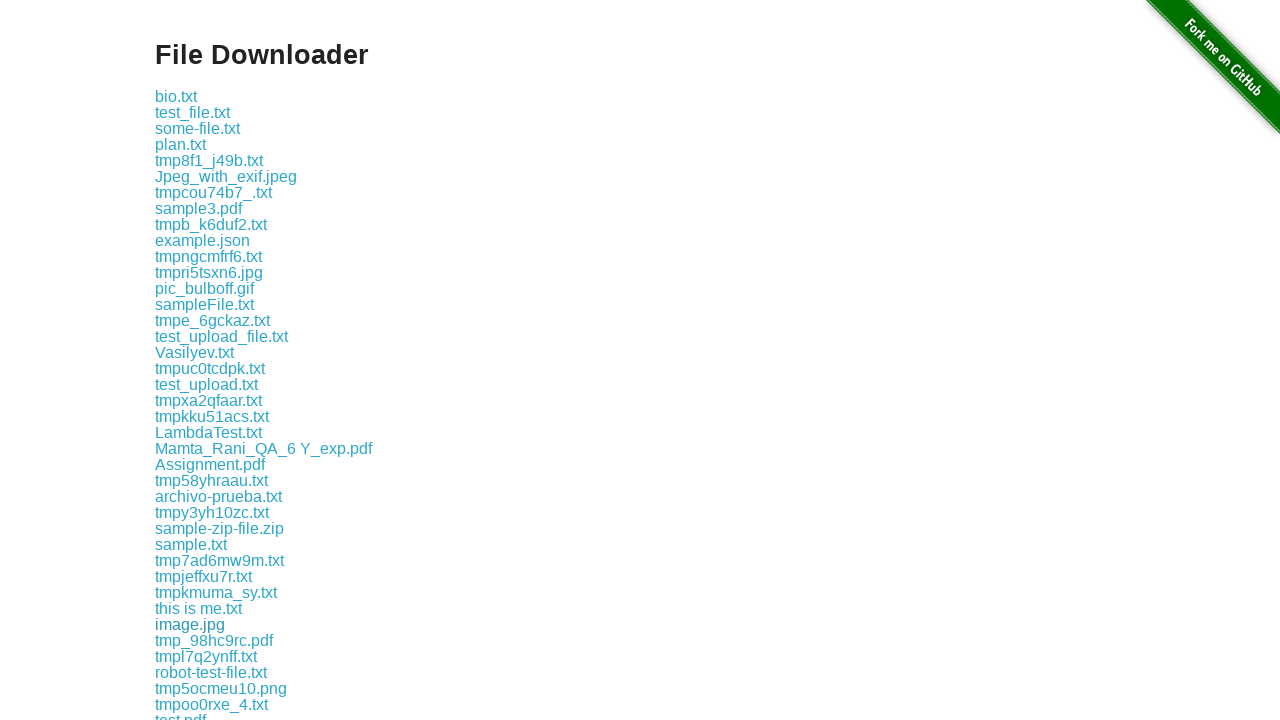

Listed download link: google.pdf
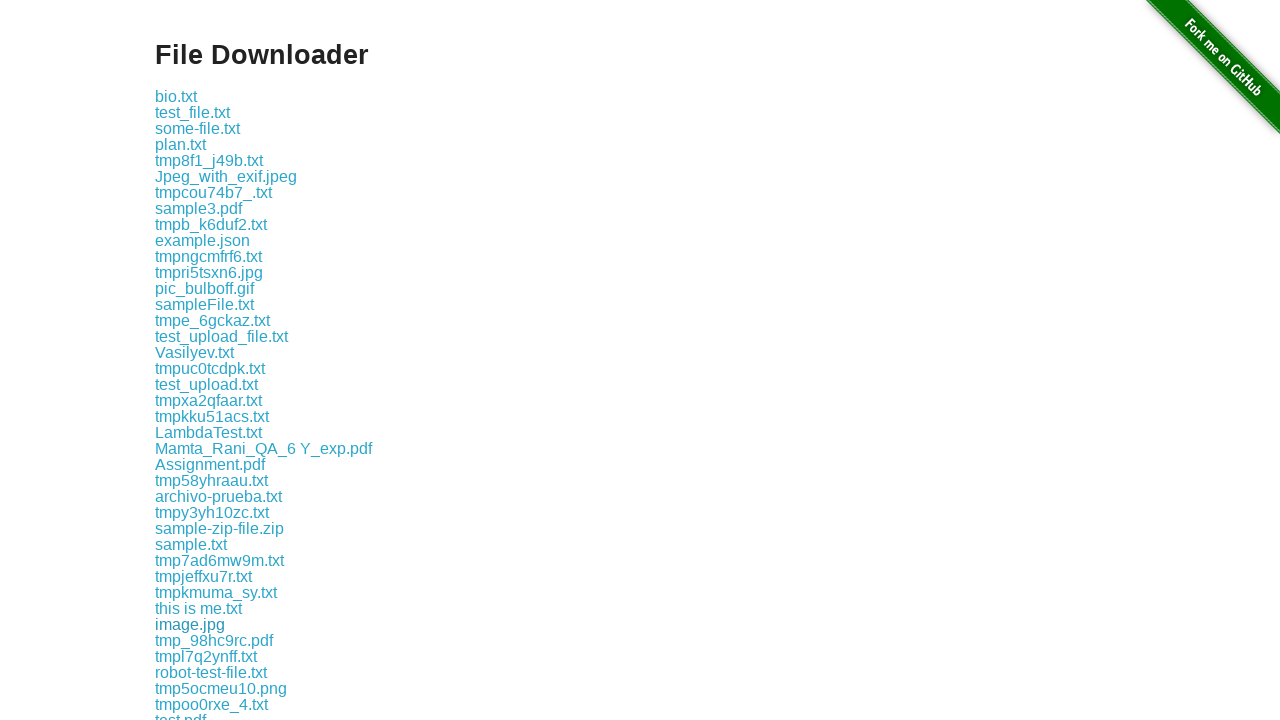

Listed download link: tmpfa3bjyc0.txt
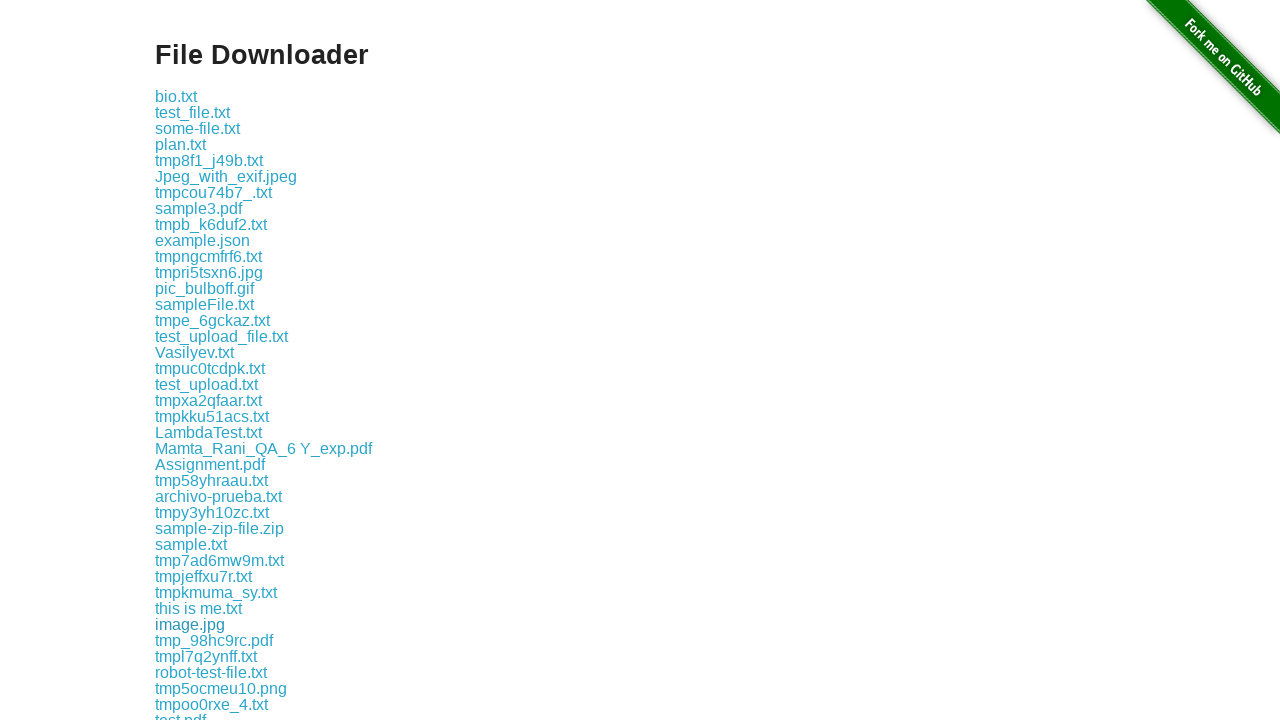

Listed download link: tmp3l17y_58.txt
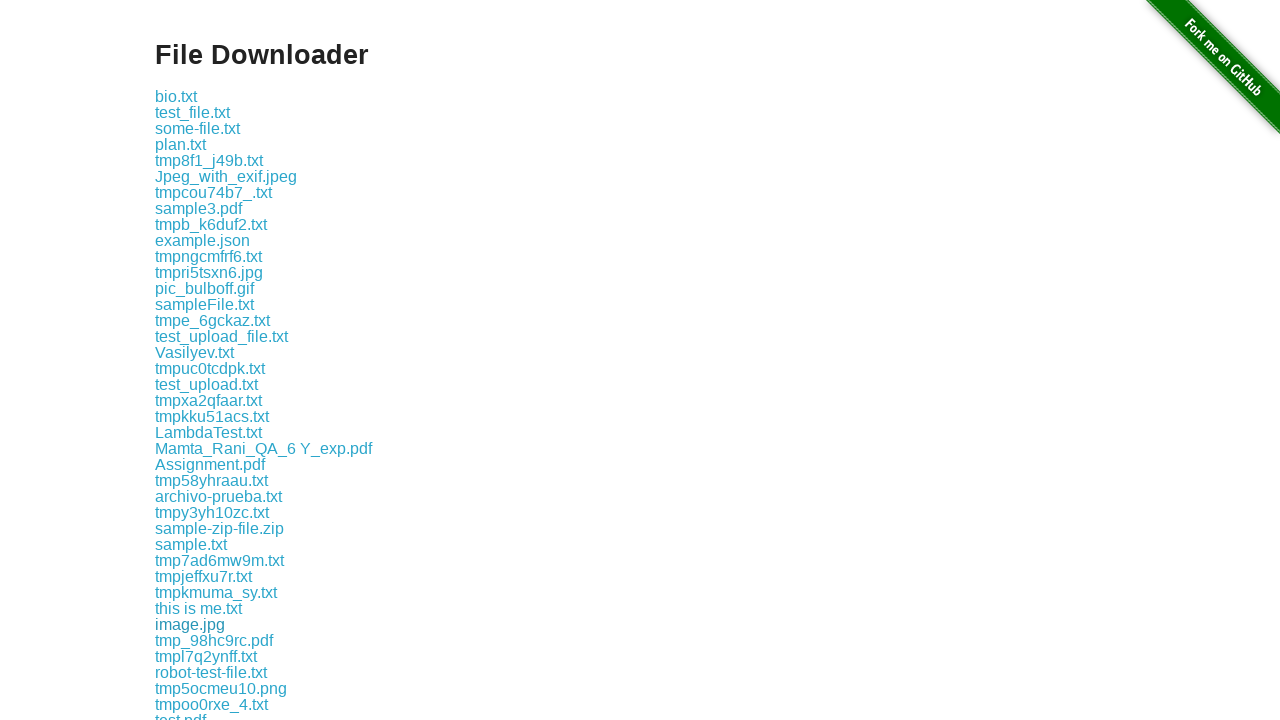

Listed download link: tmpuk2bp096.txt
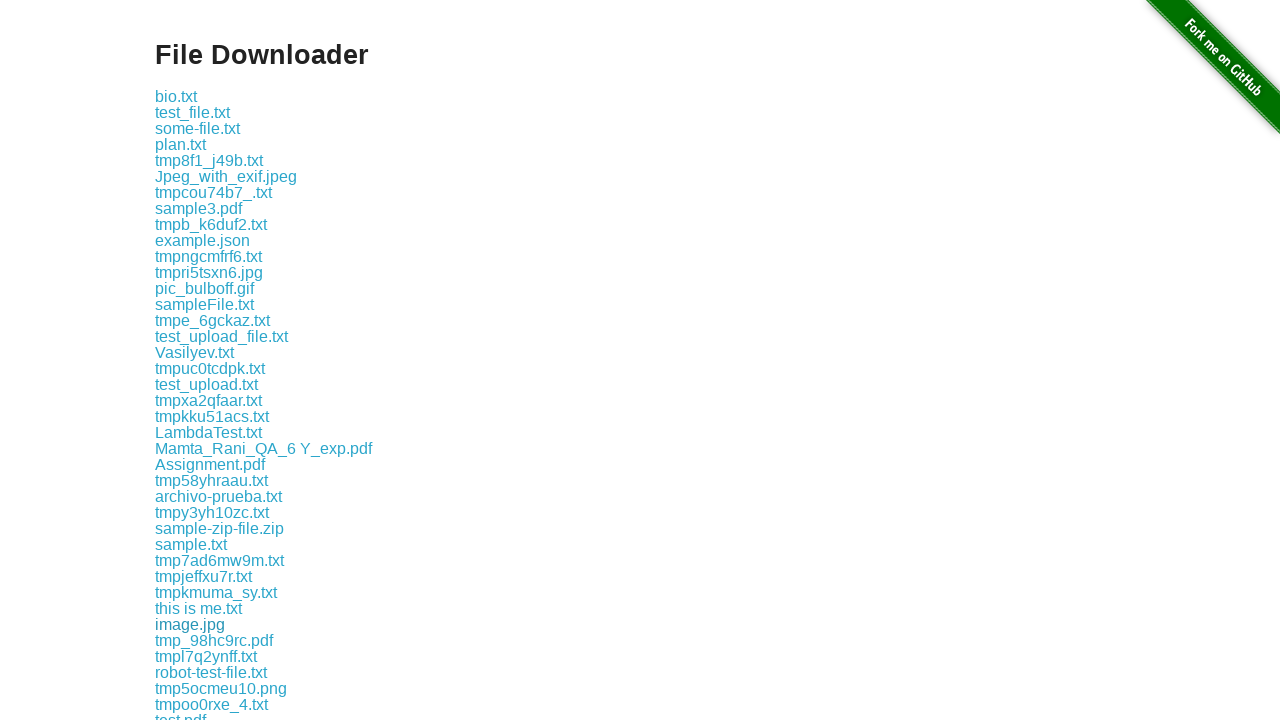

Listed download link: tmpp_pkd7t0.txt
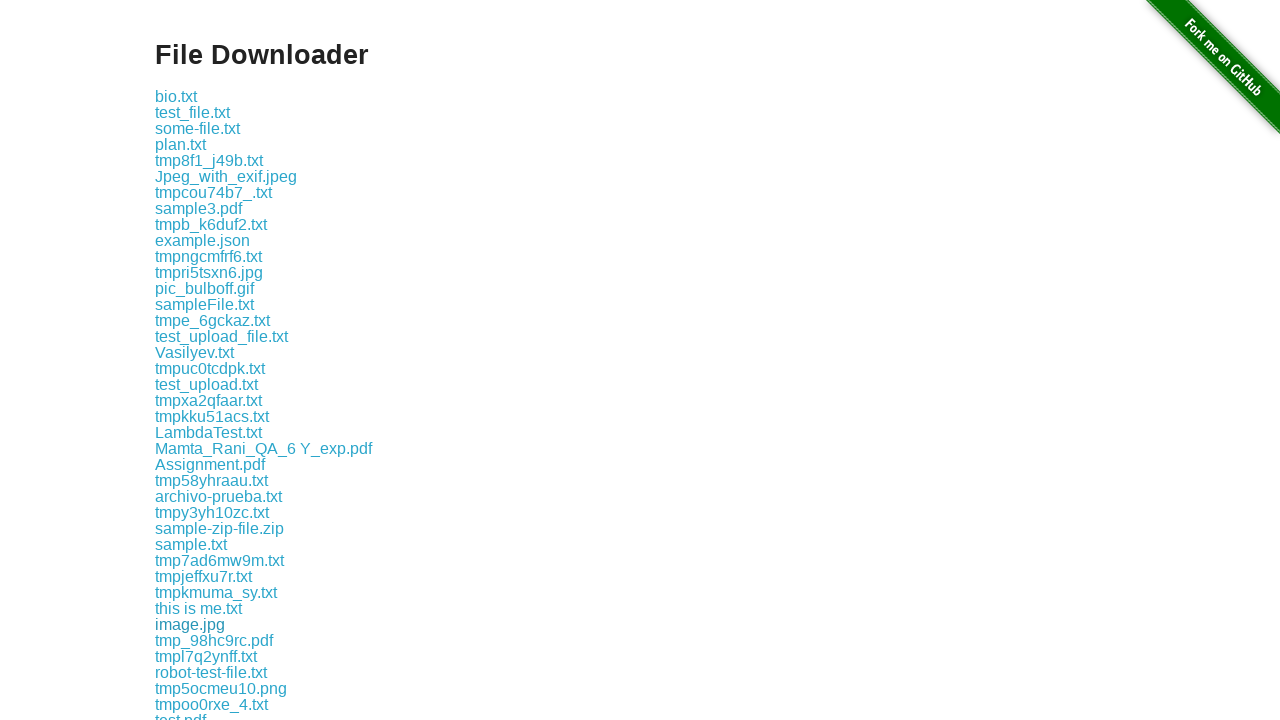

Listed download link: alternative-upload.txt
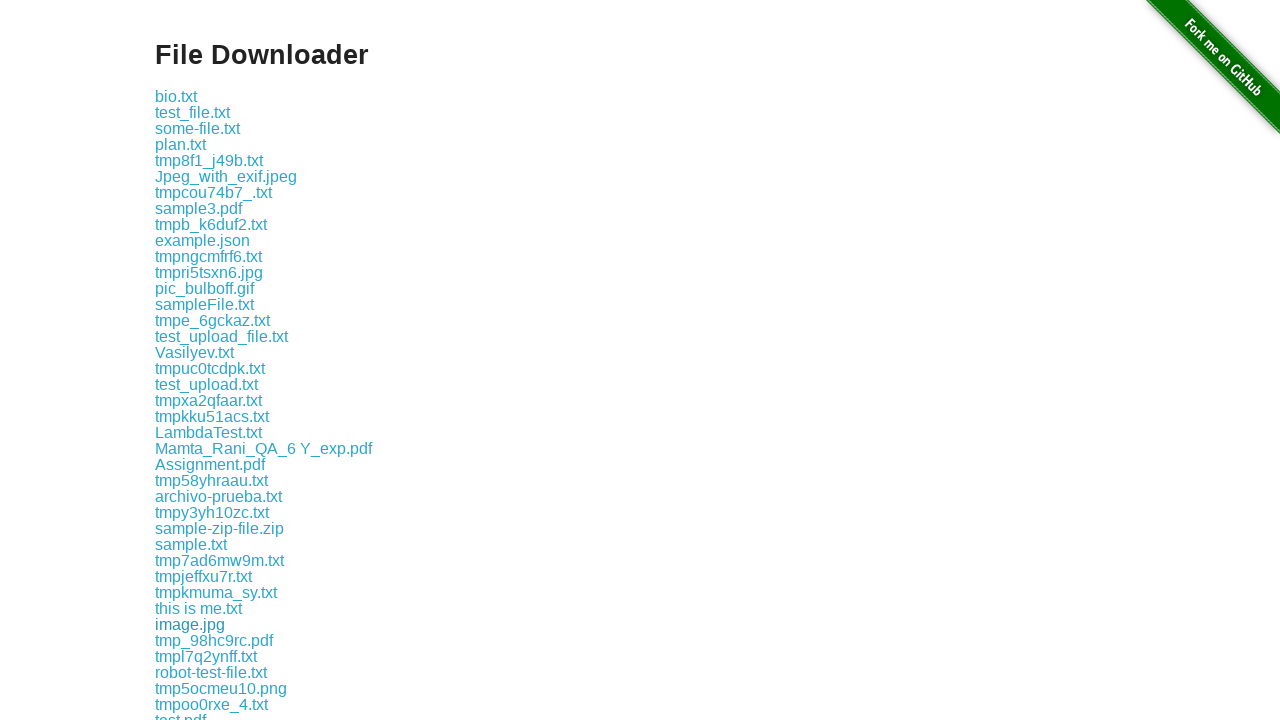

Listed download link: zero_bytes_file.txt
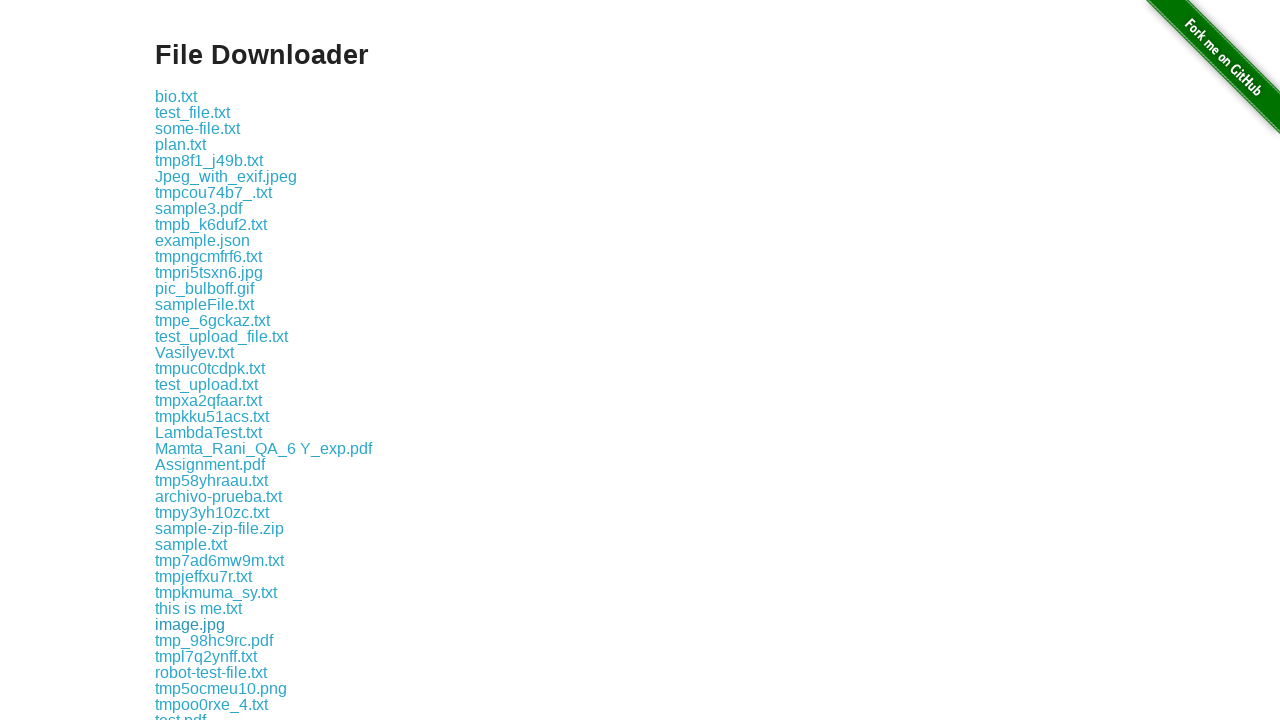

Listed download link: tmpbvuchghi.txt
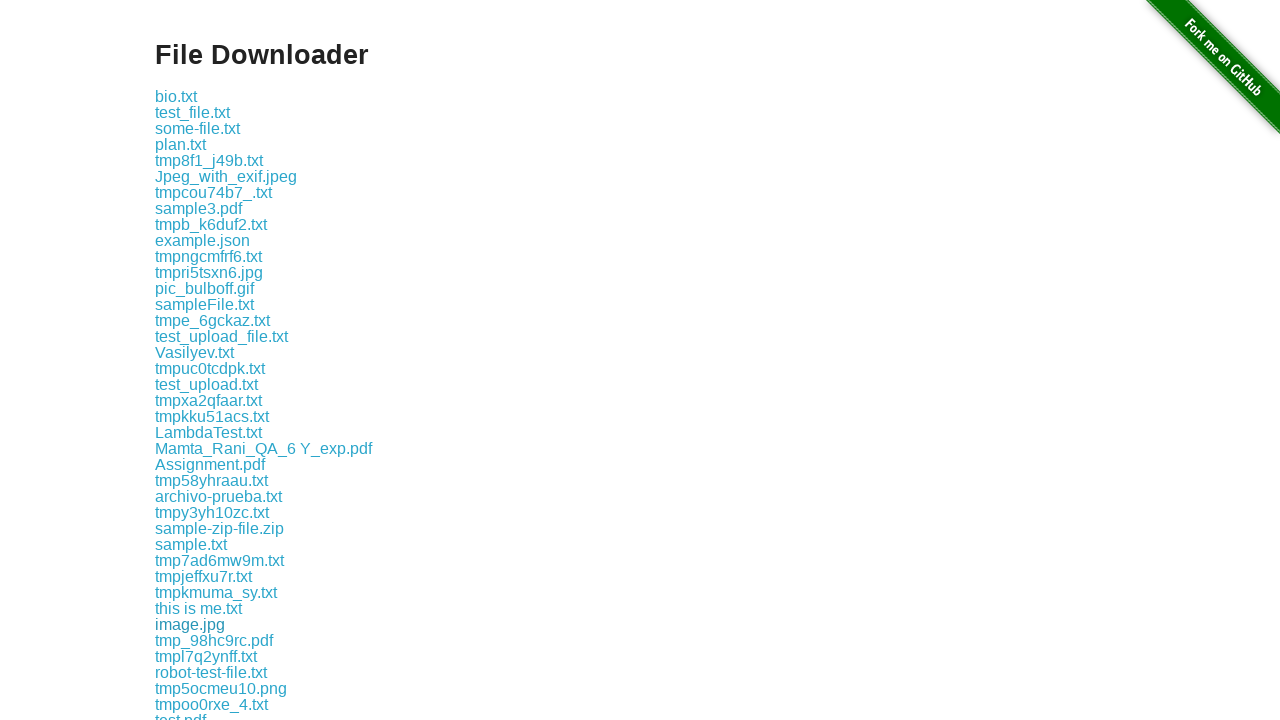

Listed download link: testData.txt
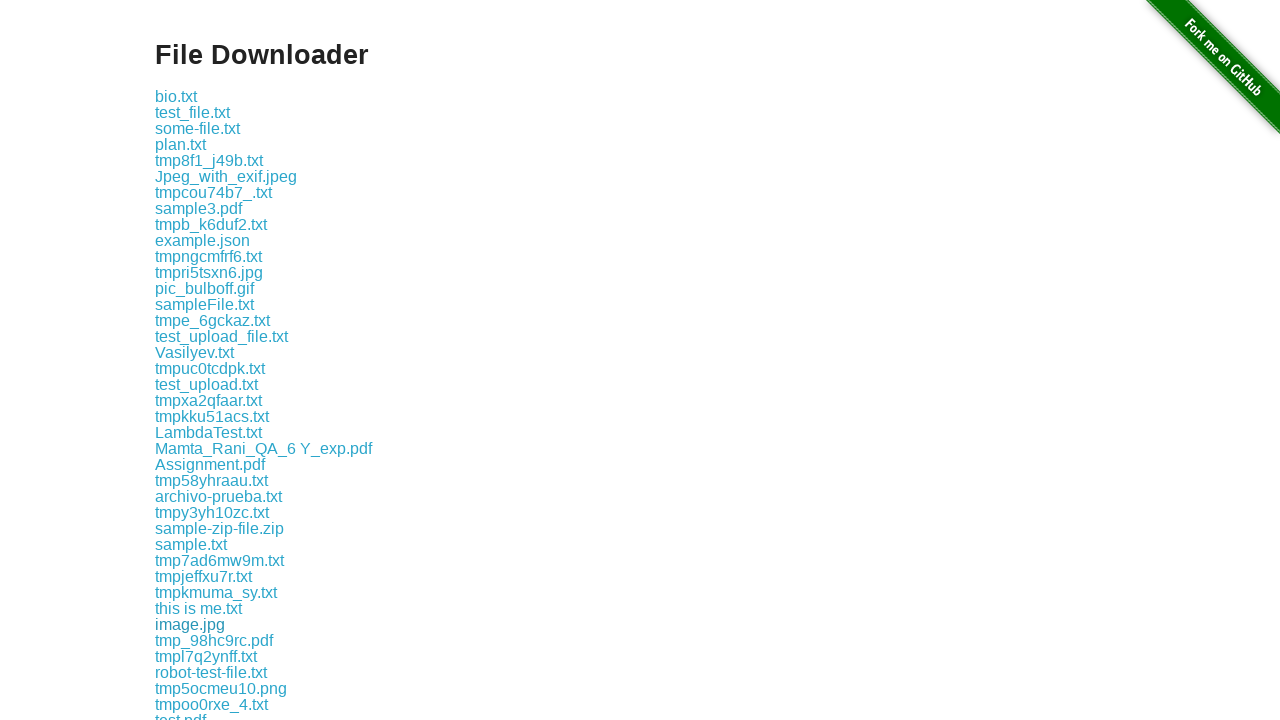

Listed download link: sample.ged
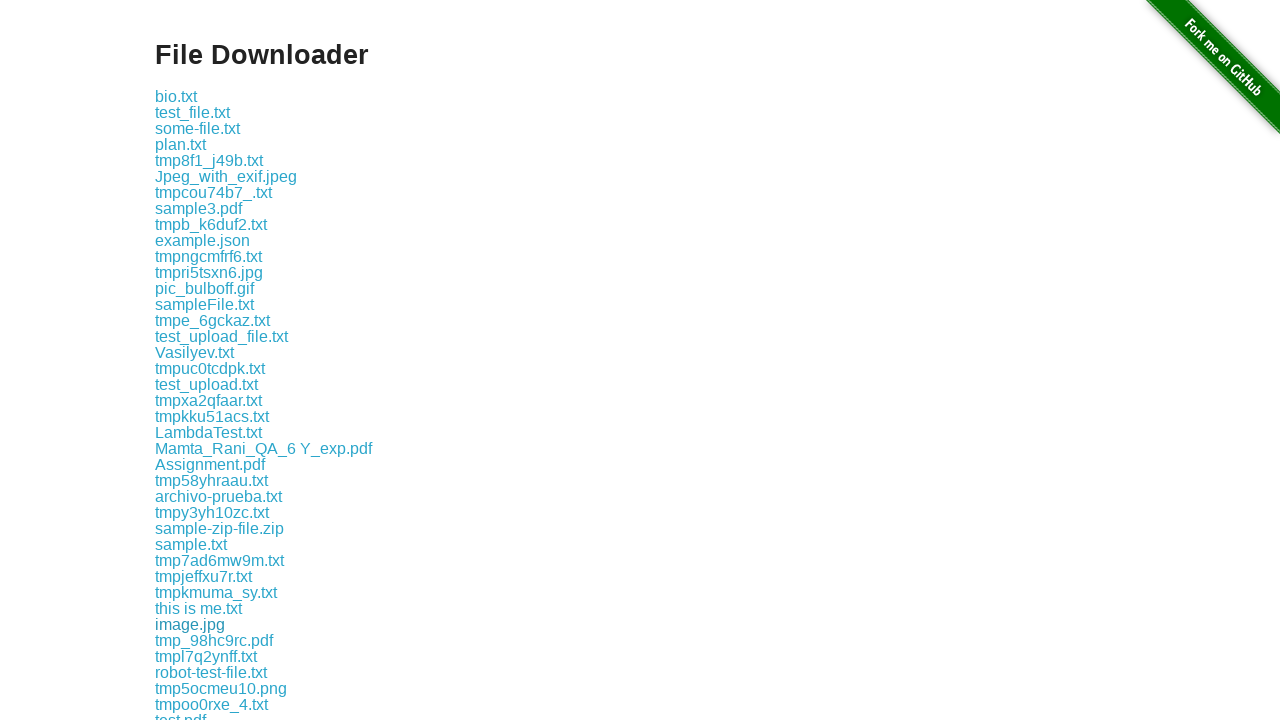

Listed download link: Fee Receipt.pdf
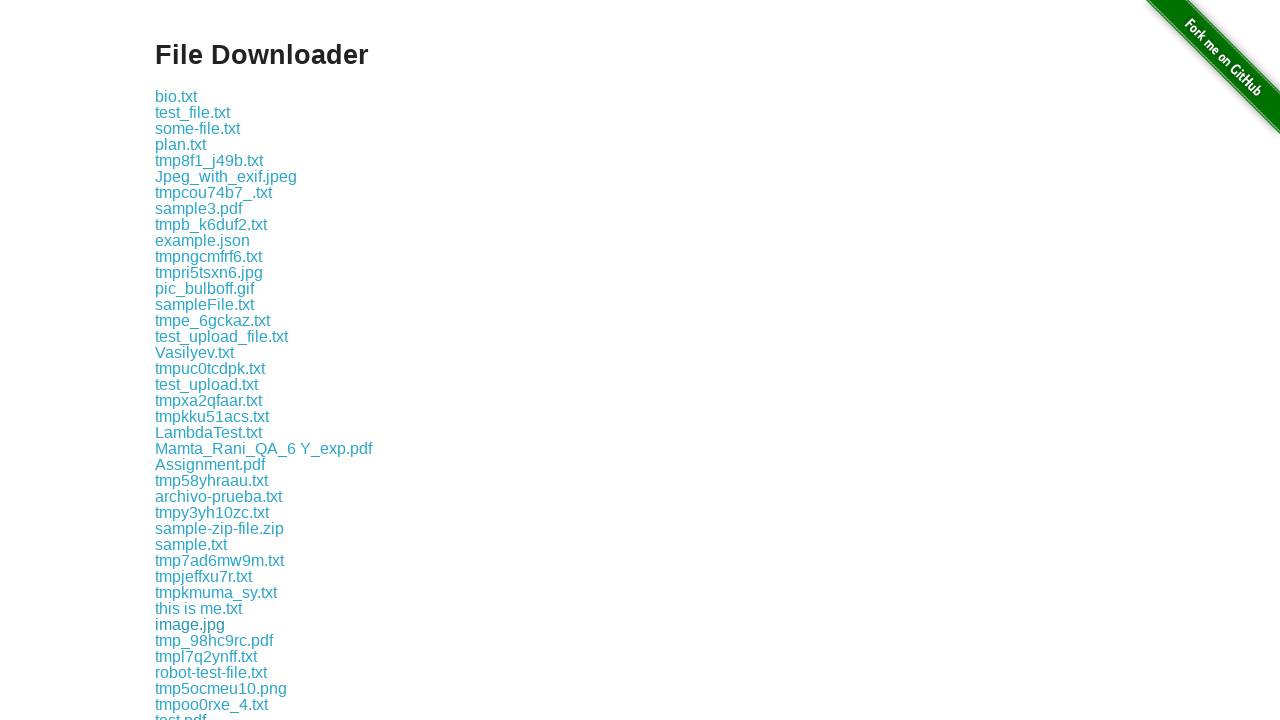

Listed download link: testUpload.json
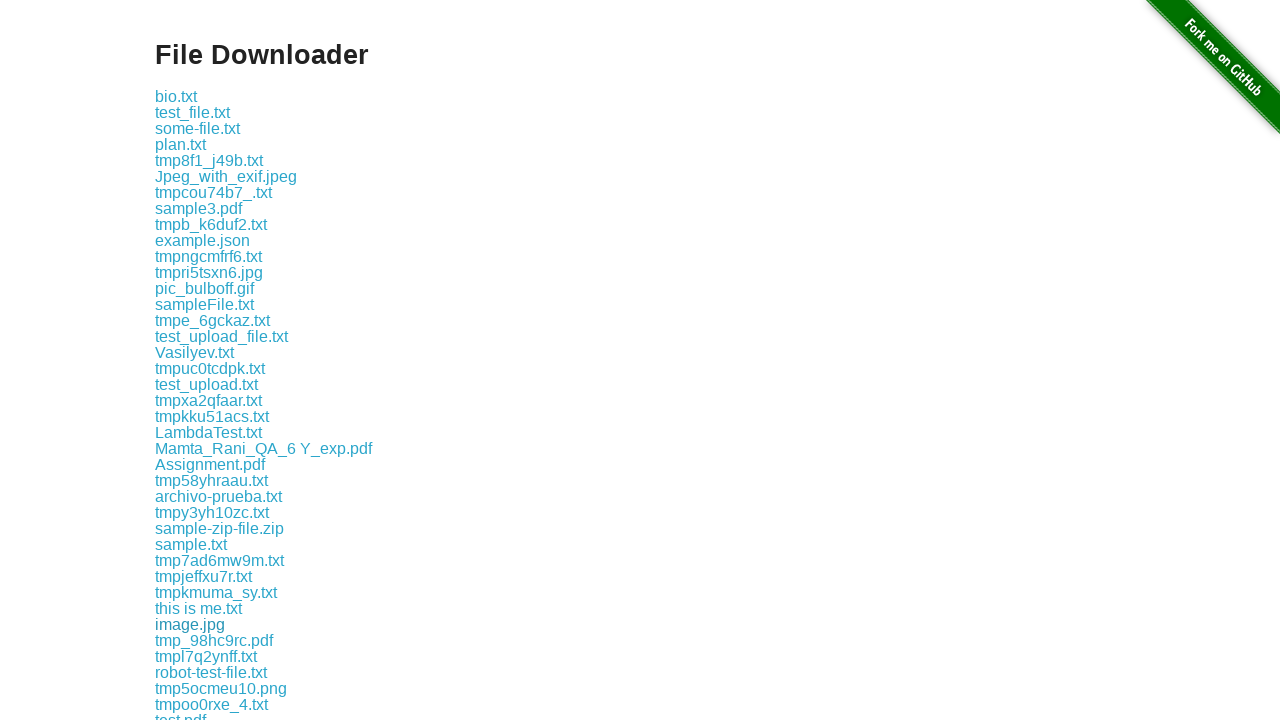

Listed download link: tmpee31i8z7.txt
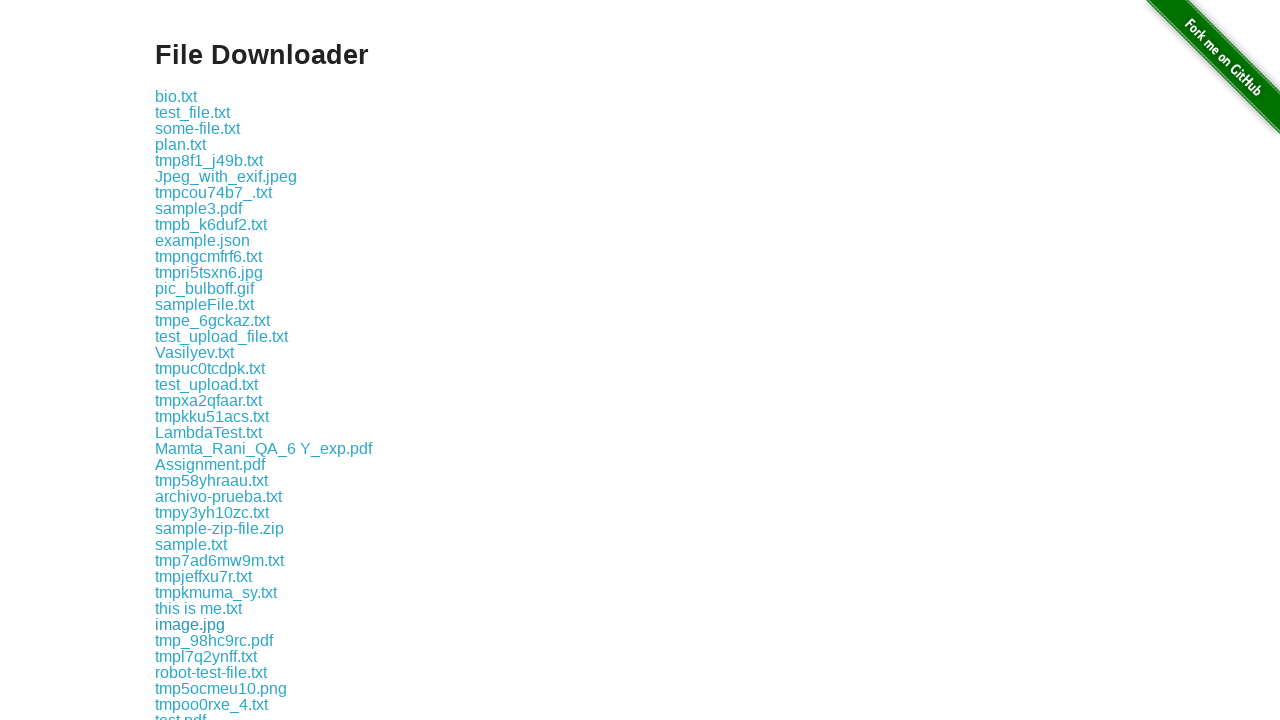

Listed download link: test.txt
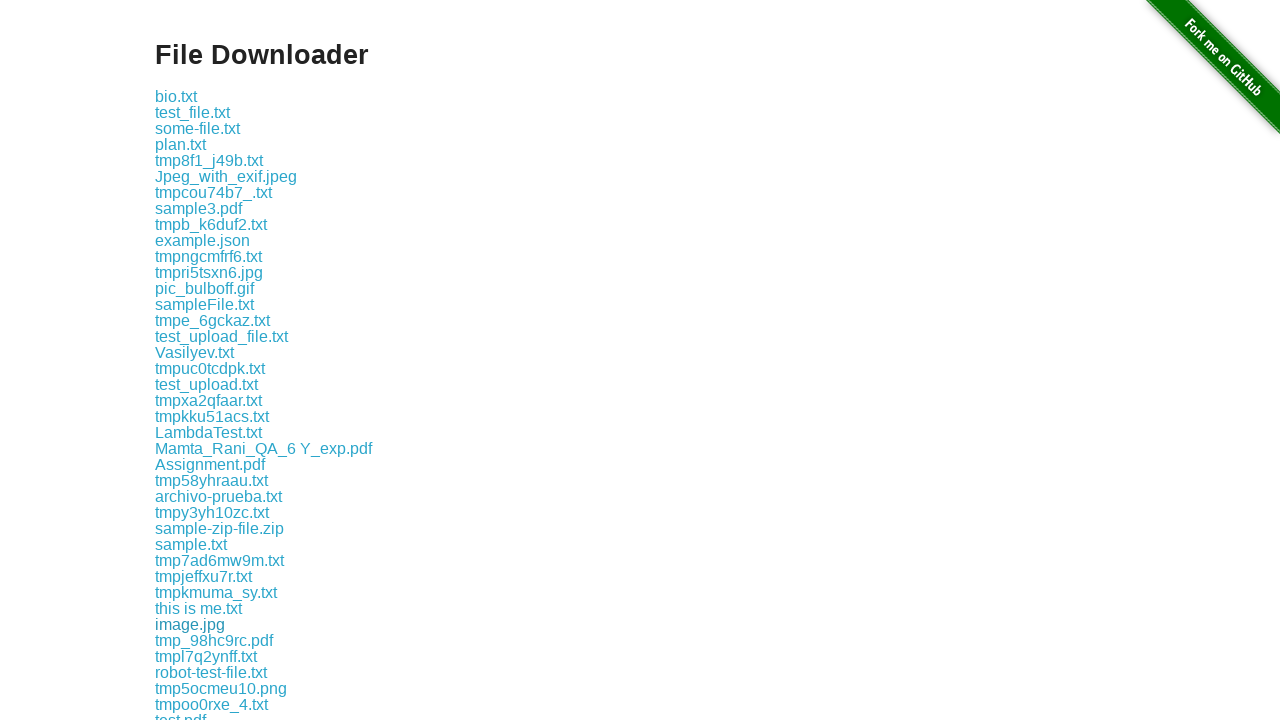

Listed download link: test-file.jpg
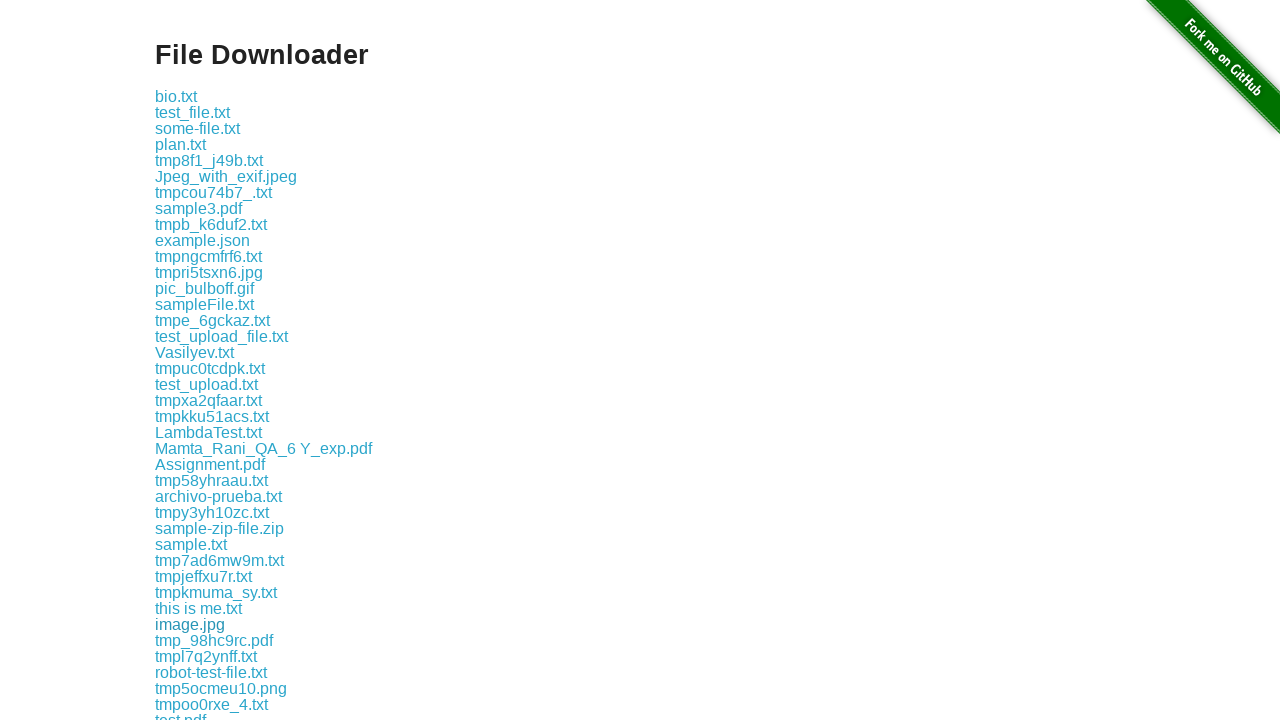

Listed download link: tmpbqzzx8pm.png
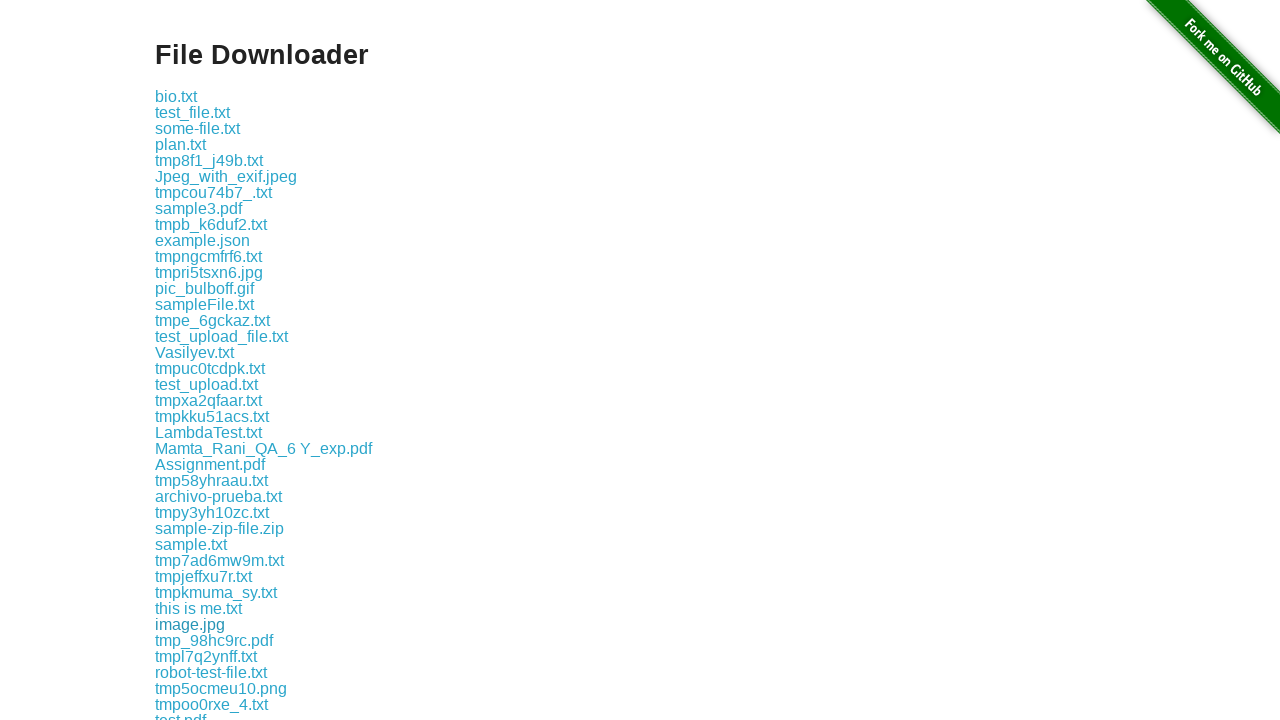

Listed download link: tmpsg4pj30z.pdf
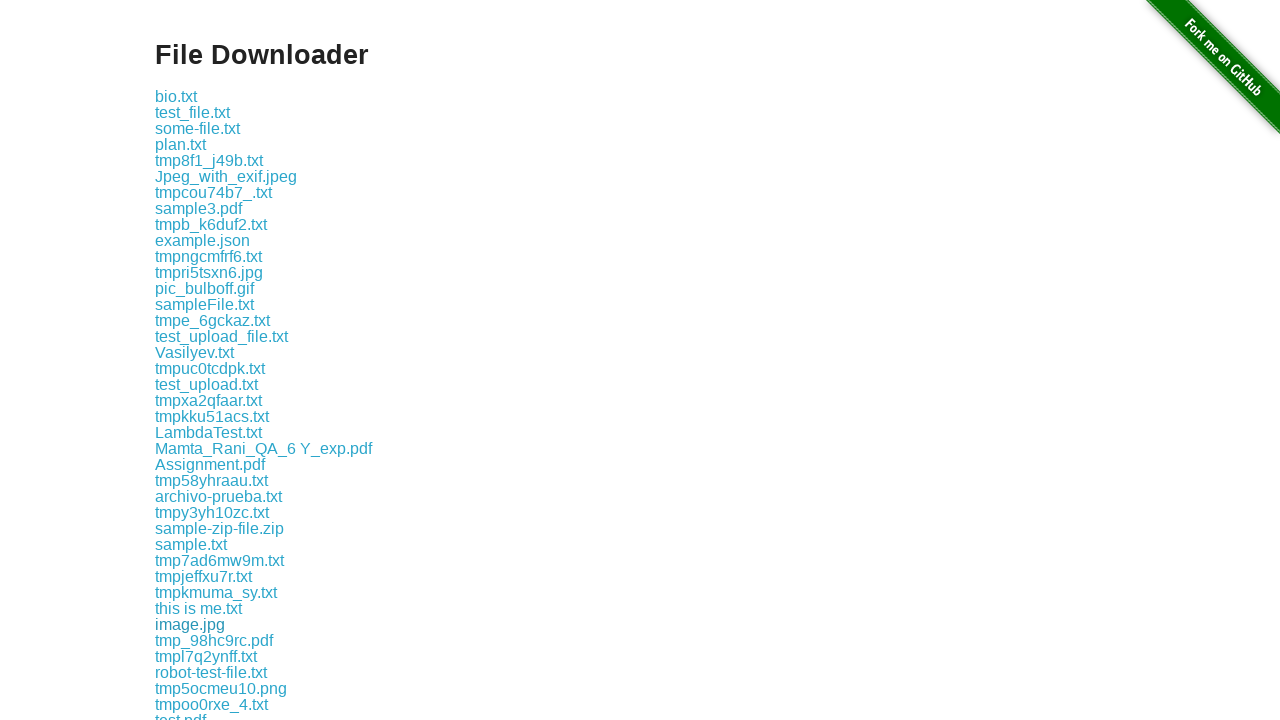

Listed download link: chris.txt
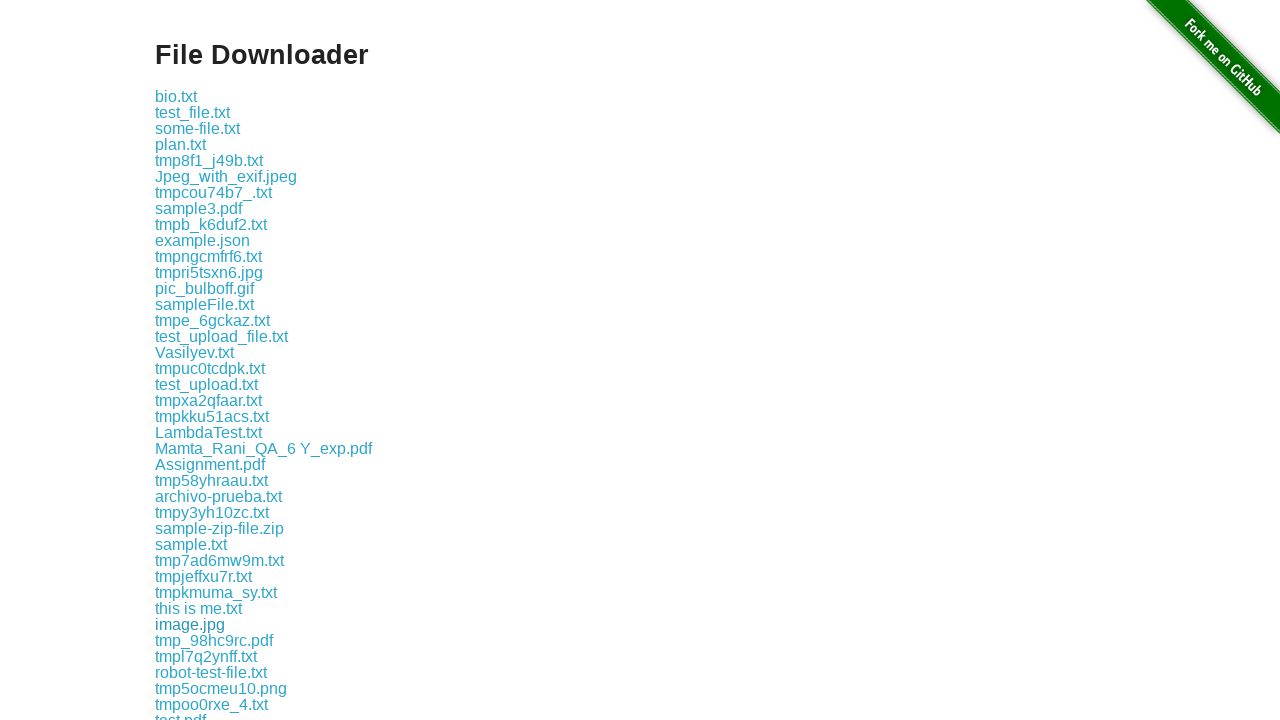

Listed download link: Elemental Selenium
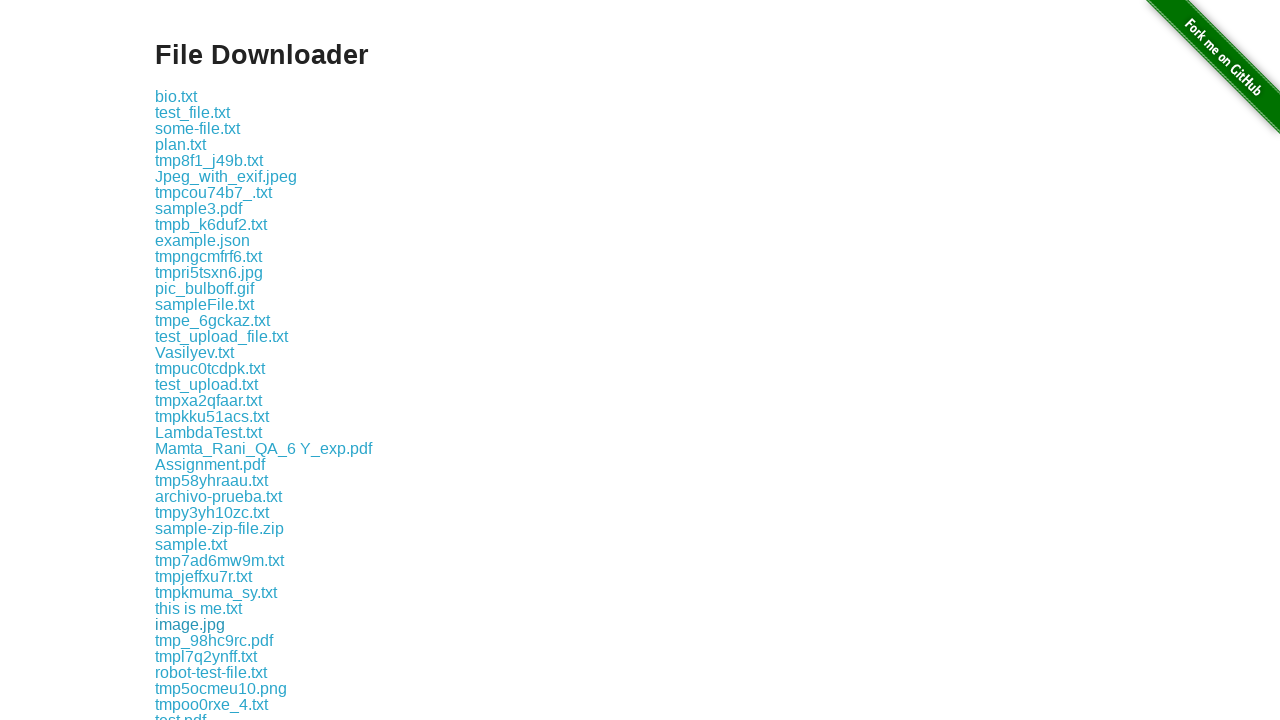

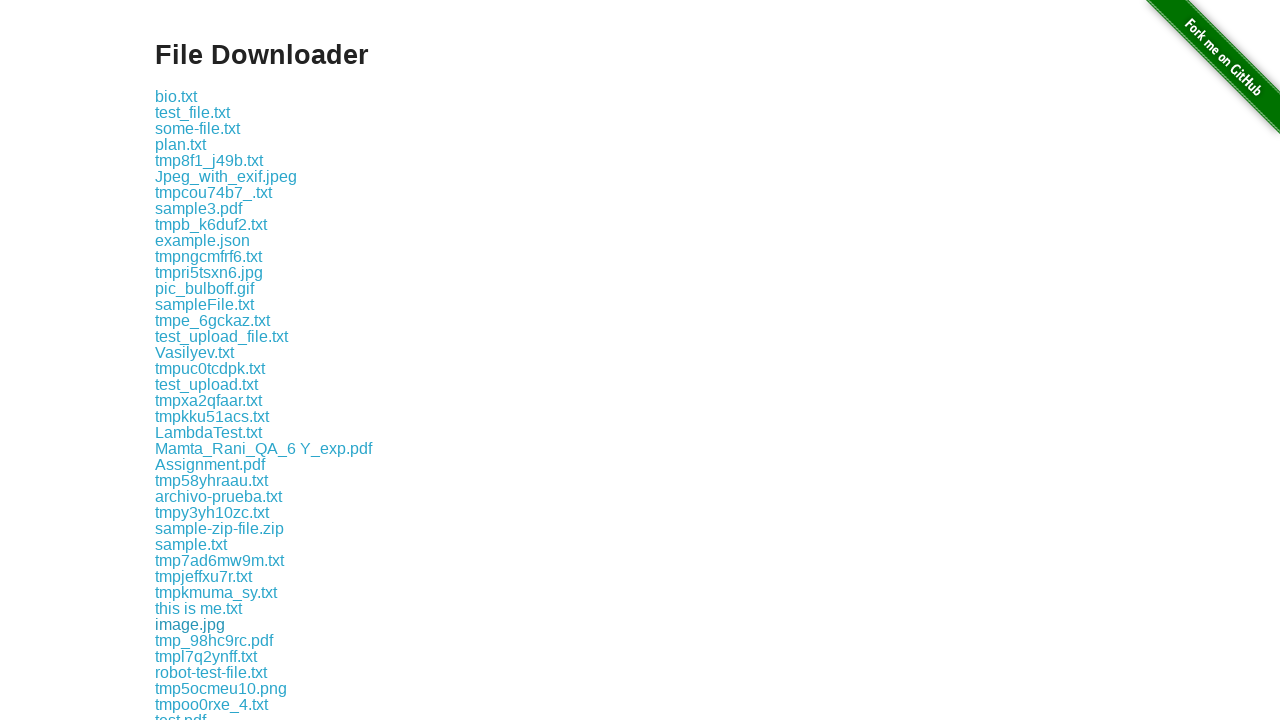